Tests clicking through all footer links on the page and navigating back after each click, re-fetching the elements to avoid stale element references

Starting URL: https://naveenautomationlabs.com/opencart/index.php?route=account/login

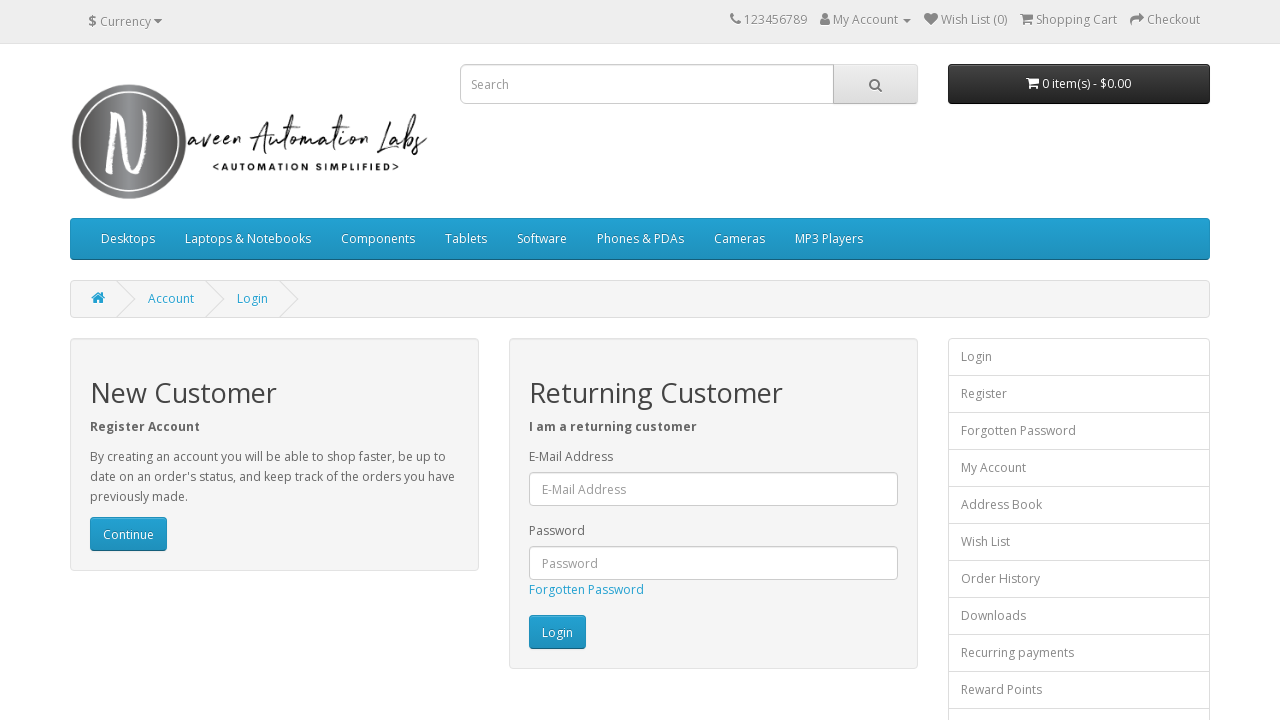

Waited for footer links selector to load
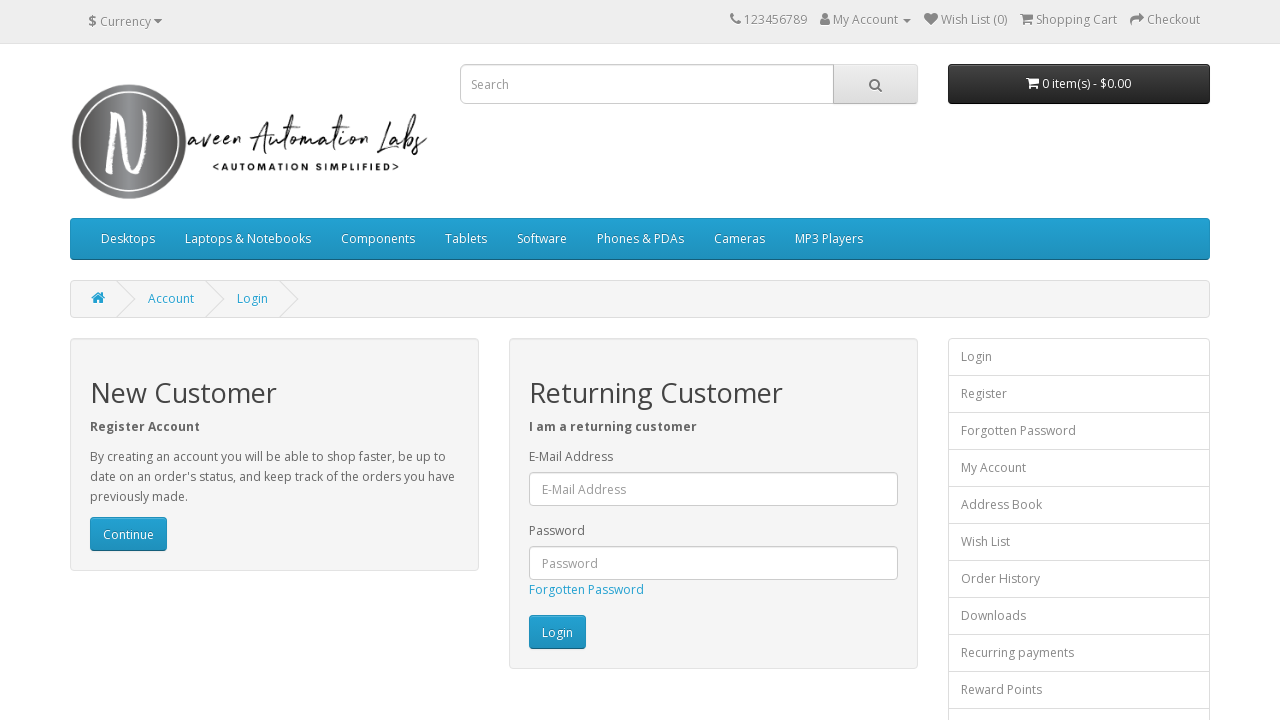

Found 15 footer links on the page
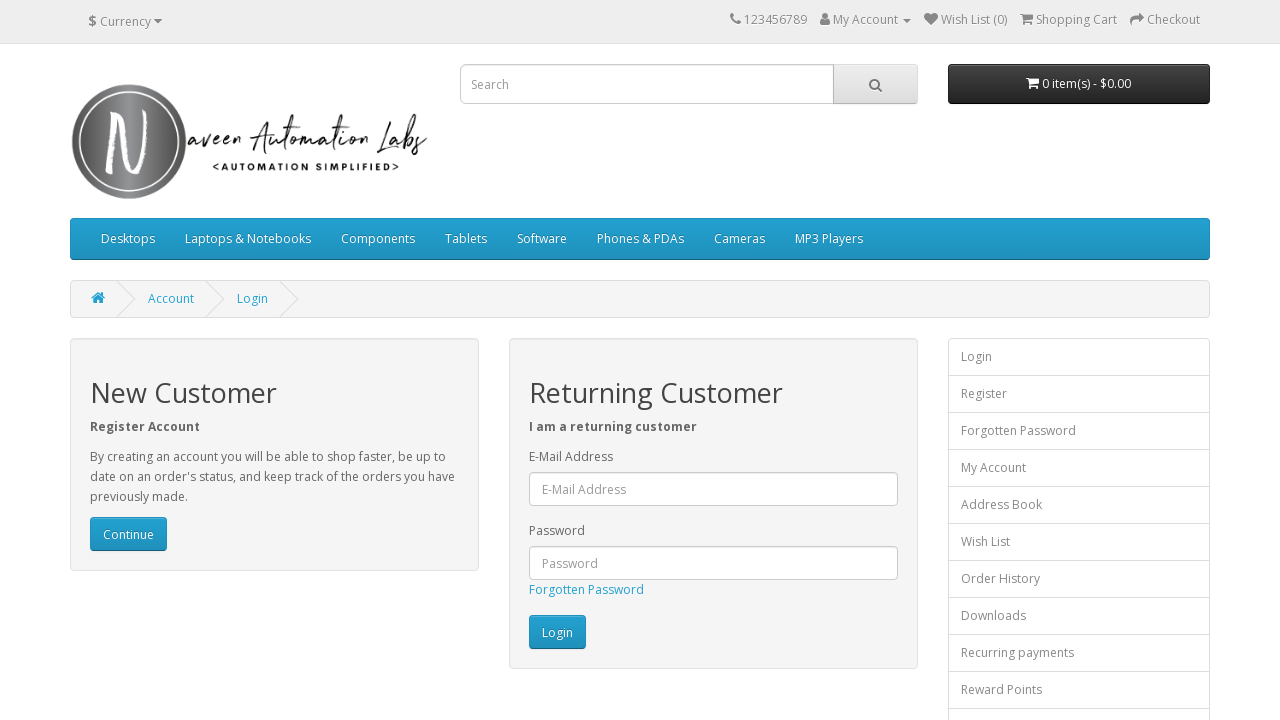

Re-fetched footer links to avoid stale element references (iteration 1/15)
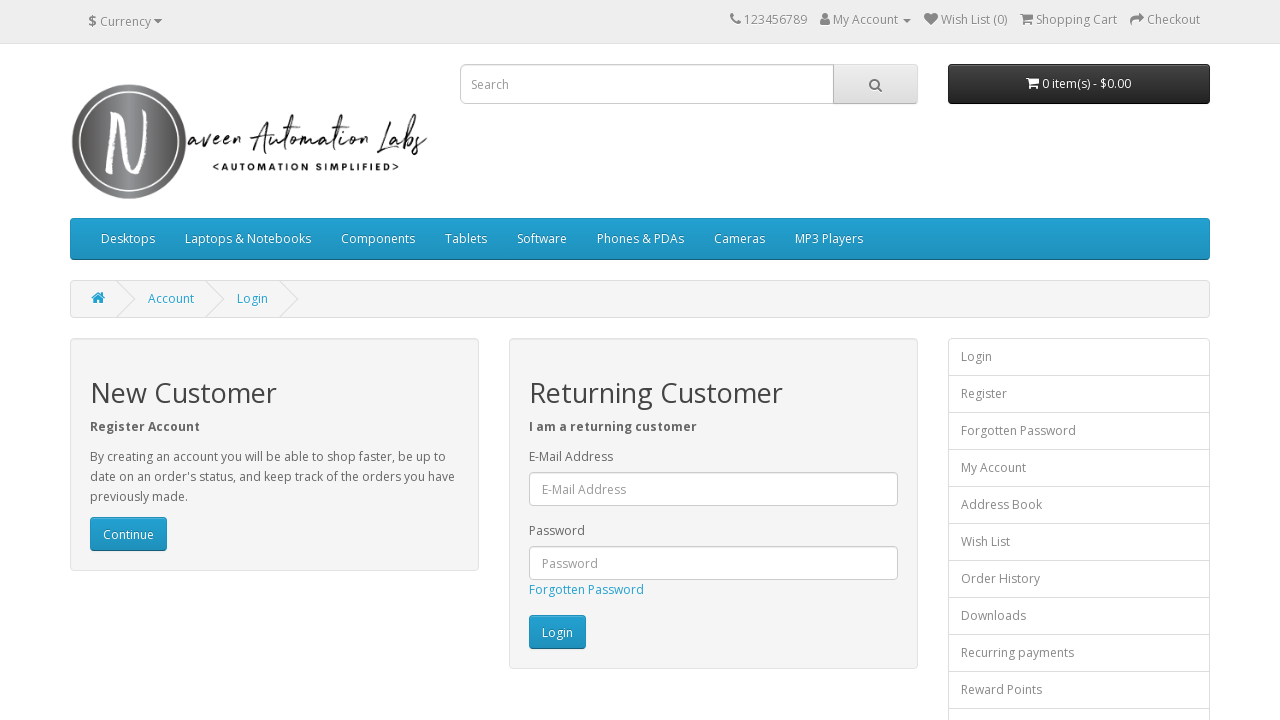

Clicked footer link 1 of 15 at (96, 548) on div.row ul.list-unstyled a >> nth=0
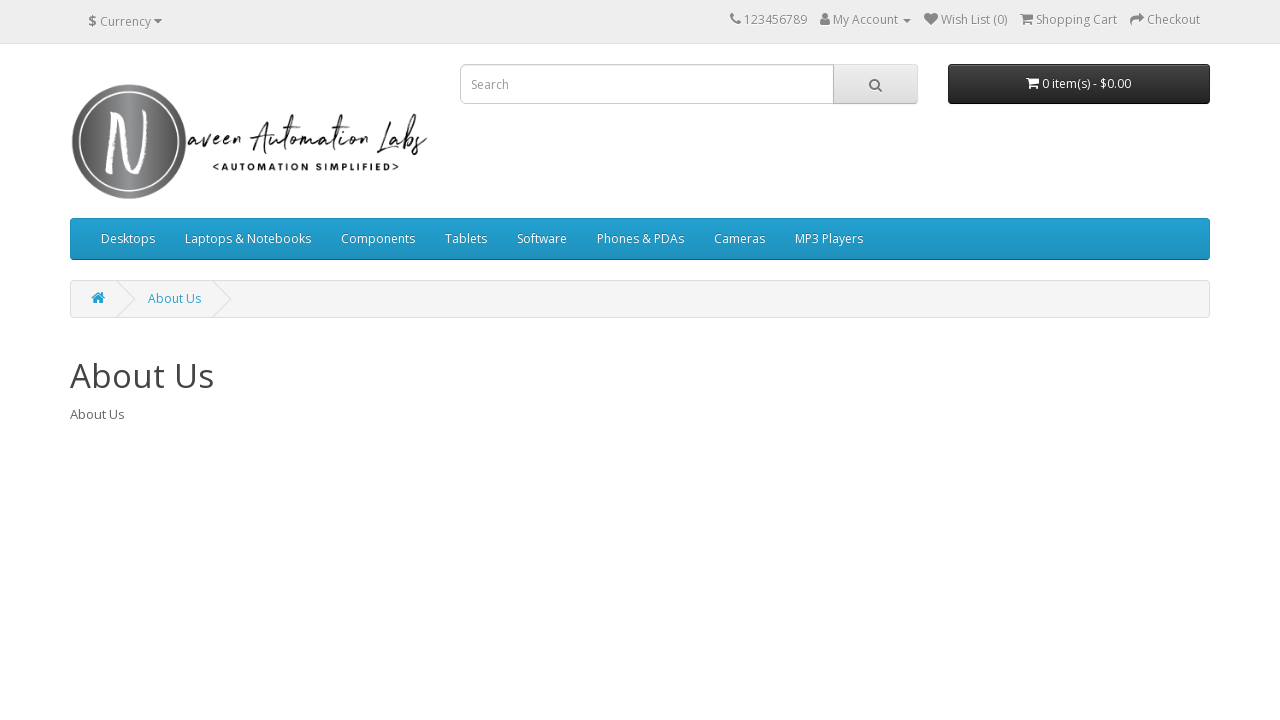

Page loaded after clicking footer link 1
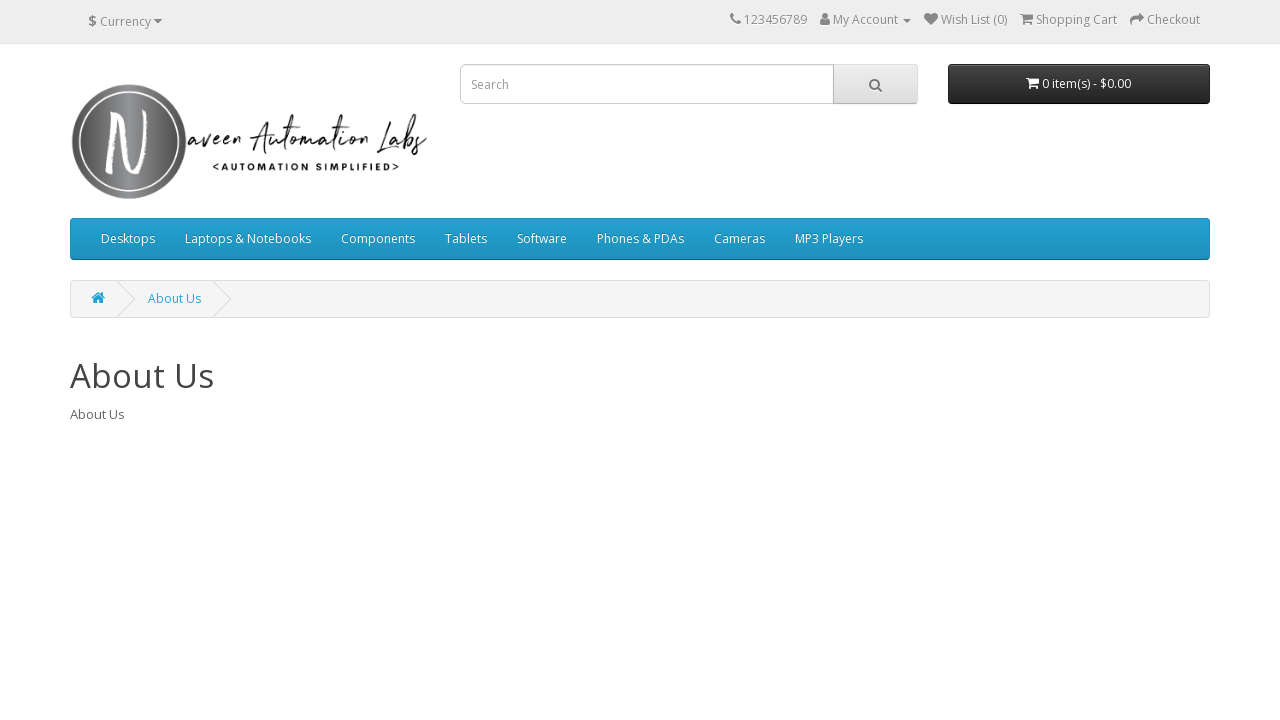

Navigated back to login page after clicking footer link 1
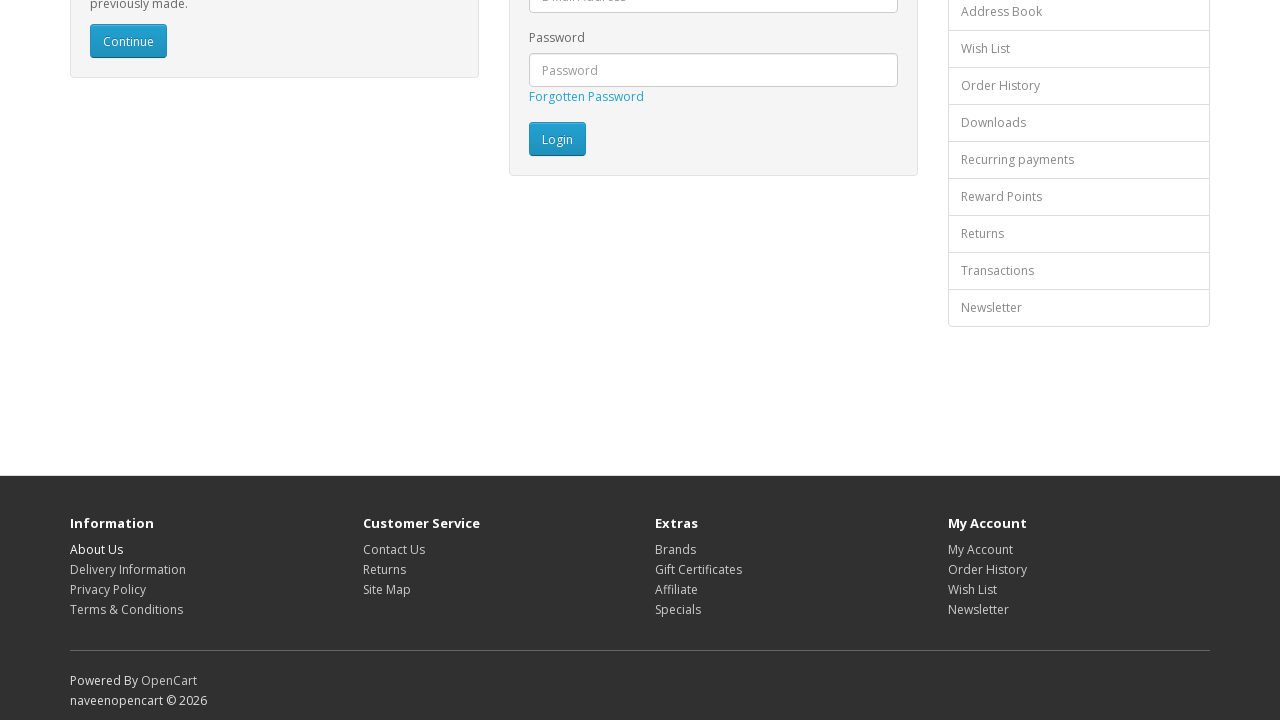

Footer links reloaded on login page
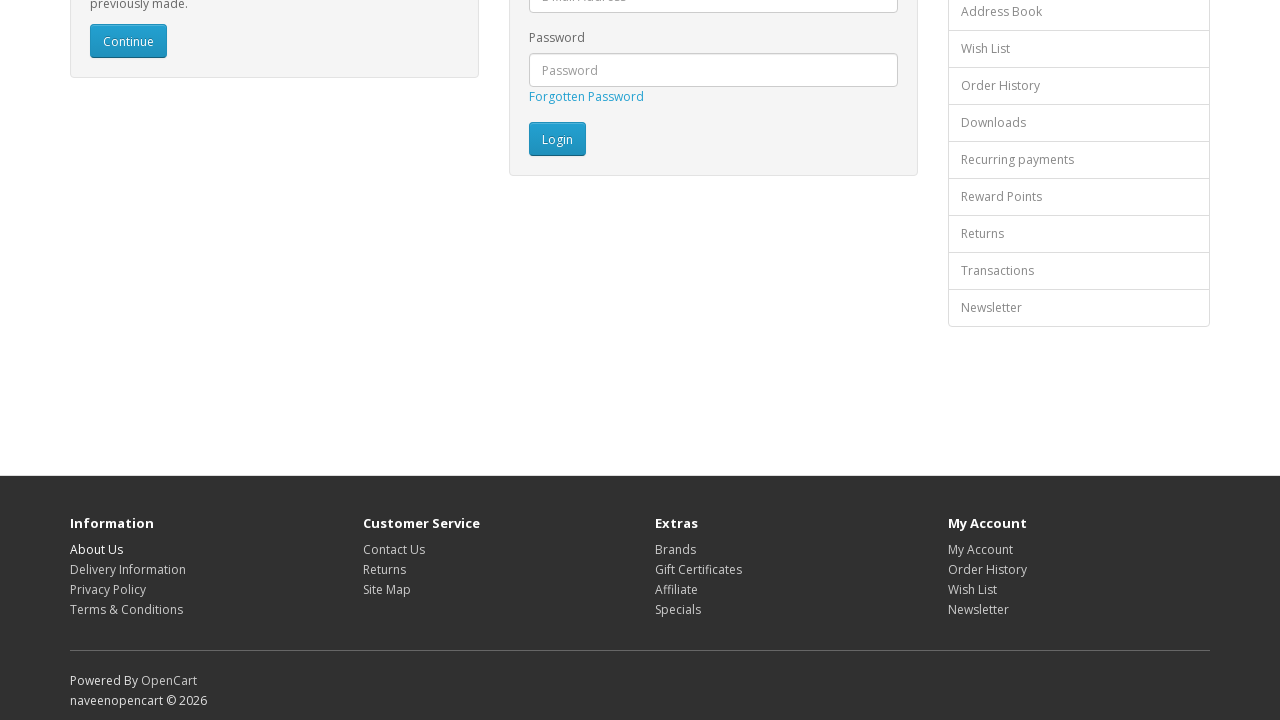

Re-fetched footer links to avoid stale element references (iteration 2/15)
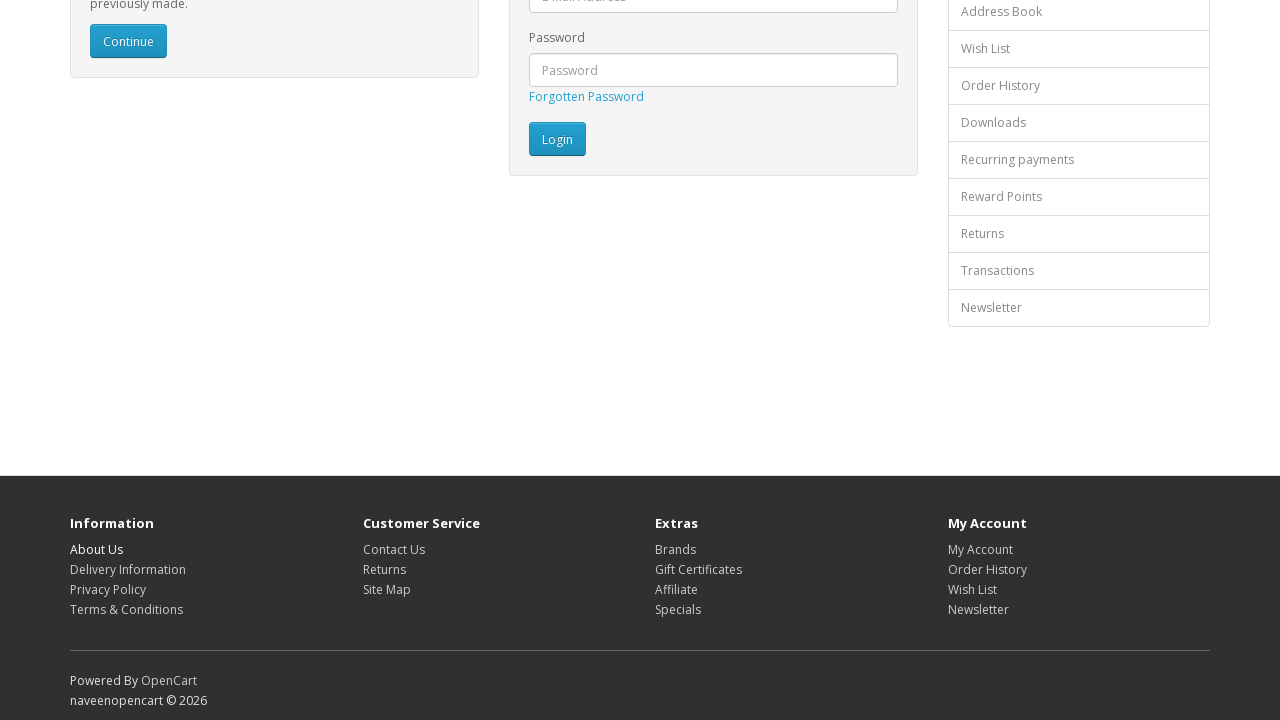

Clicked footer link 2 of 15 at (128, 569) on div.row ul.list-unstyled a >> nth=1
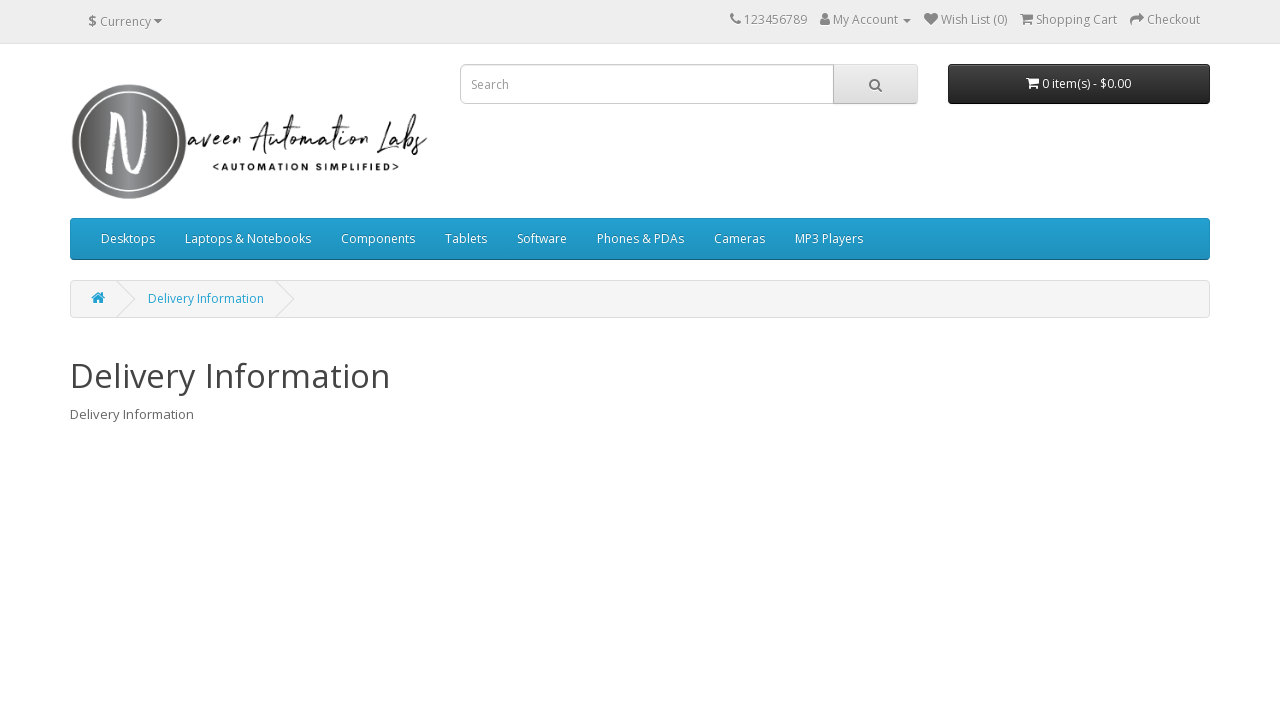

Page loaded after clicking footer link 2
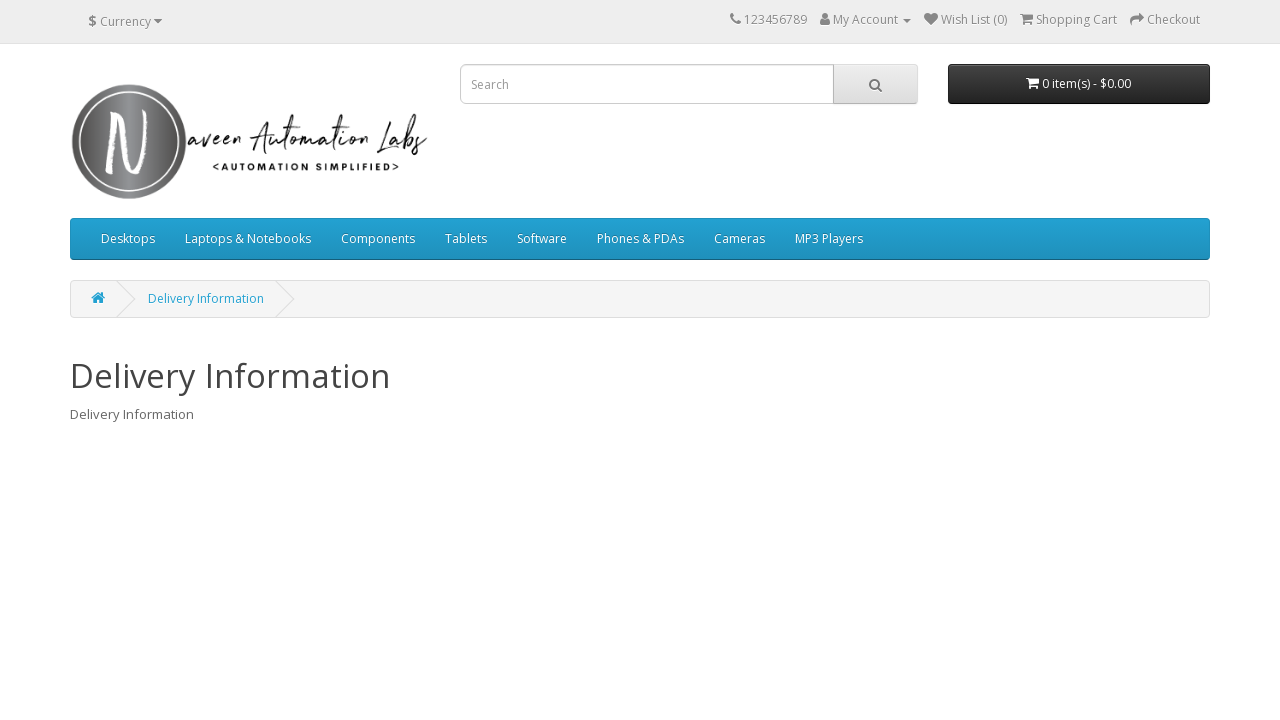

Navigated back to login page after clicking footer link 2
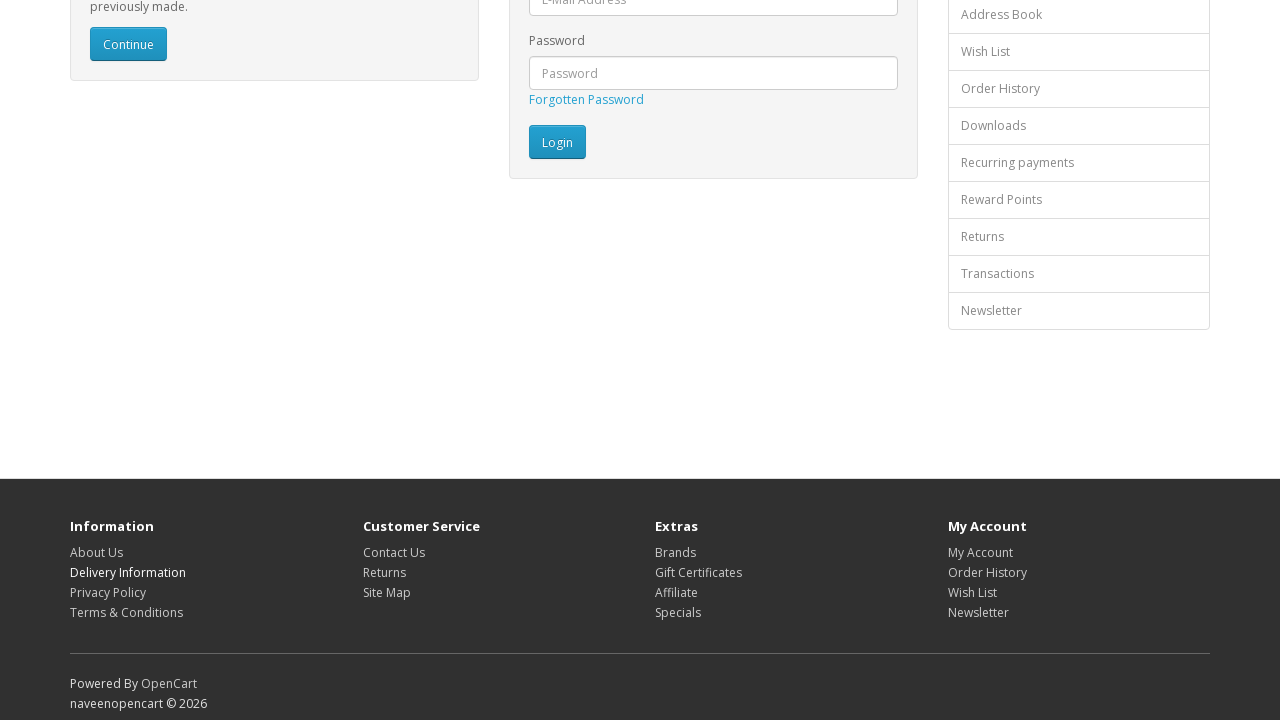

Footer links reloaded on login page
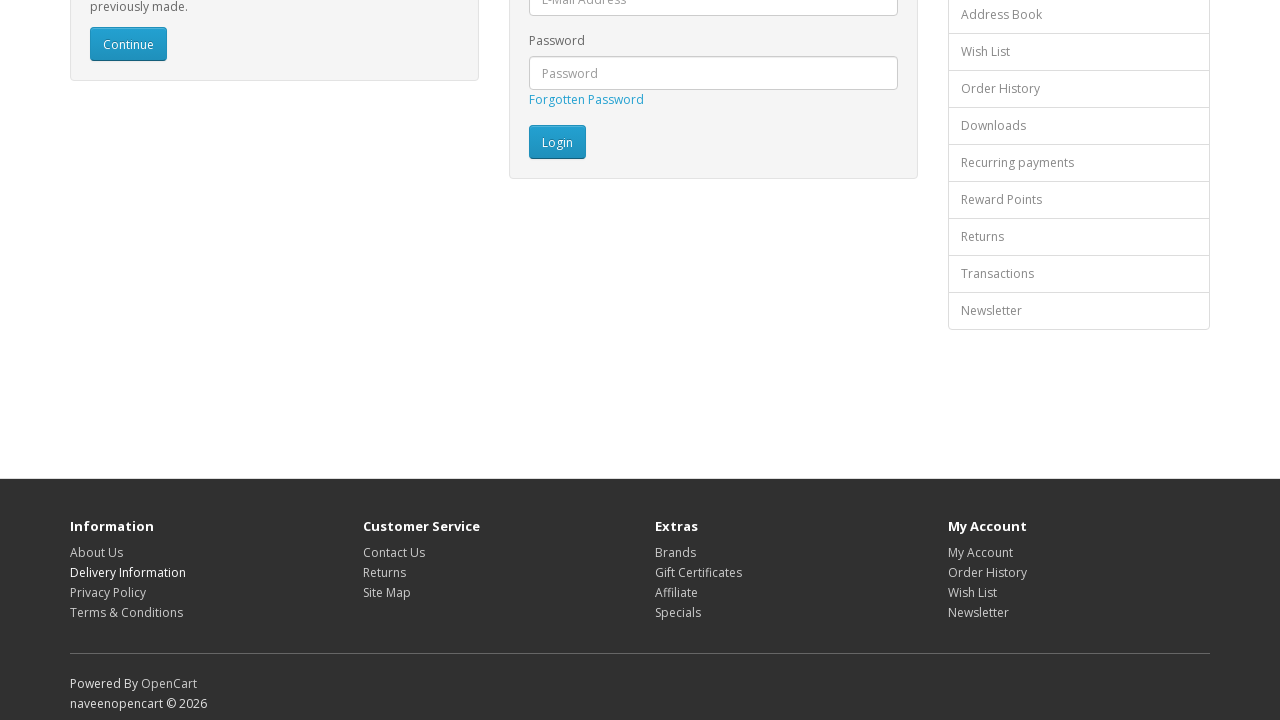

Re-fetched footer links to avoid stale element references (iteration 3/15)
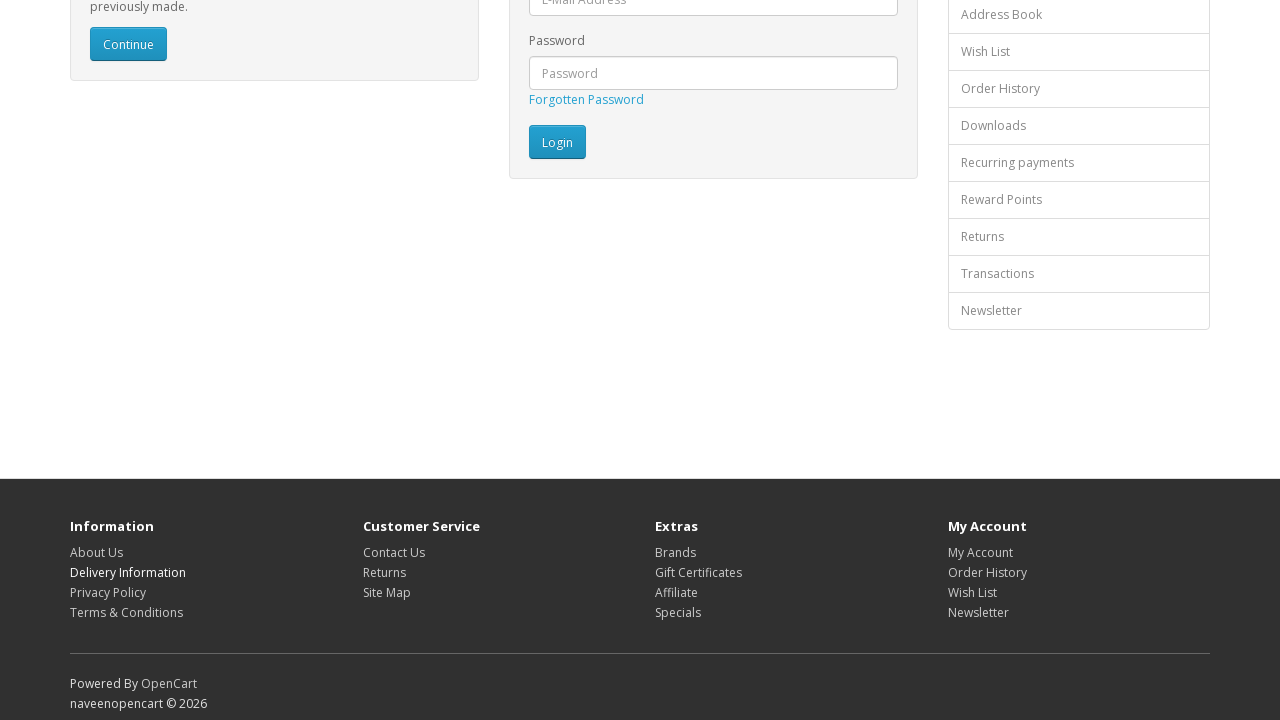

Clicked footer link 3 of 15 at (108, 592) on div.row ul.list-unstyled a >> nth=2
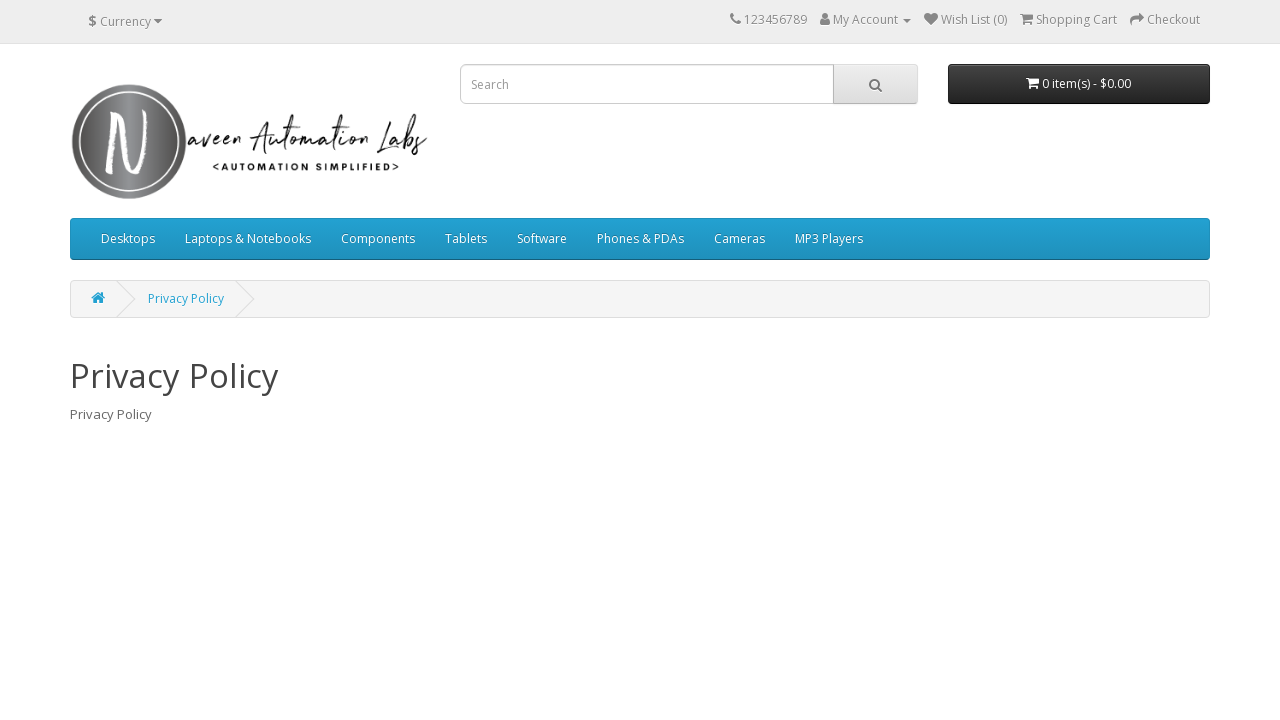

Page loaded after clicking footer link 3
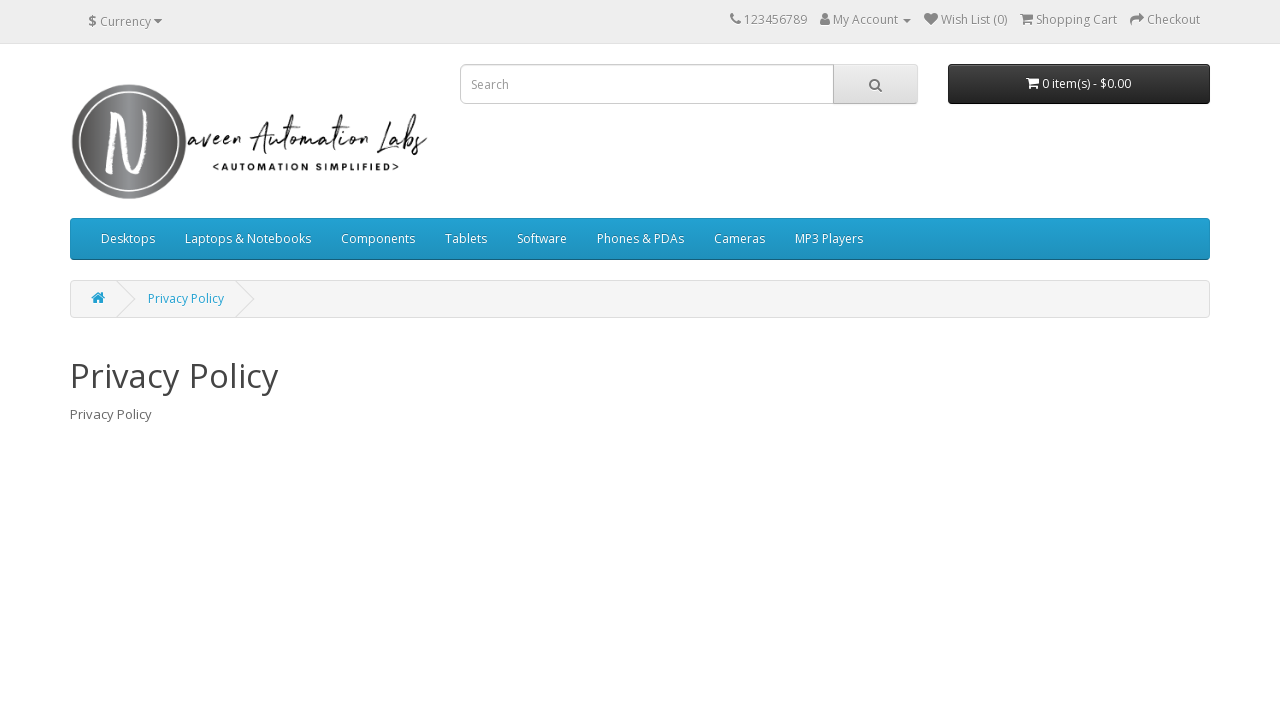

Navigated back to login page after clicking footer link 3
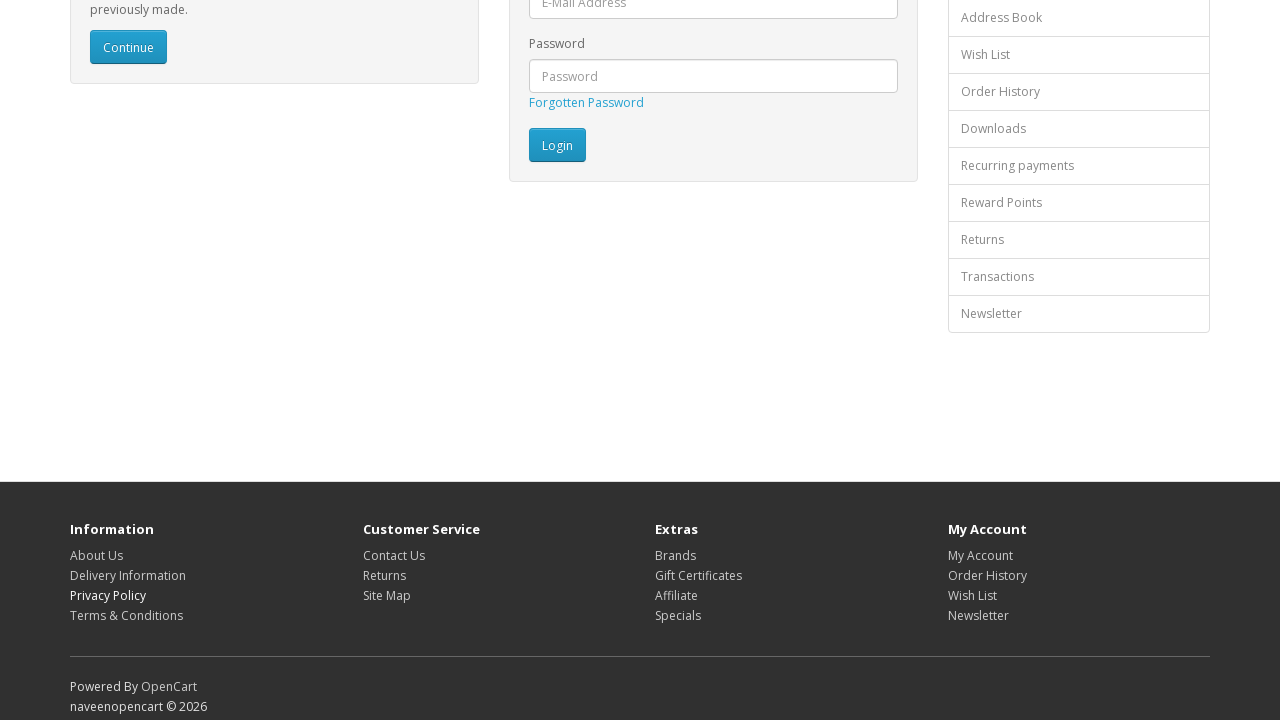

Footer links reloaded on login page
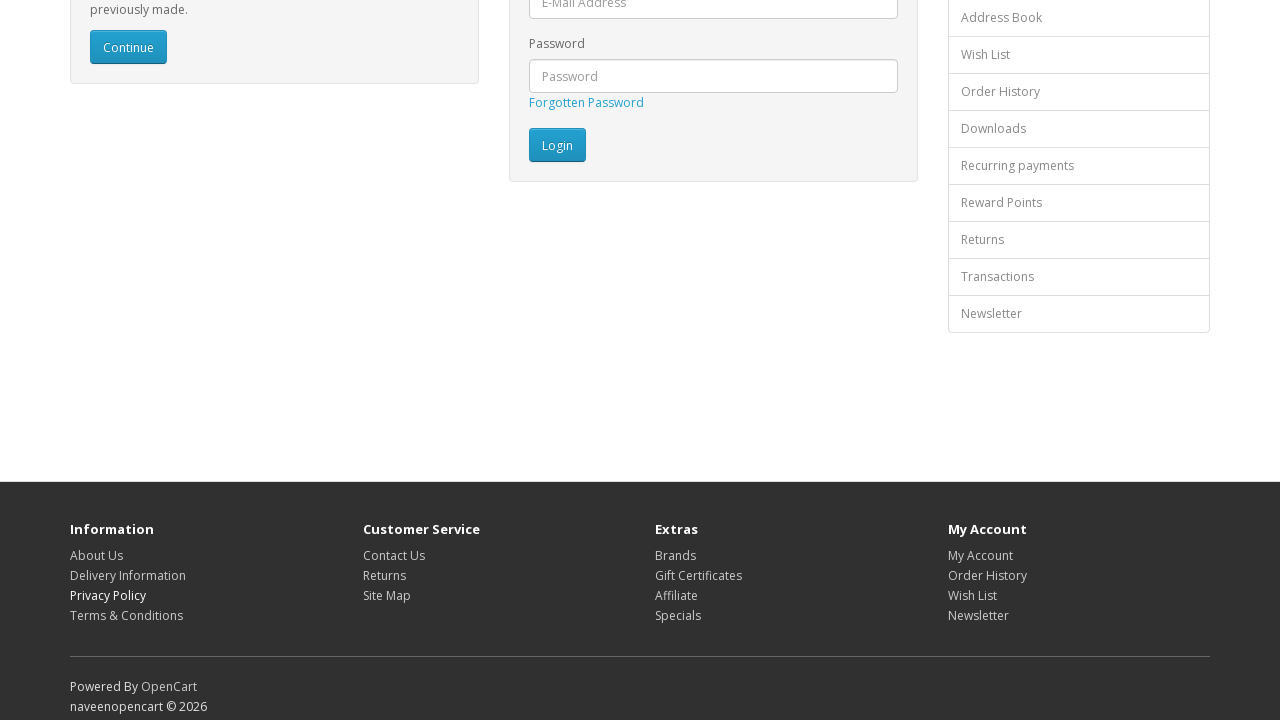

Re-fetched footer links to avoid stale element references (iteration 4/15)
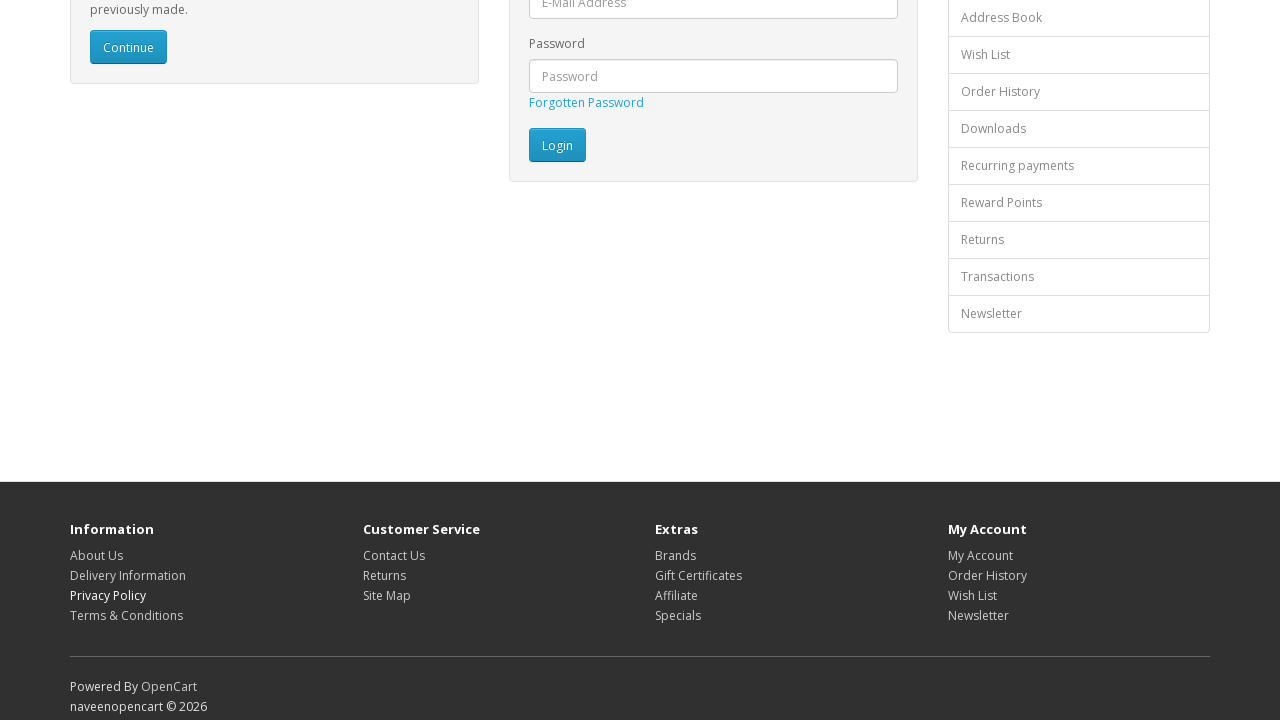

Clicked footer link 4 of 15 at (126, 615) on div.row ul.list-unstyled a >> nth=3
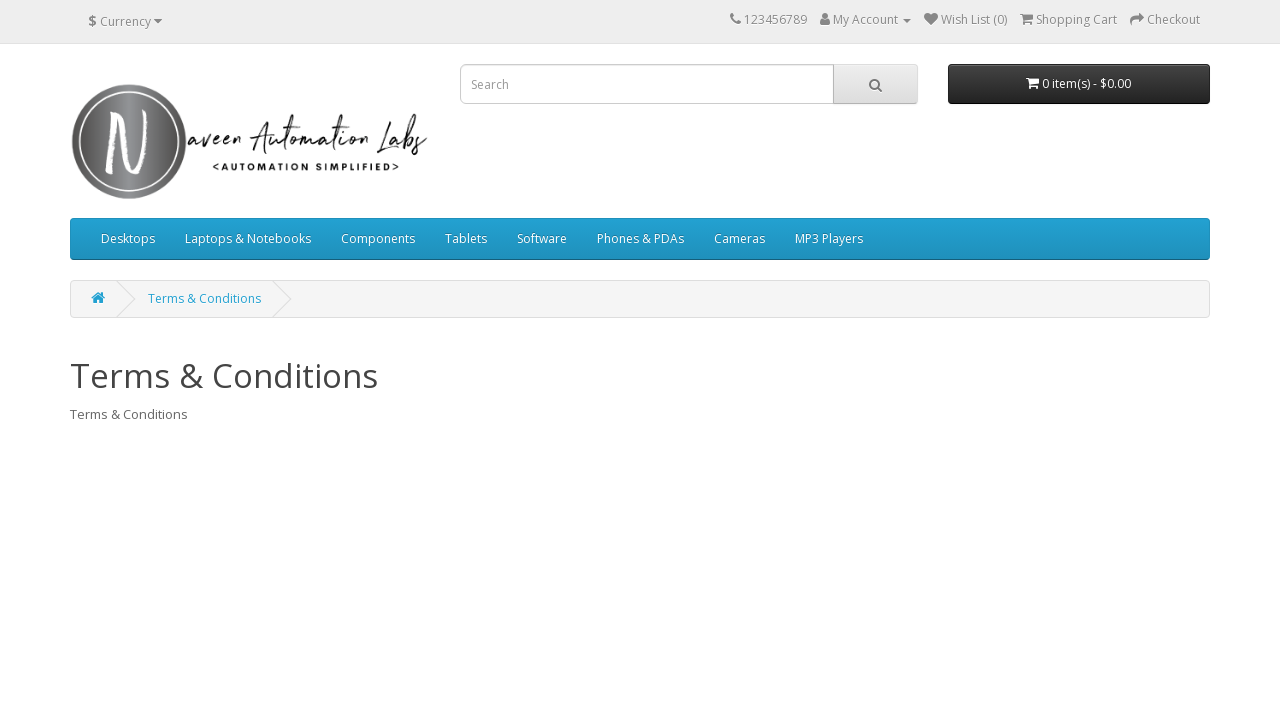

Page loaded after clicking footer link 4
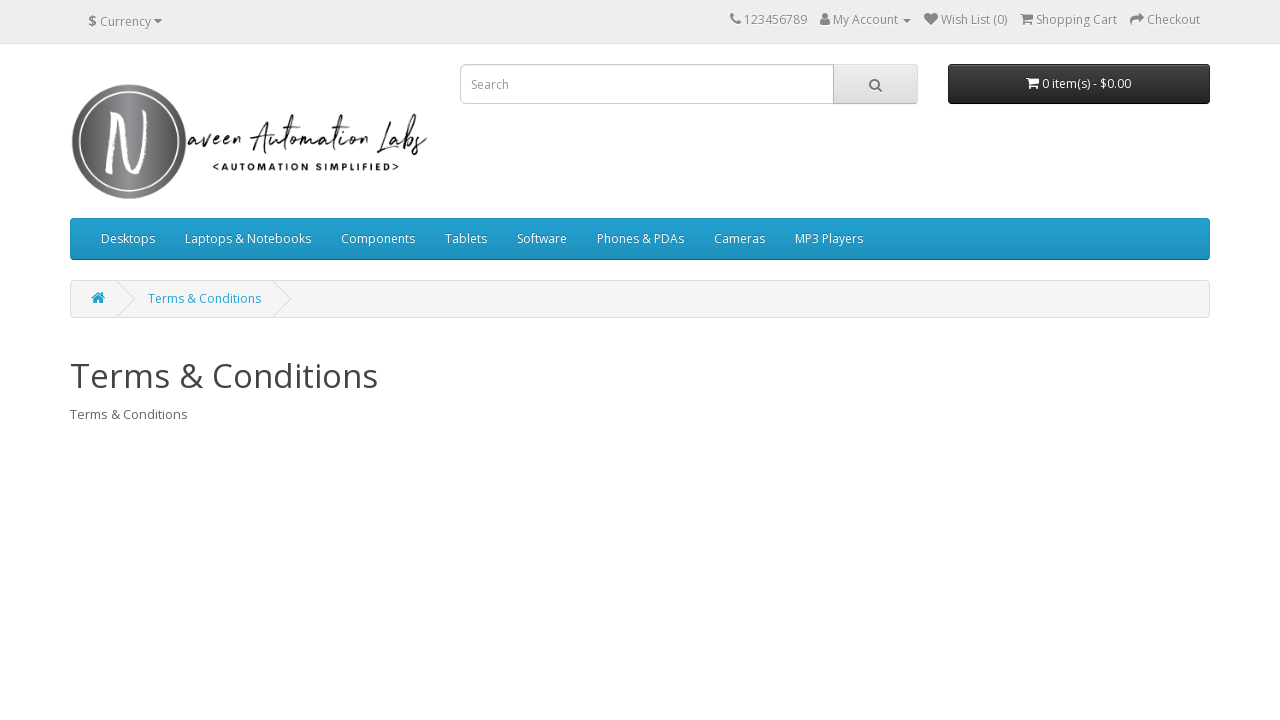

Navigated back to login page after clicking footer link 4
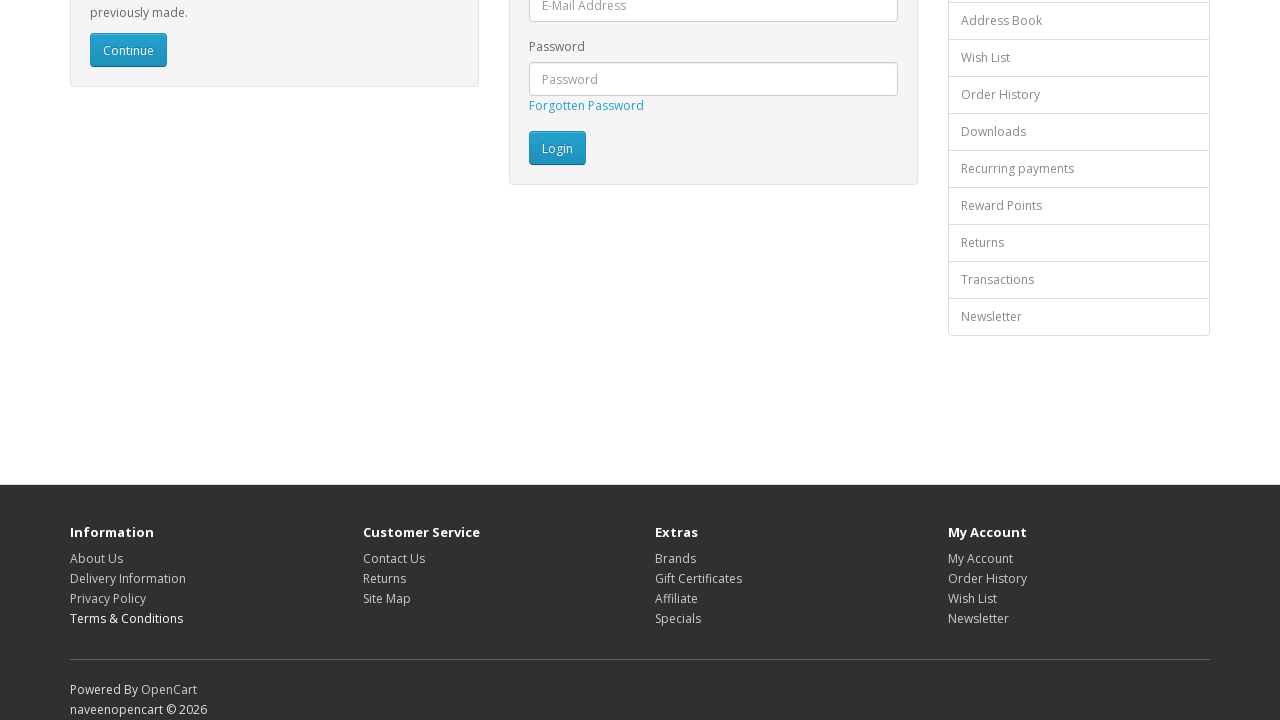

Footer links reloaded on login page
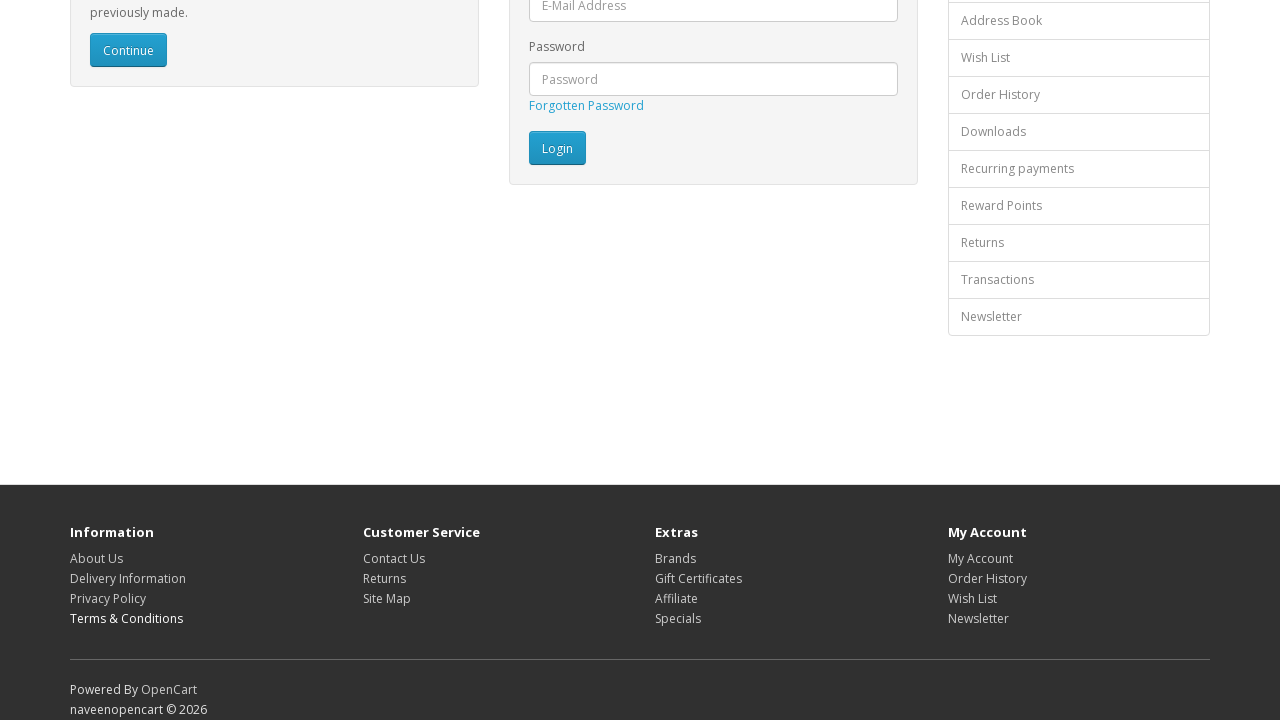

Re-fetched footer links to avoid stale element references (iteration 5/15)
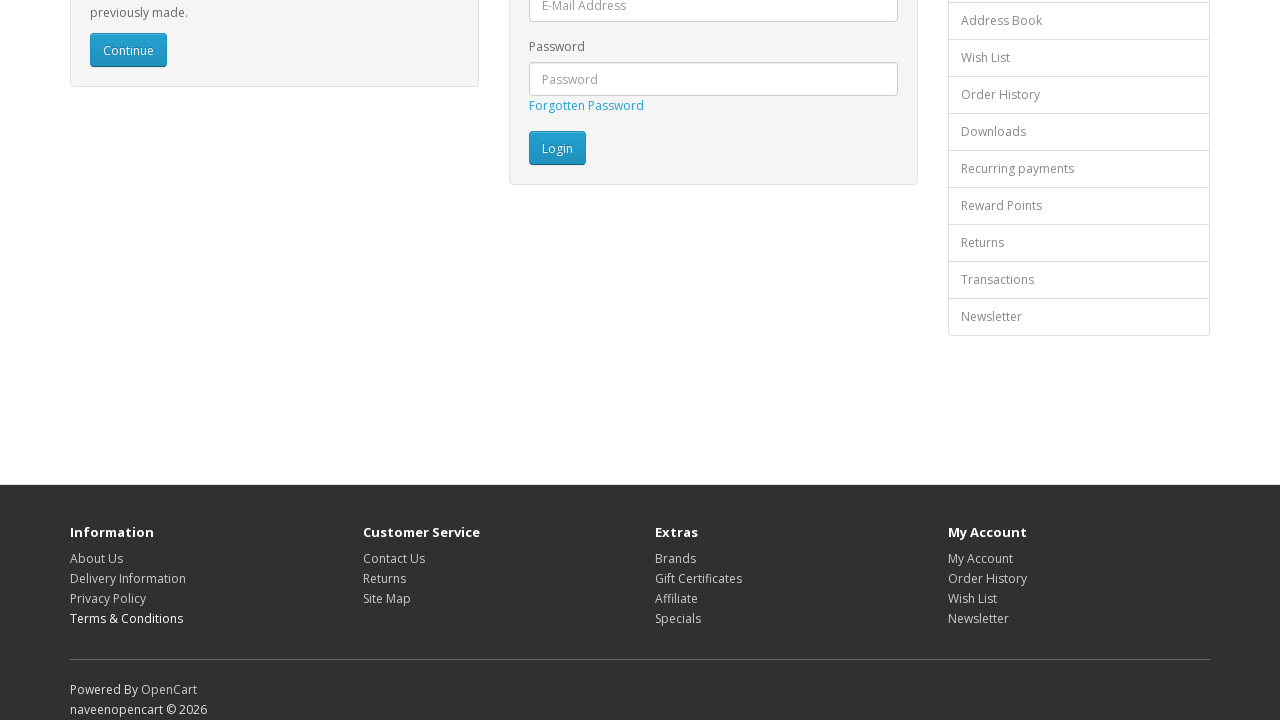

Clicked footer link 5 of 15 at (394, 558) on div.row ul.list-unstyled a >> nth=4
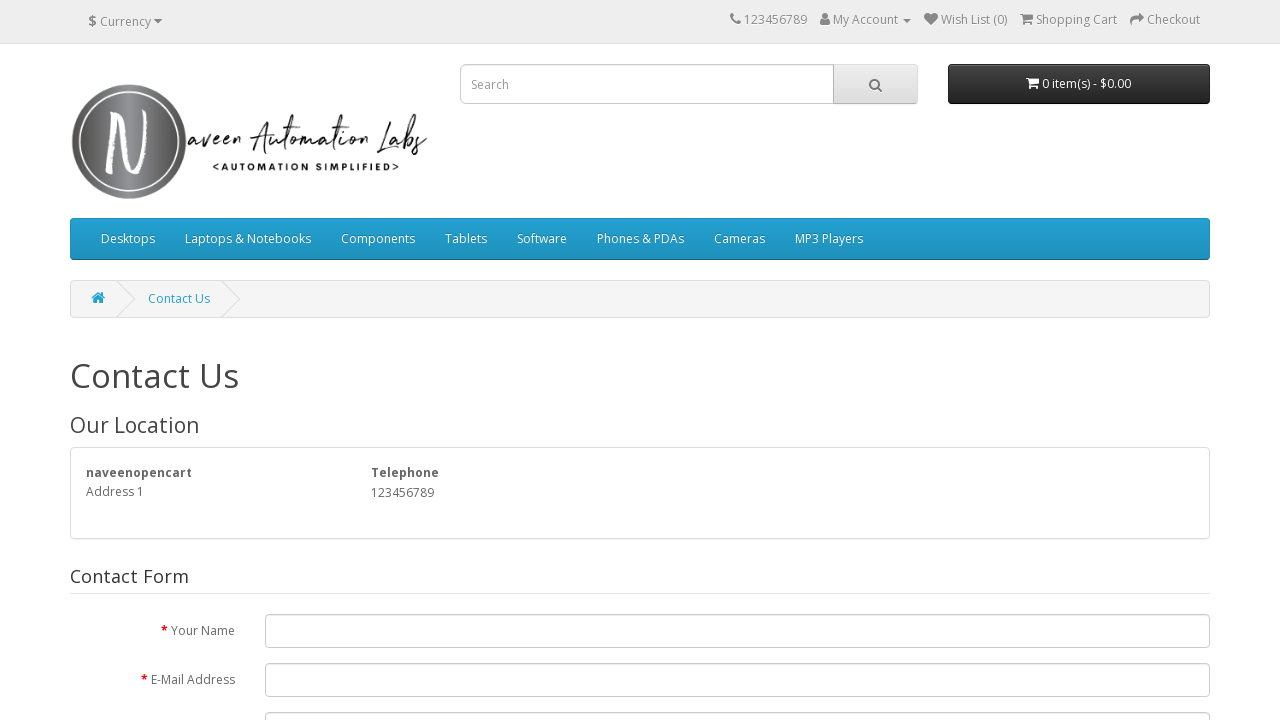

Page loaded after clicking footer link 5
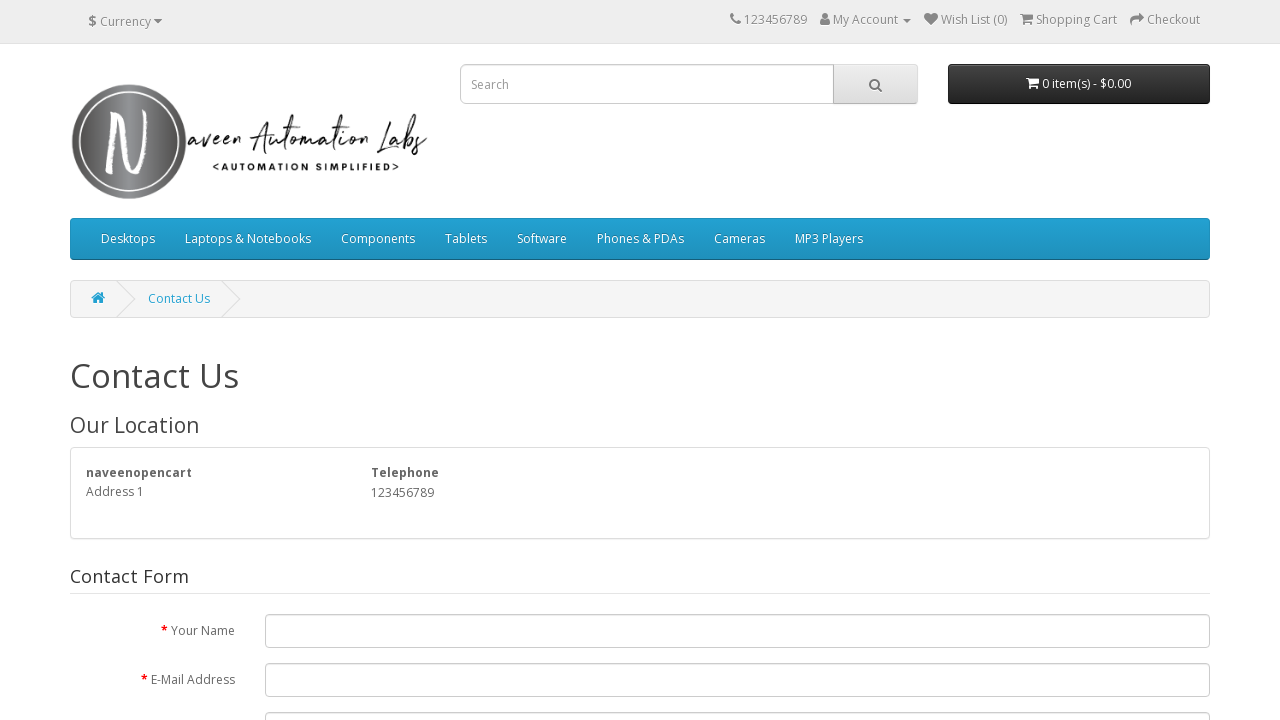

Navigated back to login page after clicking footer link 5
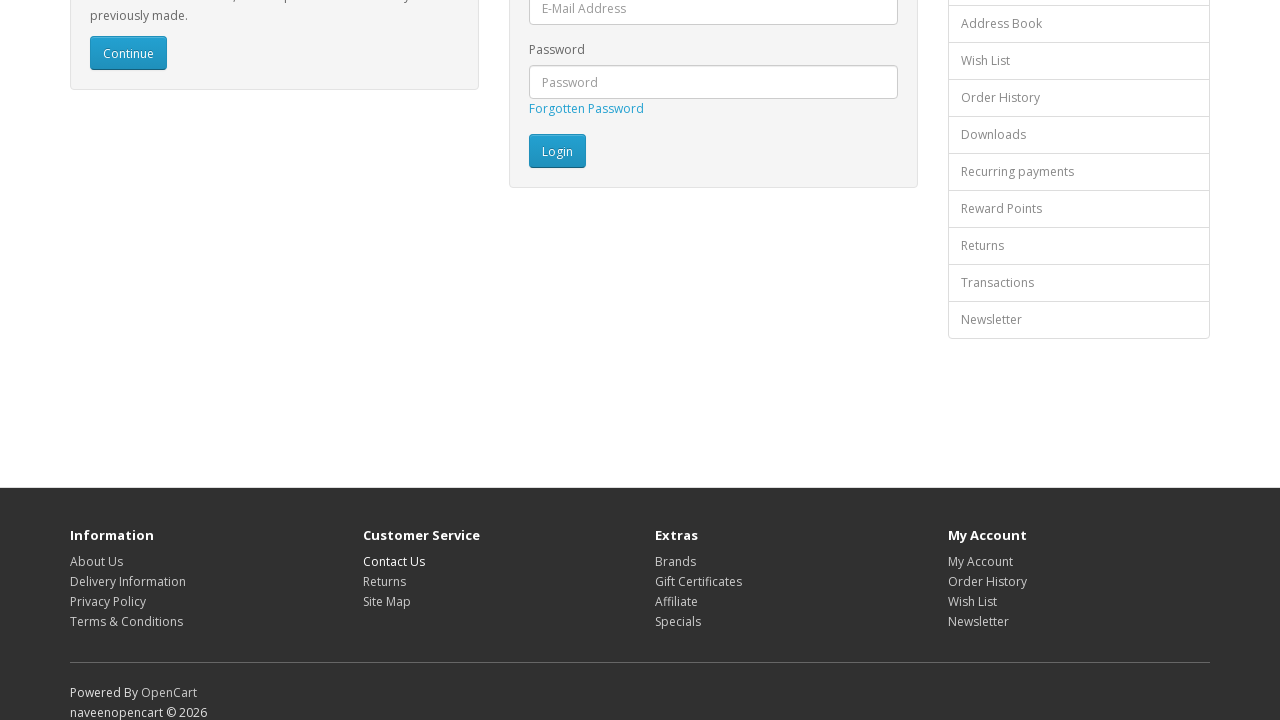

Footer links reloaded on login page
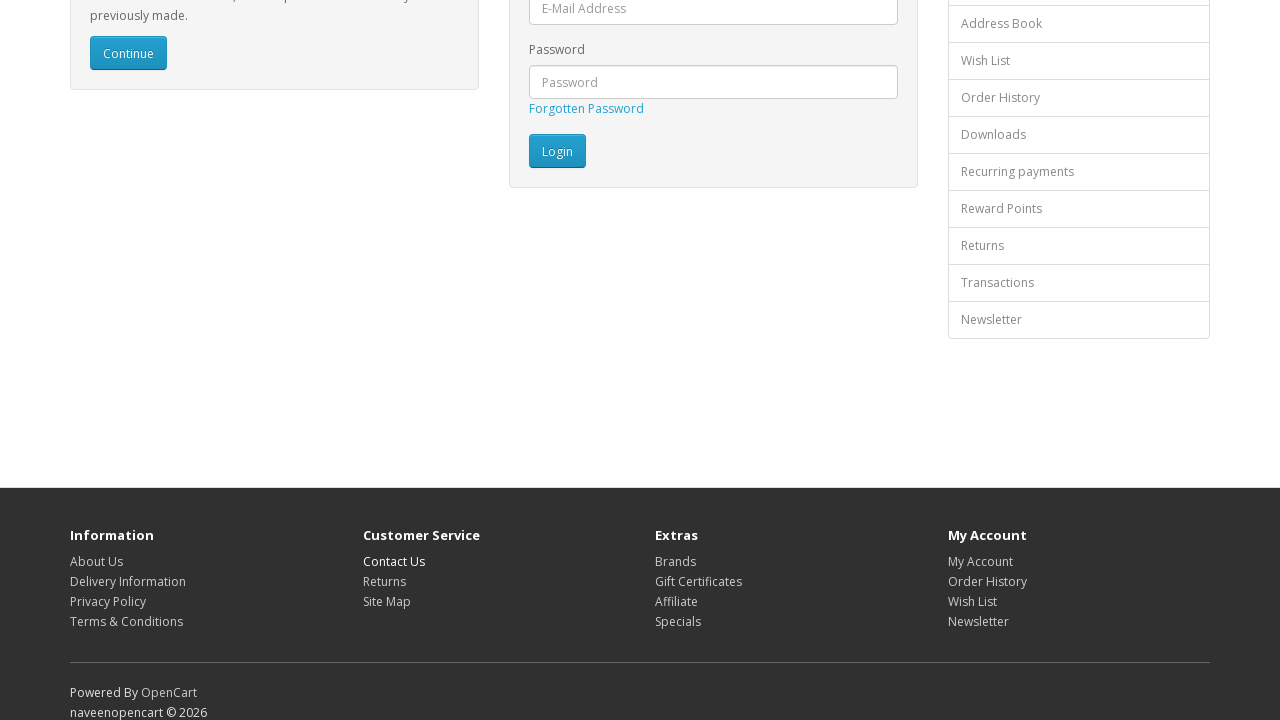

Re-fetched footer links to avoid stale element references (iteration 6/15)
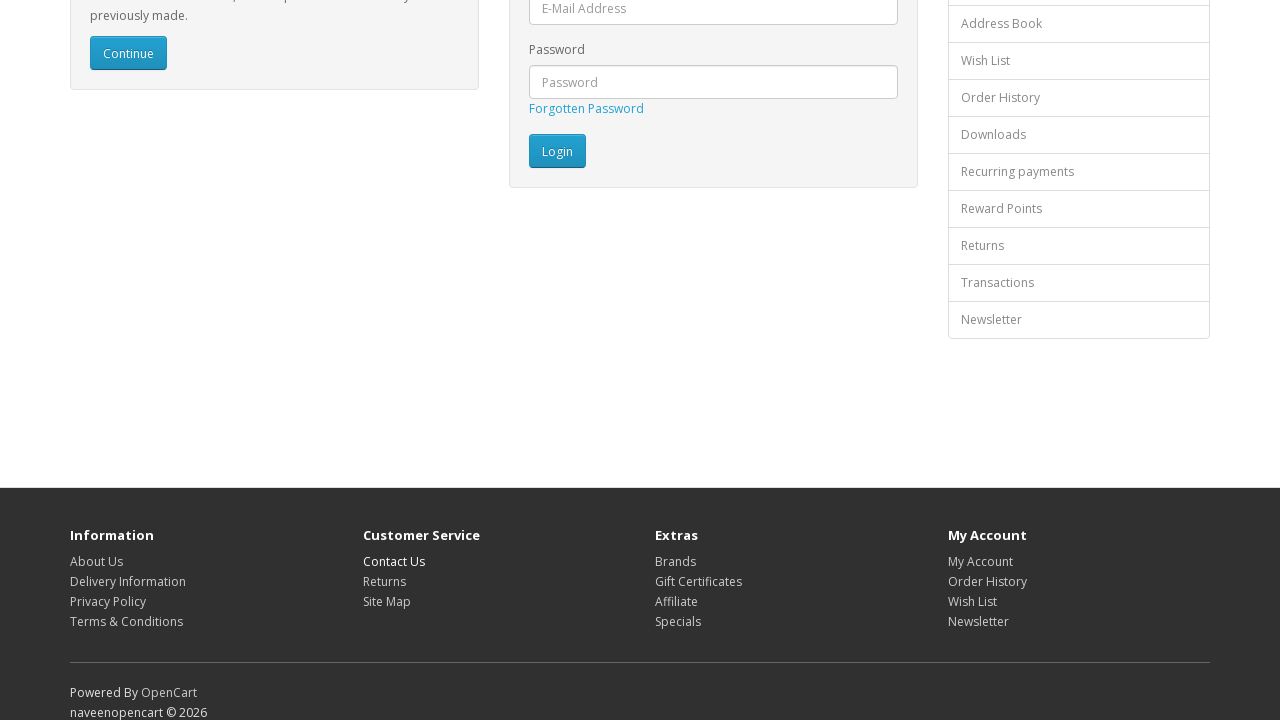

Clicked footer link 6 of 15 at (384, 581) on div.row ul.list-unstyled a >> nth=5
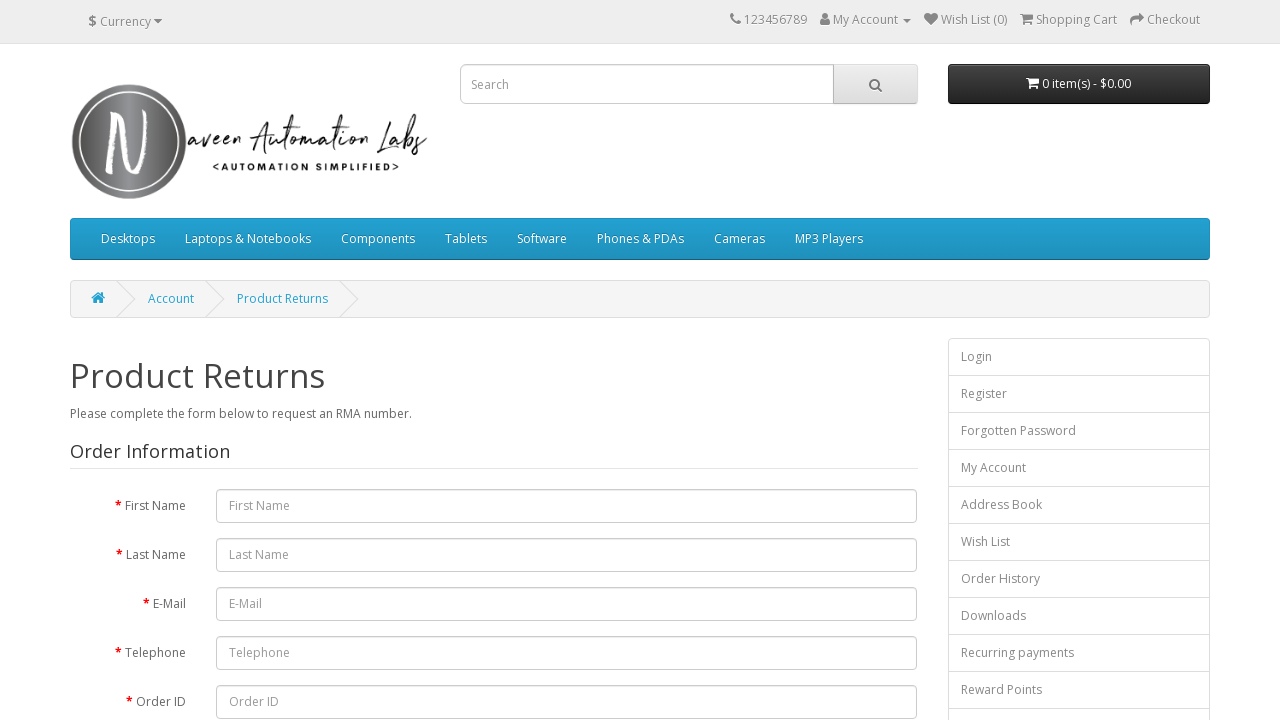

Page loaded after clicking footer link 6
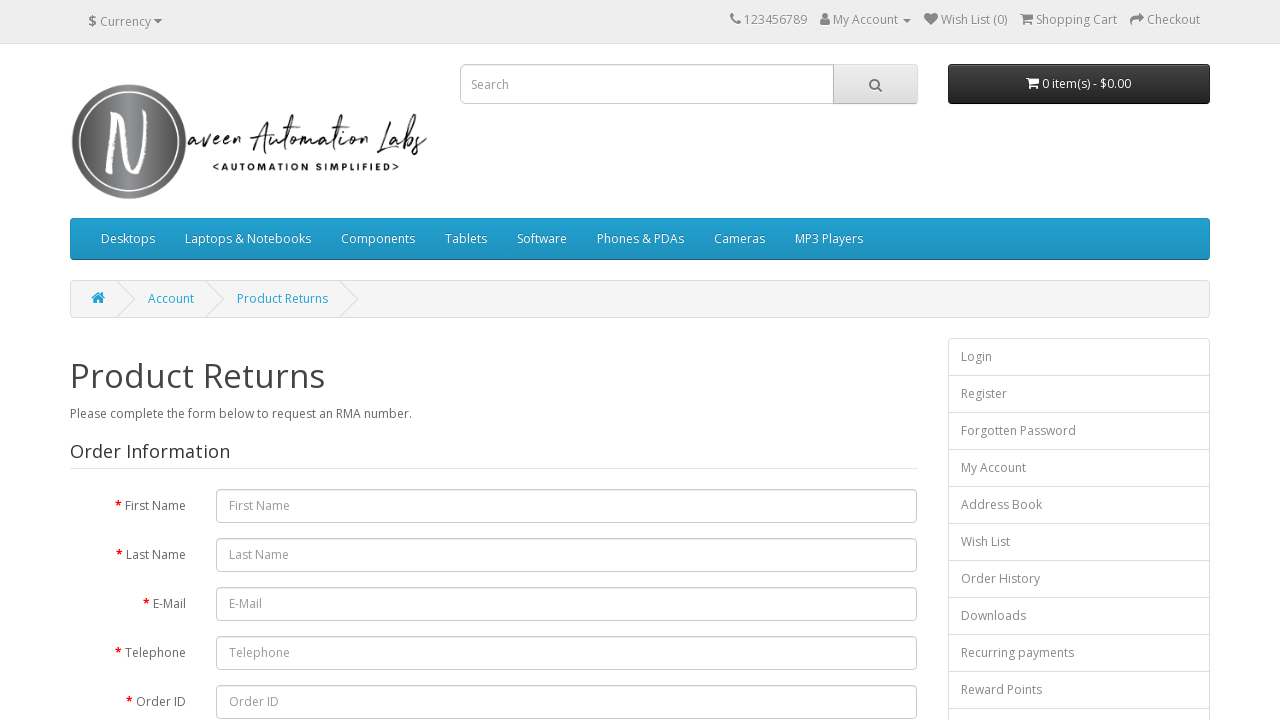

Navigated back to login page after clicking footer link 6
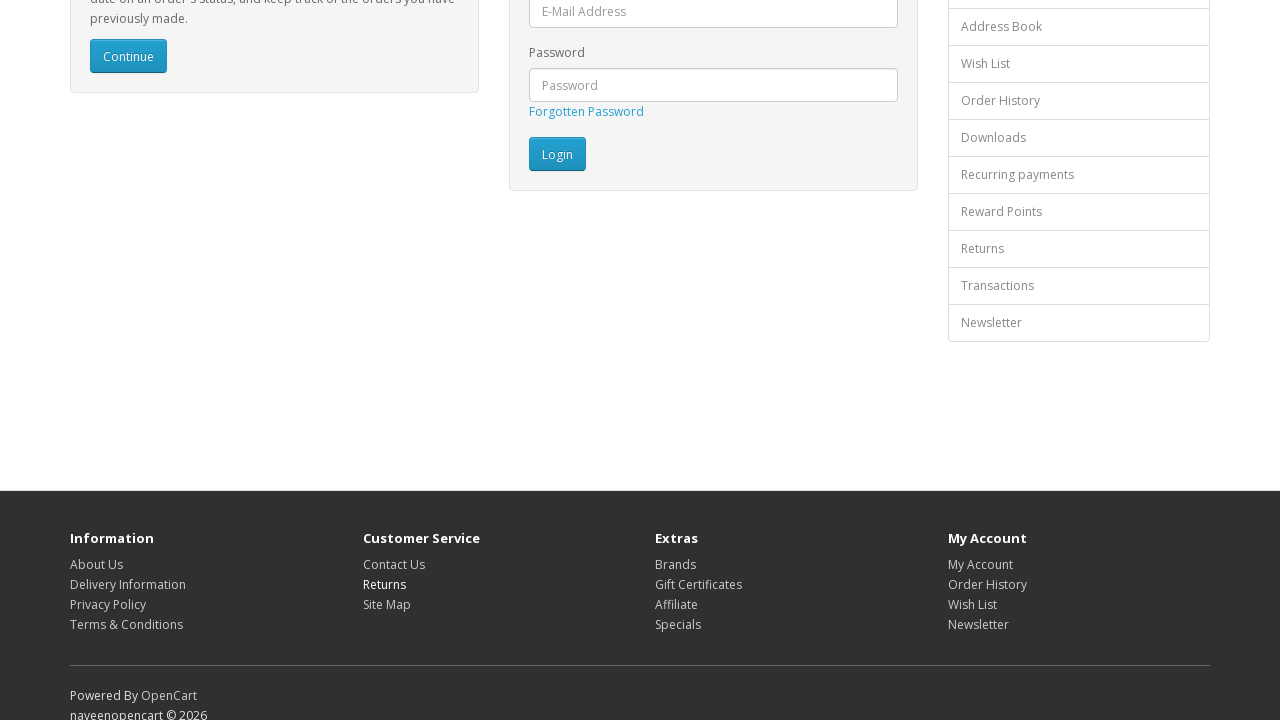

Footer links reloaded on login page
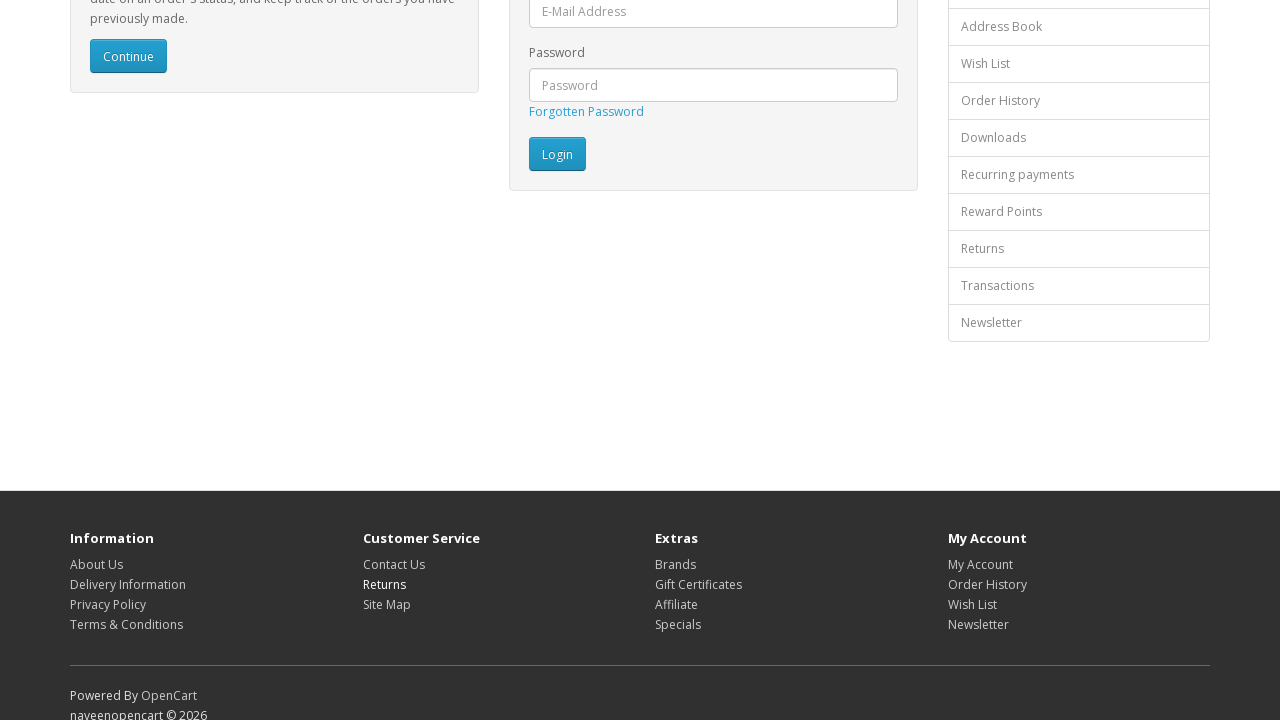

Re-fetched footer links to avoid stale element references (iteration 7/15)
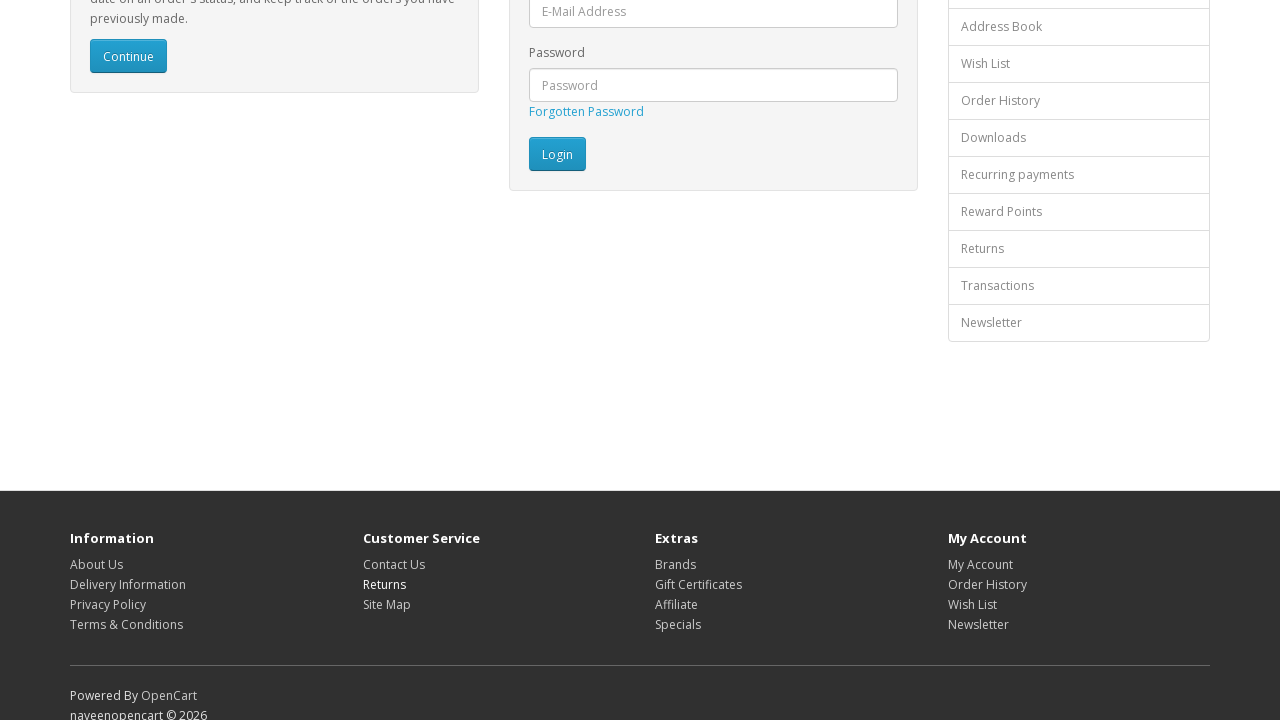

Clicked footer link 7 of 15 at (386, 604) on div.row ul.list-unstyled a >> nth=6
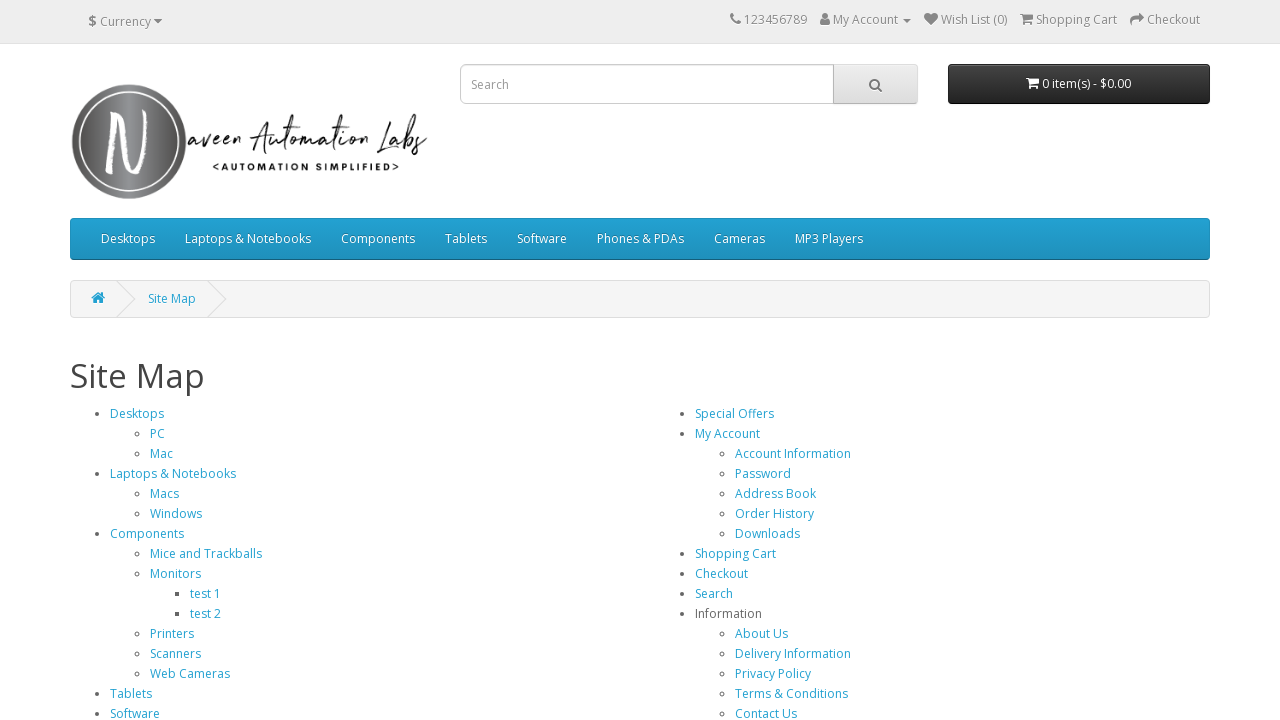

Page loaded after clicking footer link 7
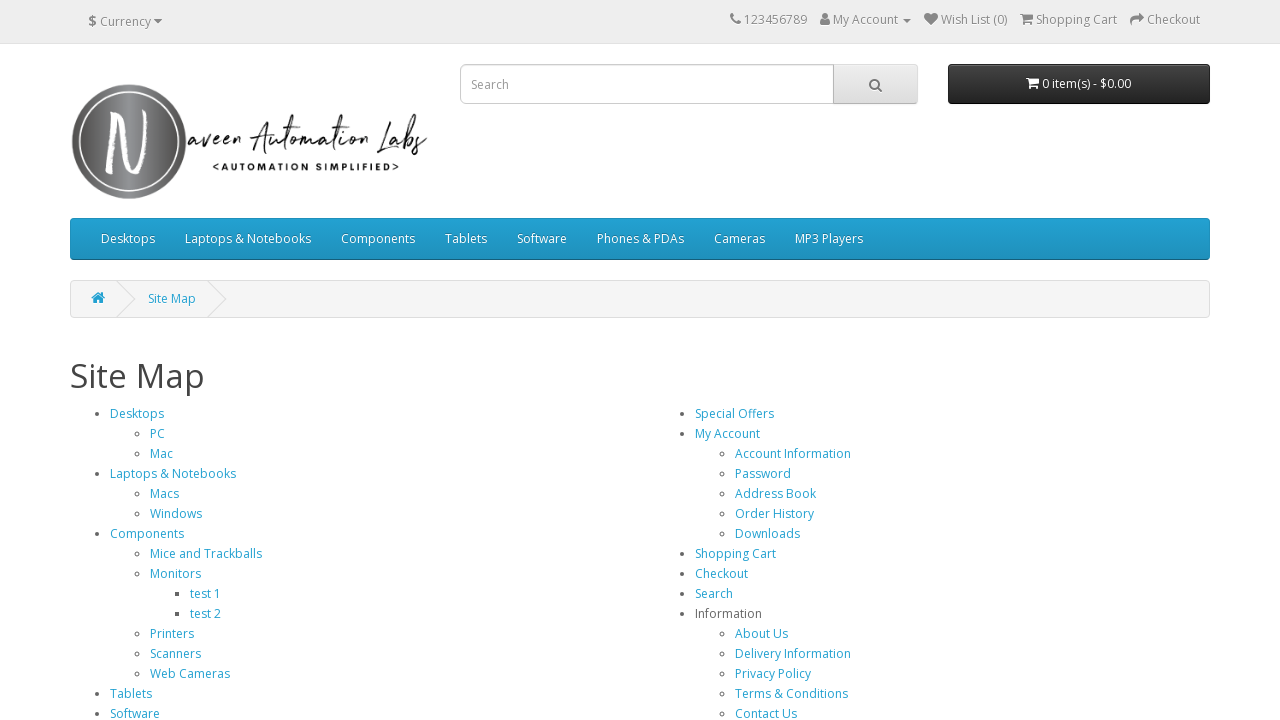

Navigated back to login page after clicking footer link 7
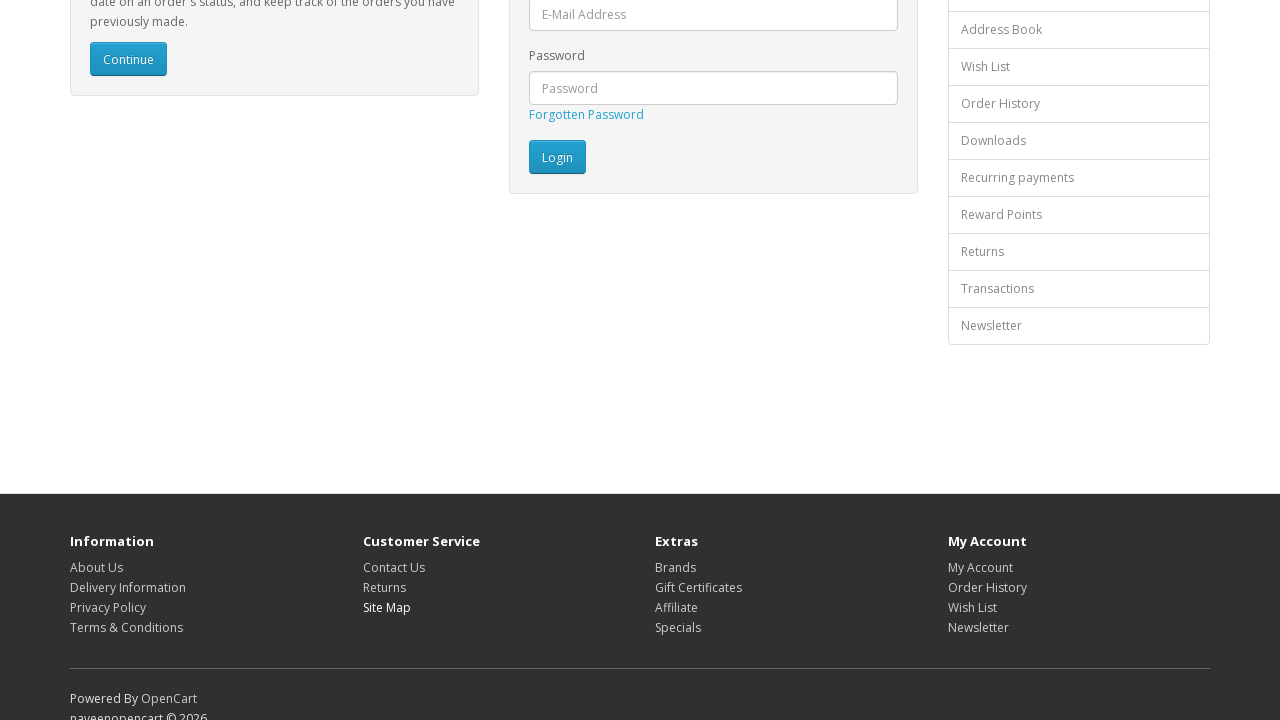

Footer links reloaded on login page
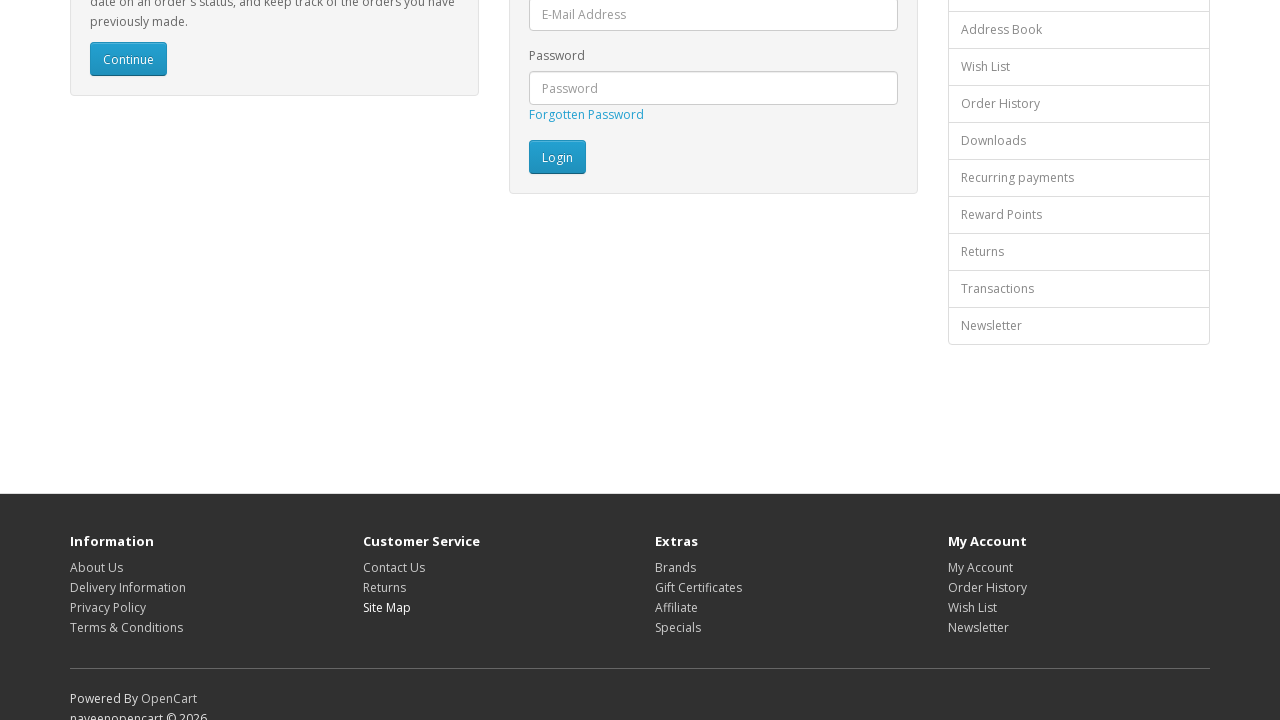

Re-fetched footer links to avoid stale element references (iteration 8/15)
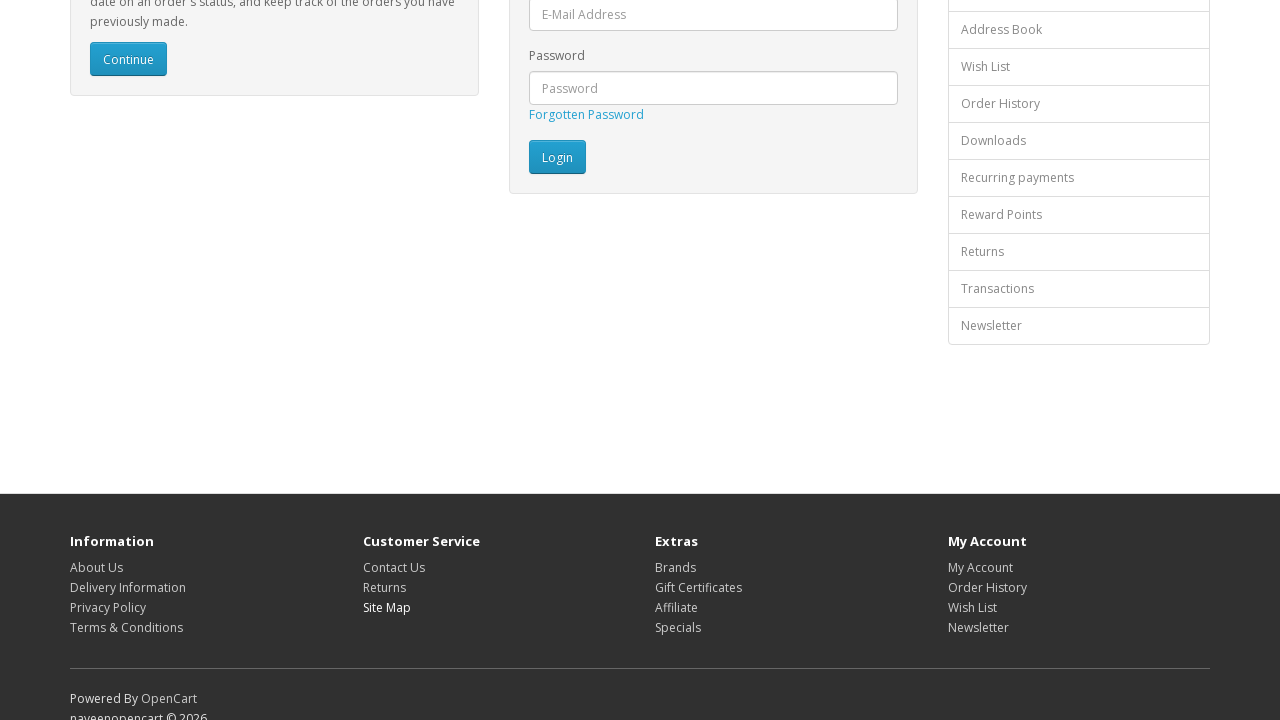

Clicked footer link 8 of 15 at (676, 567) on div.row ul.list-unstyled a >> nth=7
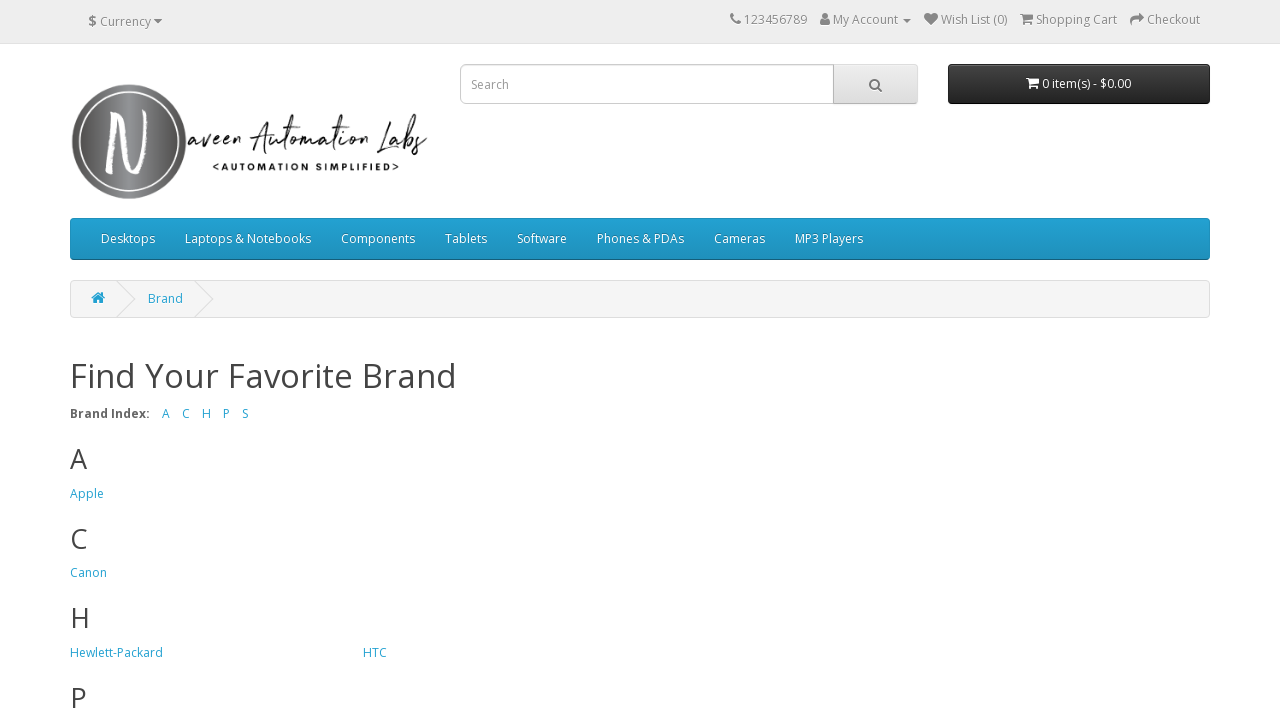

Page loaded after clicking footer link 8
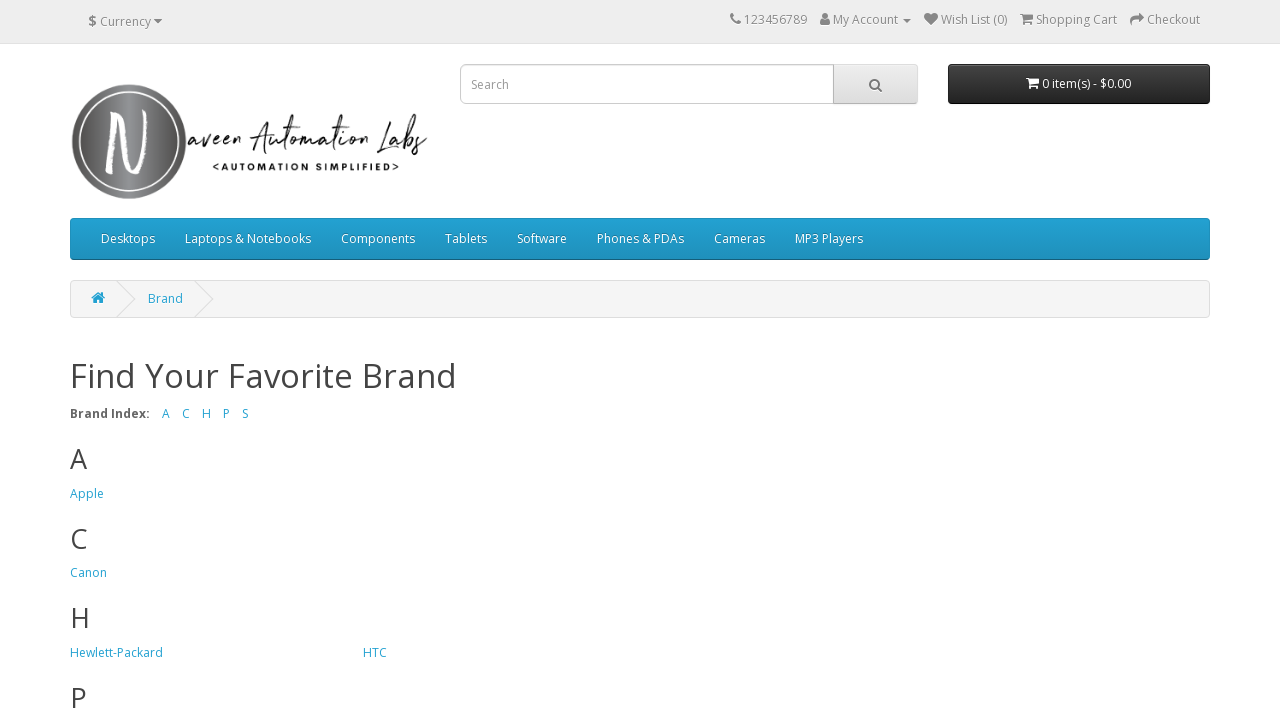

Navigated back to login page after clicking footer link 8
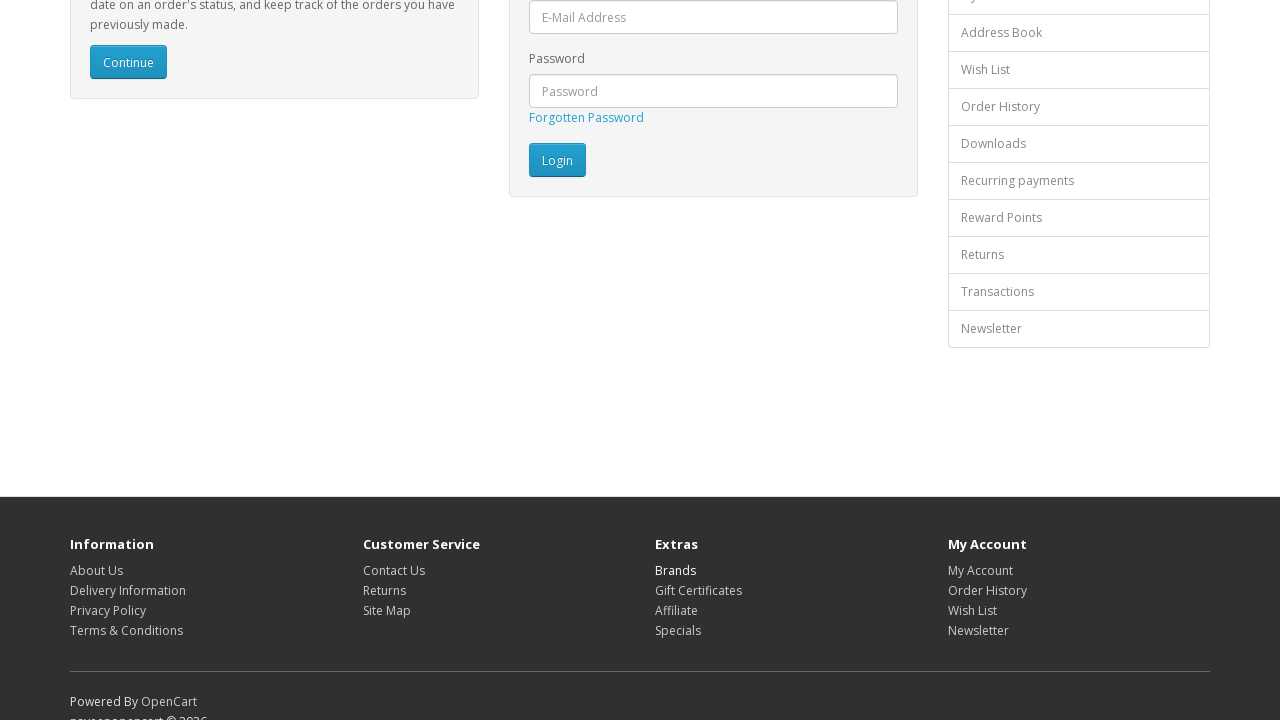

Footer links reloaded on login page
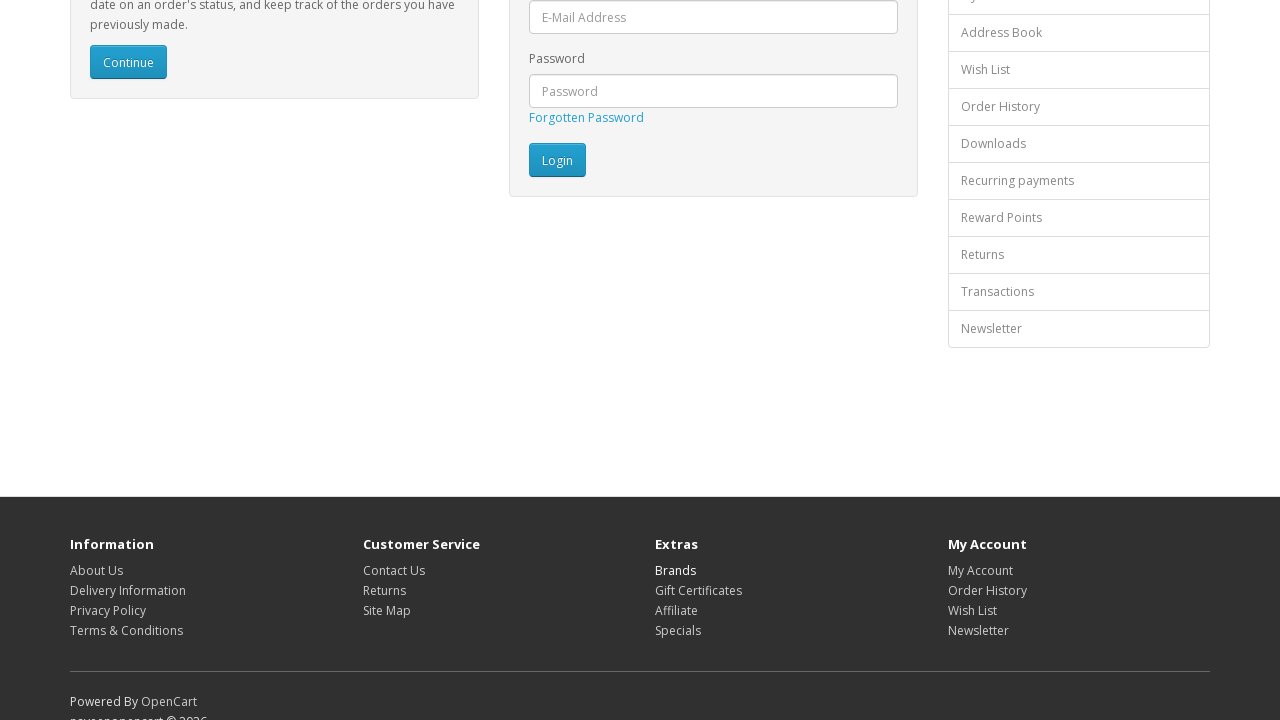

Re-fetched footer links to avoid stale element references (iteration 9/15)
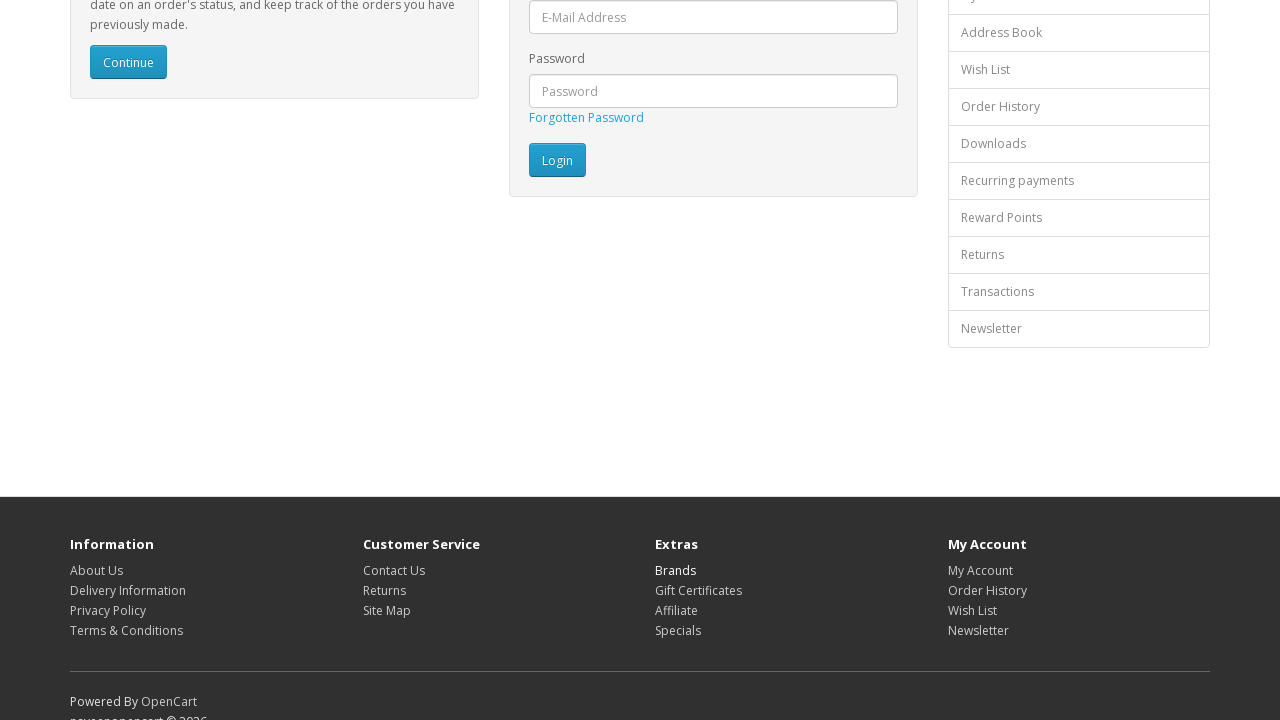

Clicked footer link 9 of 15 at (698, 590) on div.row ul.list-unstyled a >> nth=8
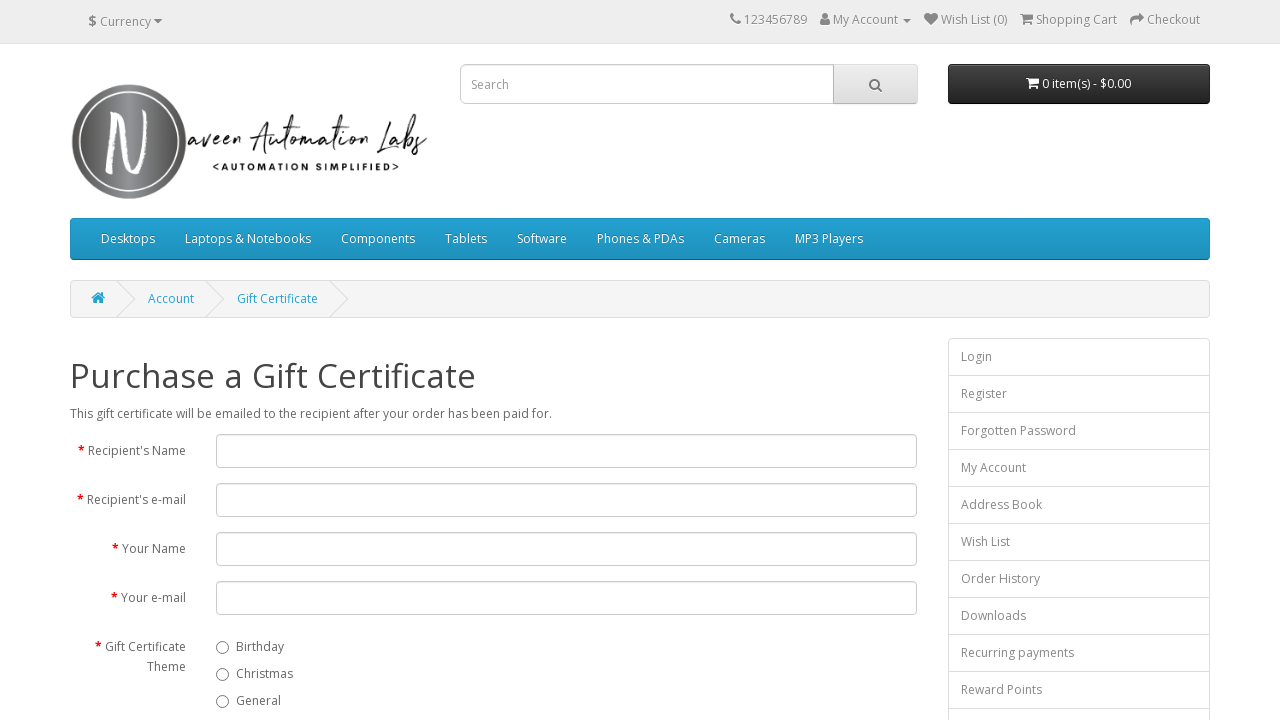

Page loaded after clicking footer link 9
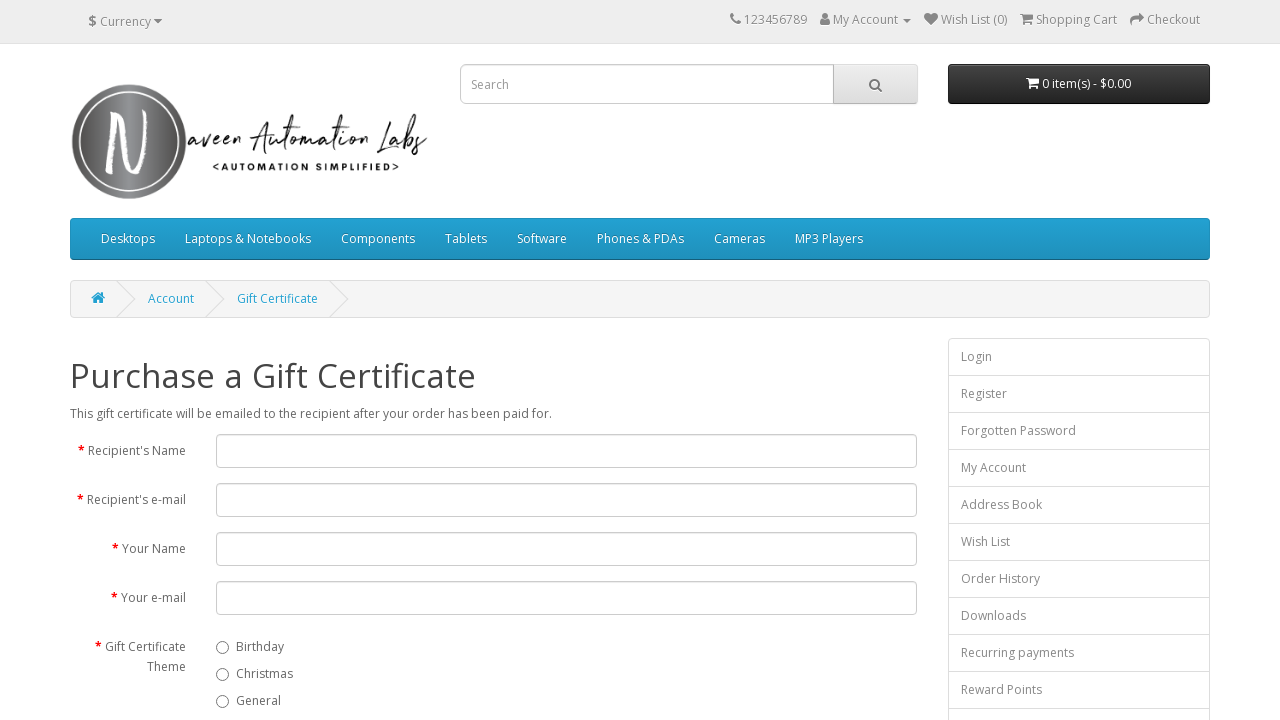

Navigated back to login page after clicking footer link 9
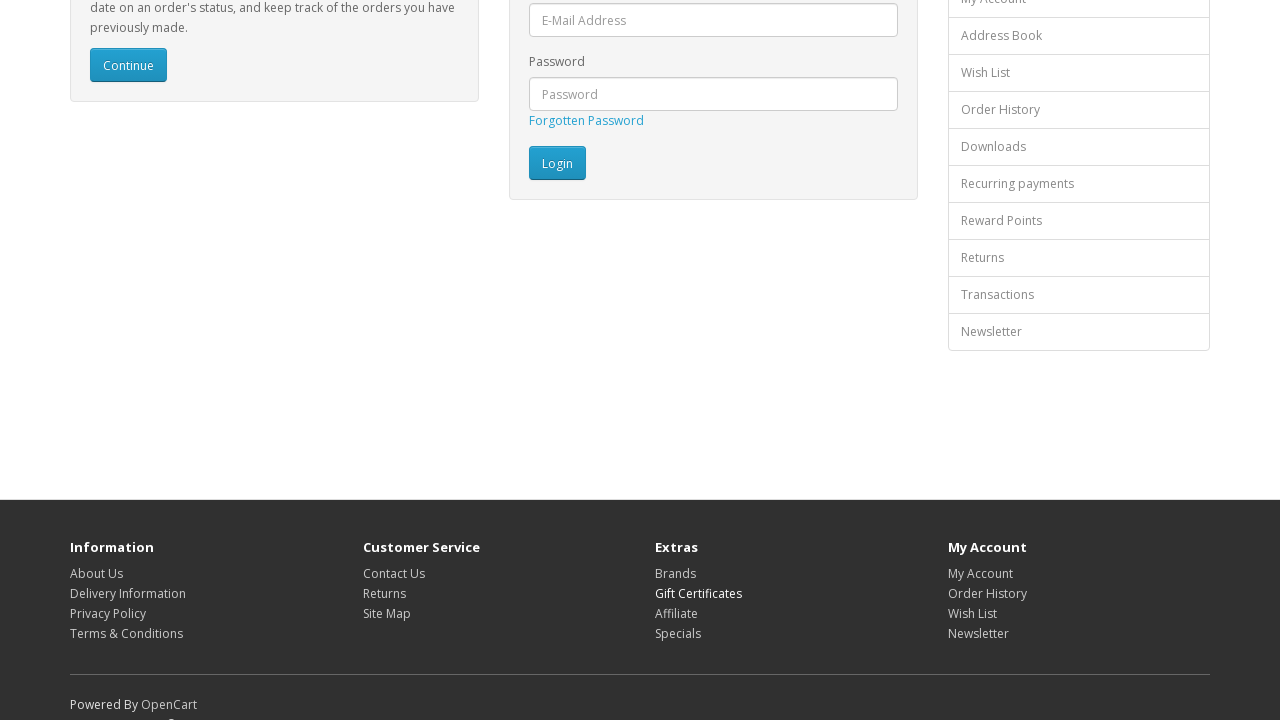

Footer links reloaded on login page
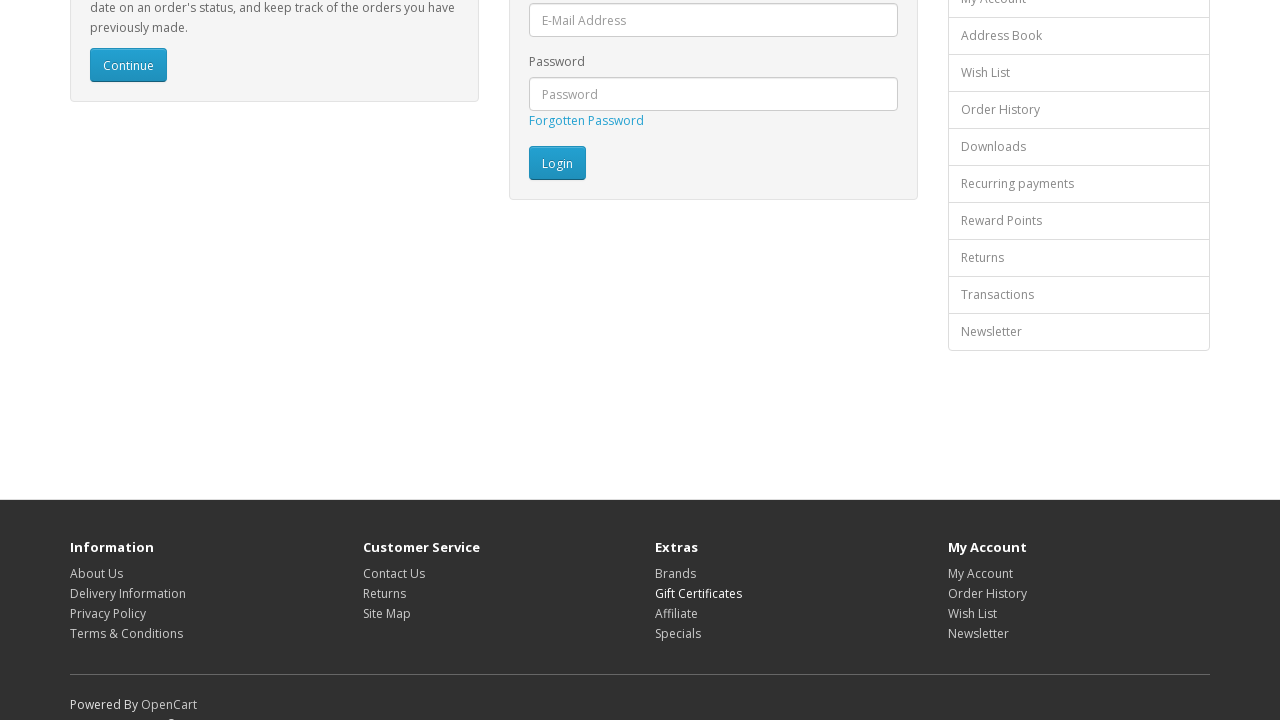

Re-fetched footer links to avoid stale element references (iteration 10/15)
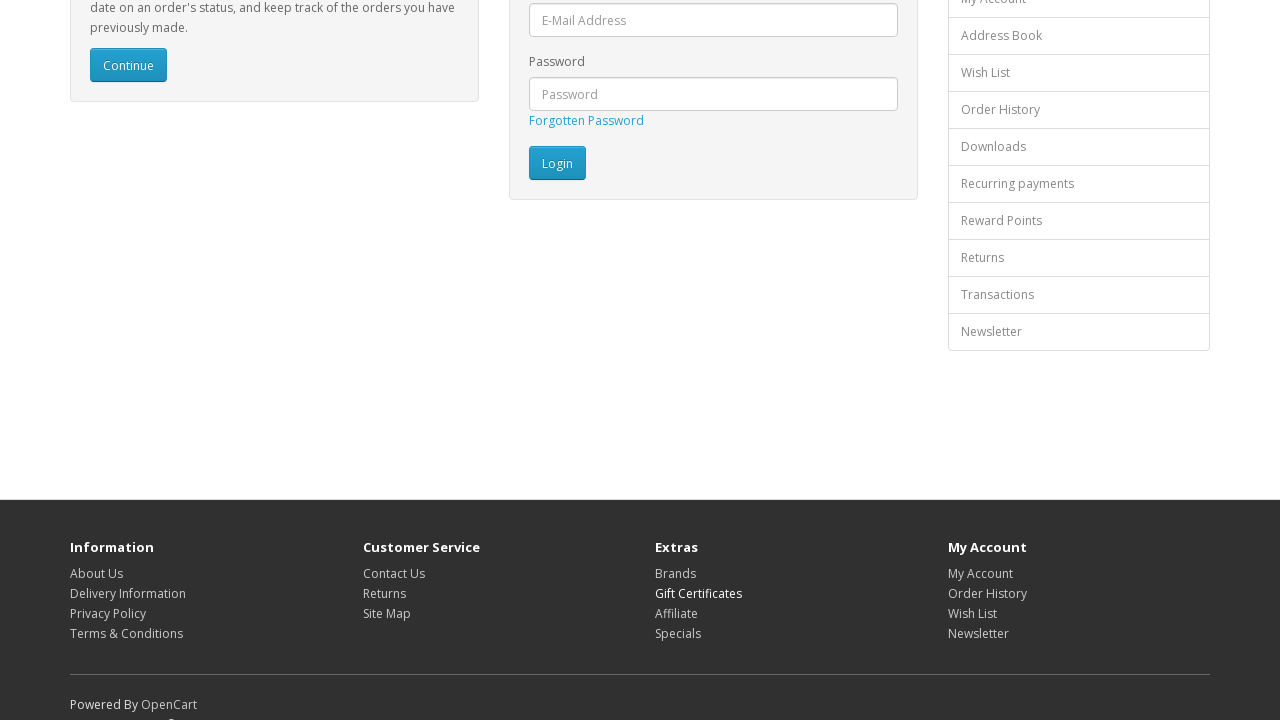

Clicked footer link 10 of 15 at (676, 613) on div.row ul.list-unstyled a >> nth=9
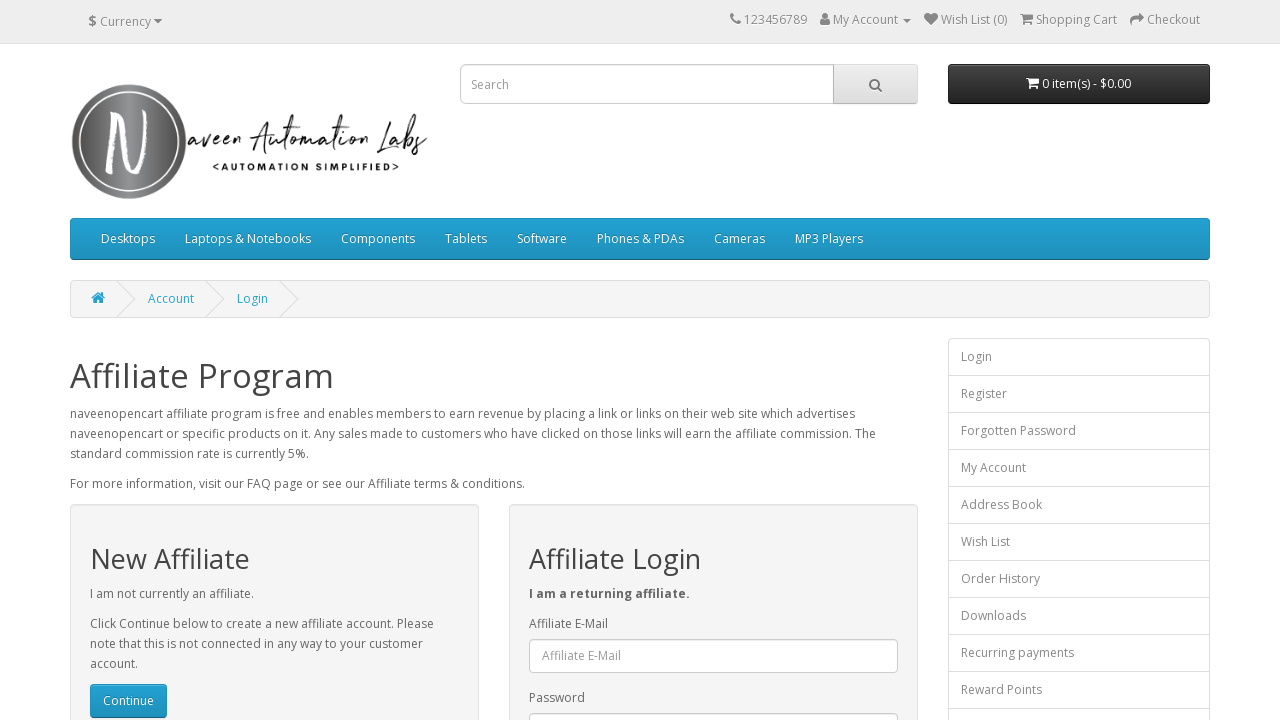

Page loaded after clicking footer link 10
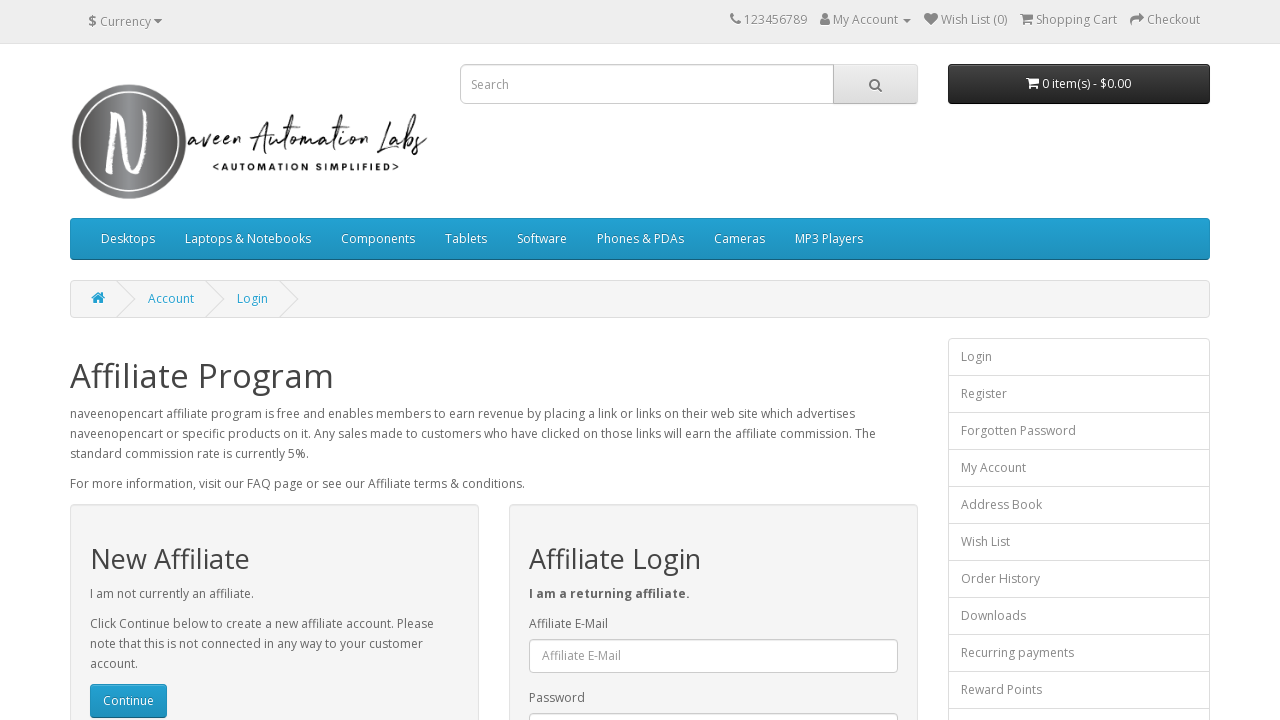

Navigated back to login page after clicking footer link 10
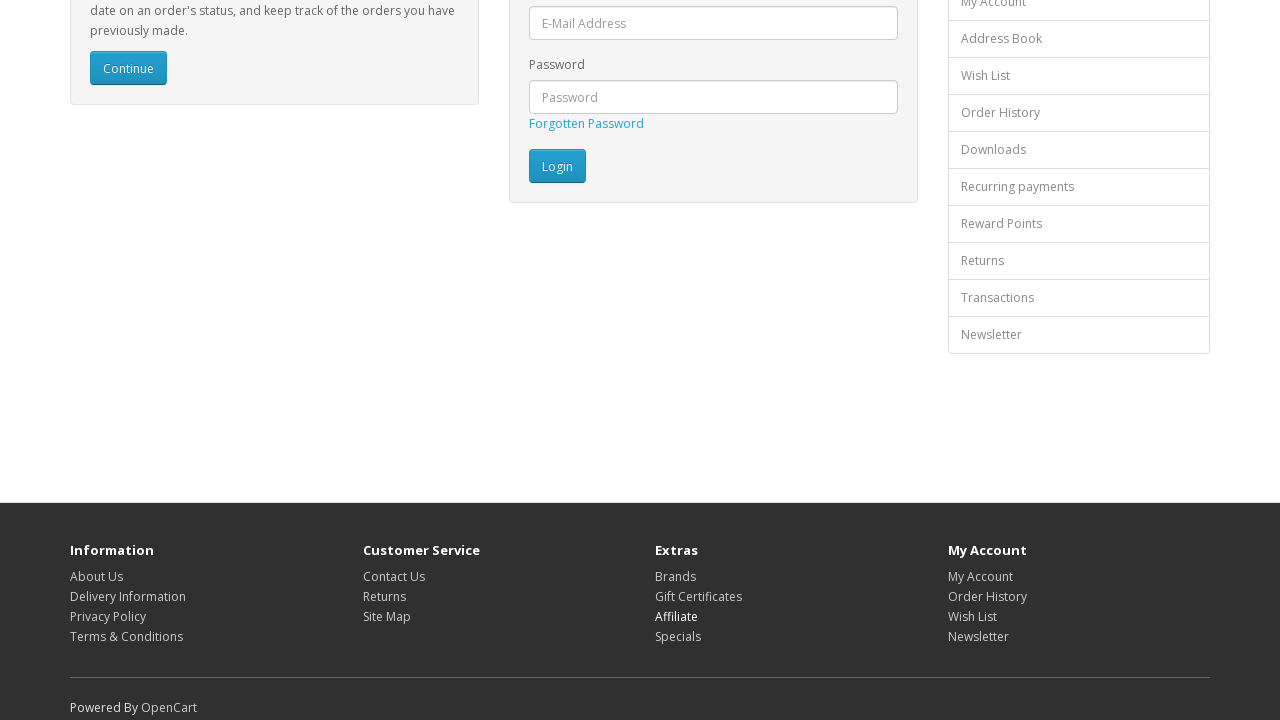

Footer links reloaded on login page
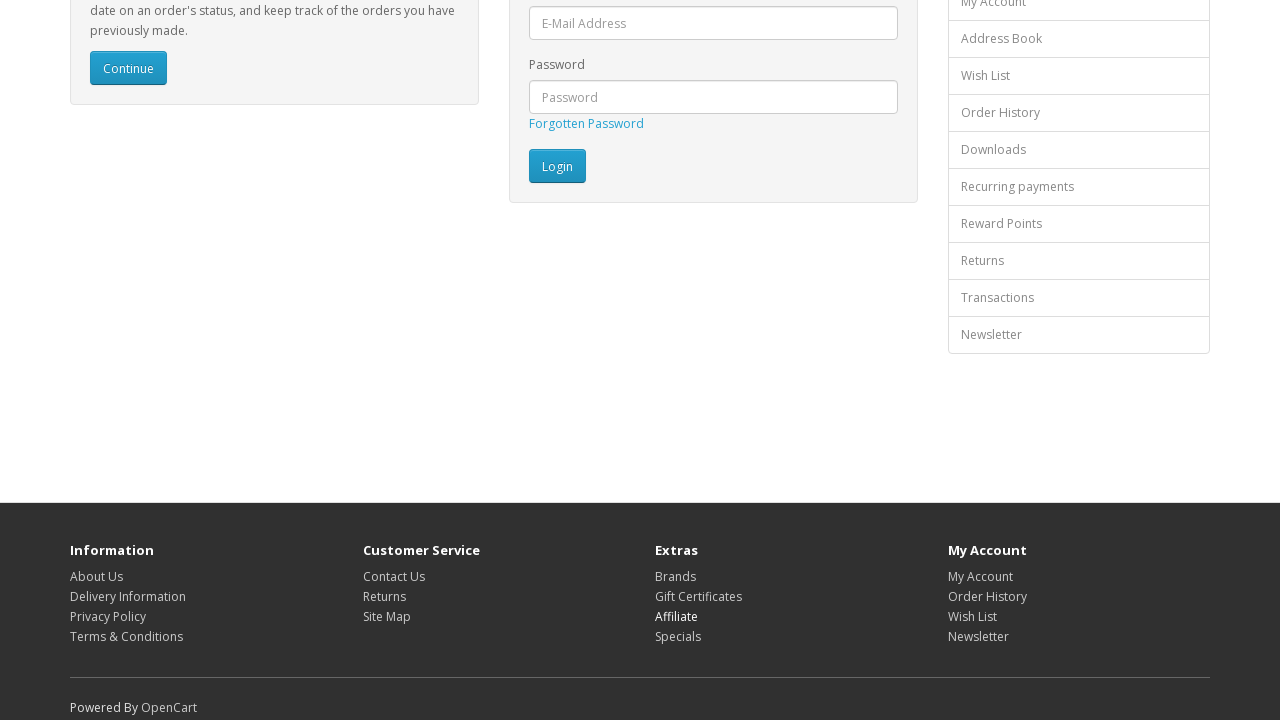

Re-fetched footer links to avoid stale element references (iteration 11/15)
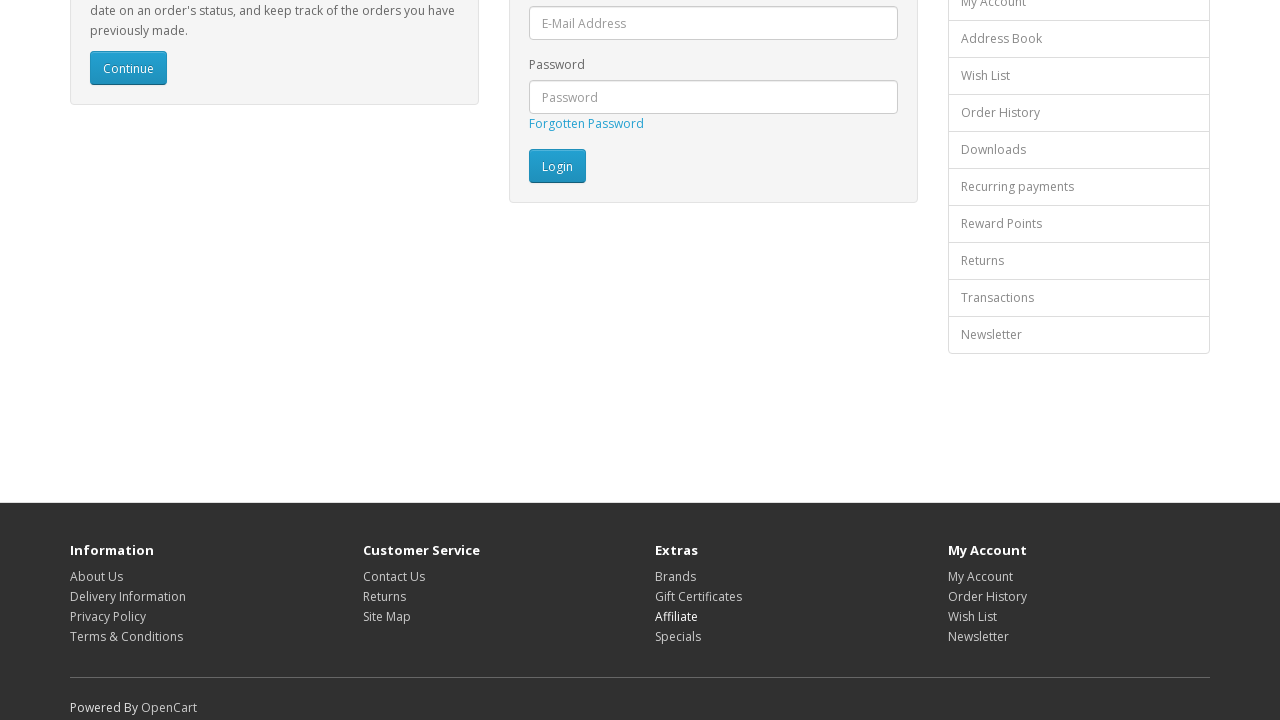

Clicked footer link 11 of 15 at (678, 636) on div.row ul.list-unstyled a >> nth=10
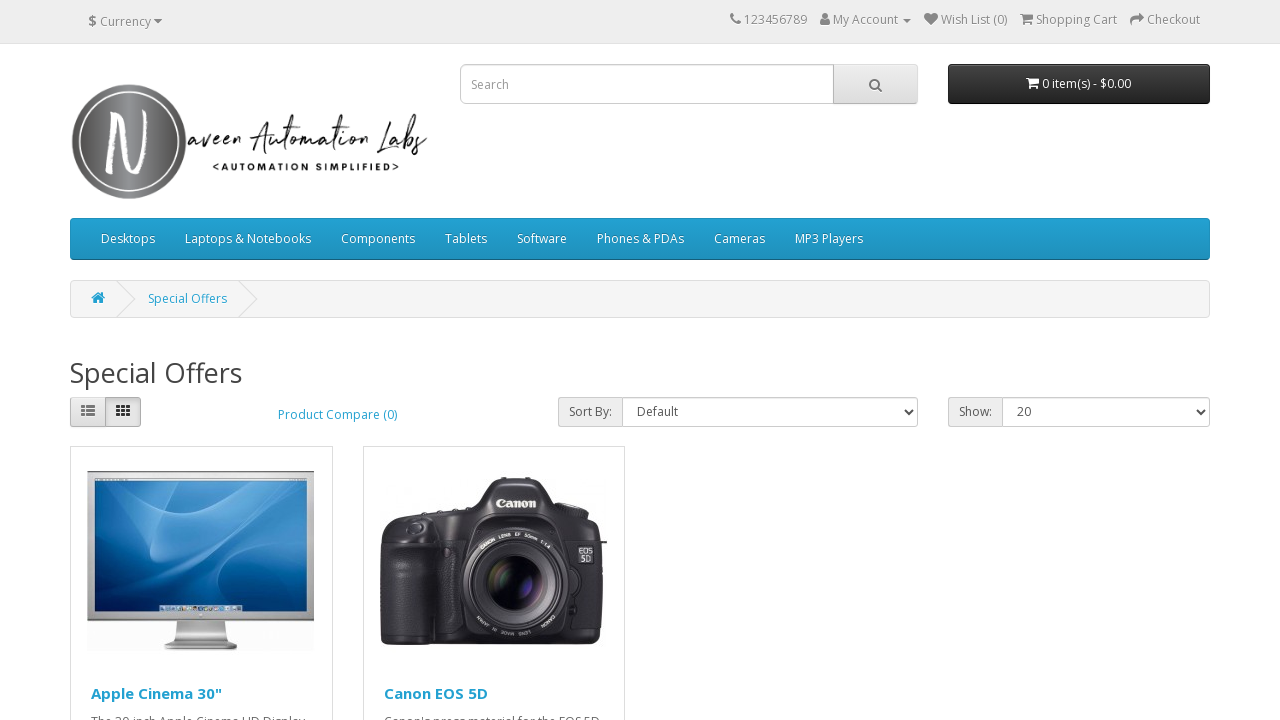

Page loaded after clicking footer link 11
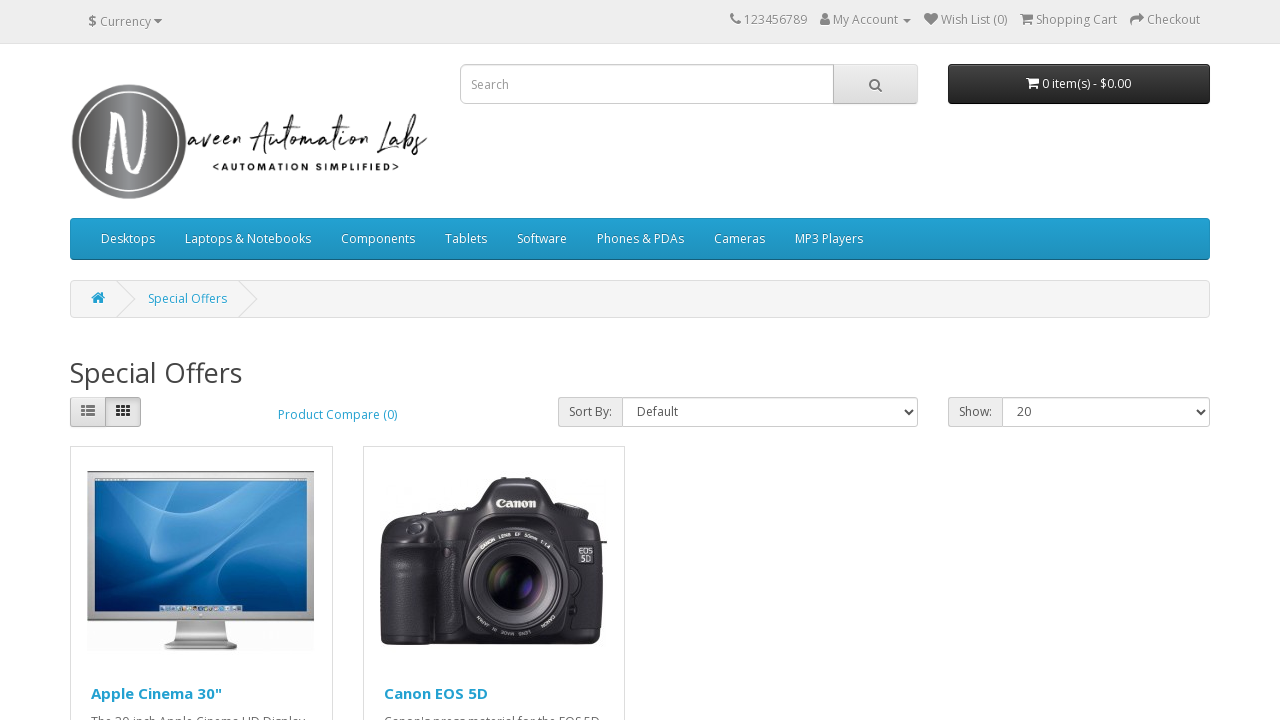

Navigated back to login page after clicking footer link 11
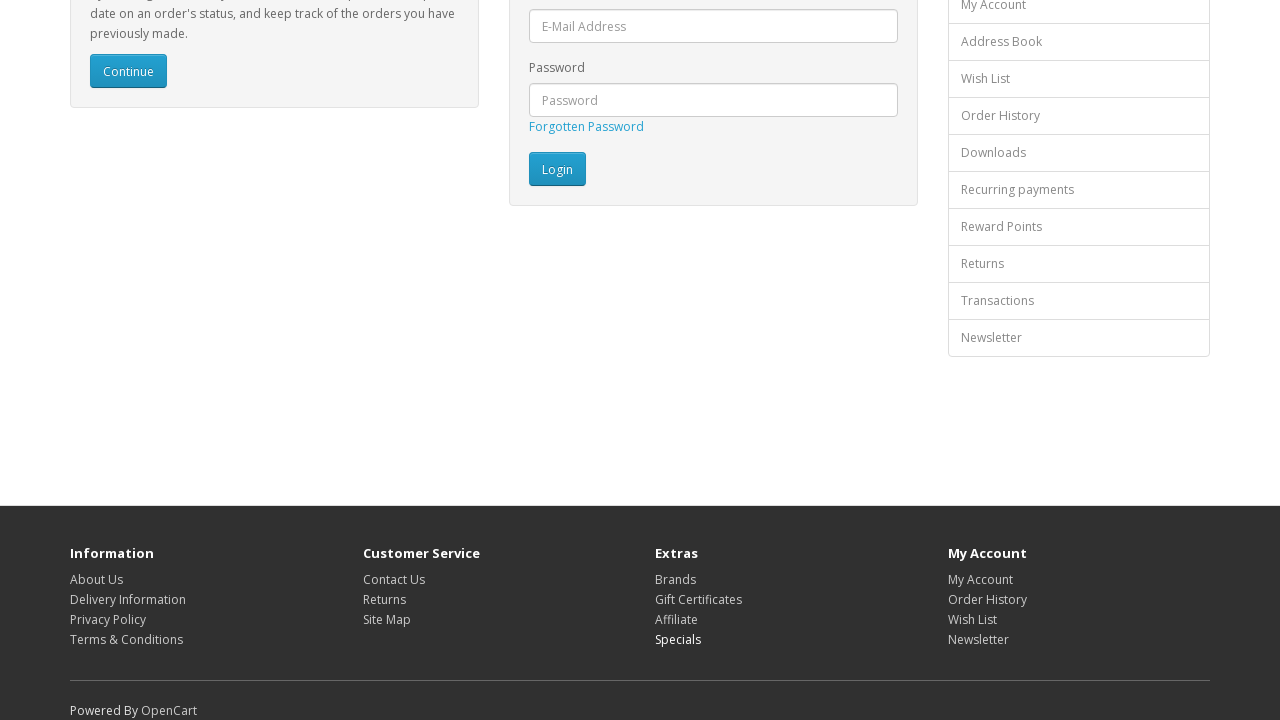

Footer links reloaded on login page
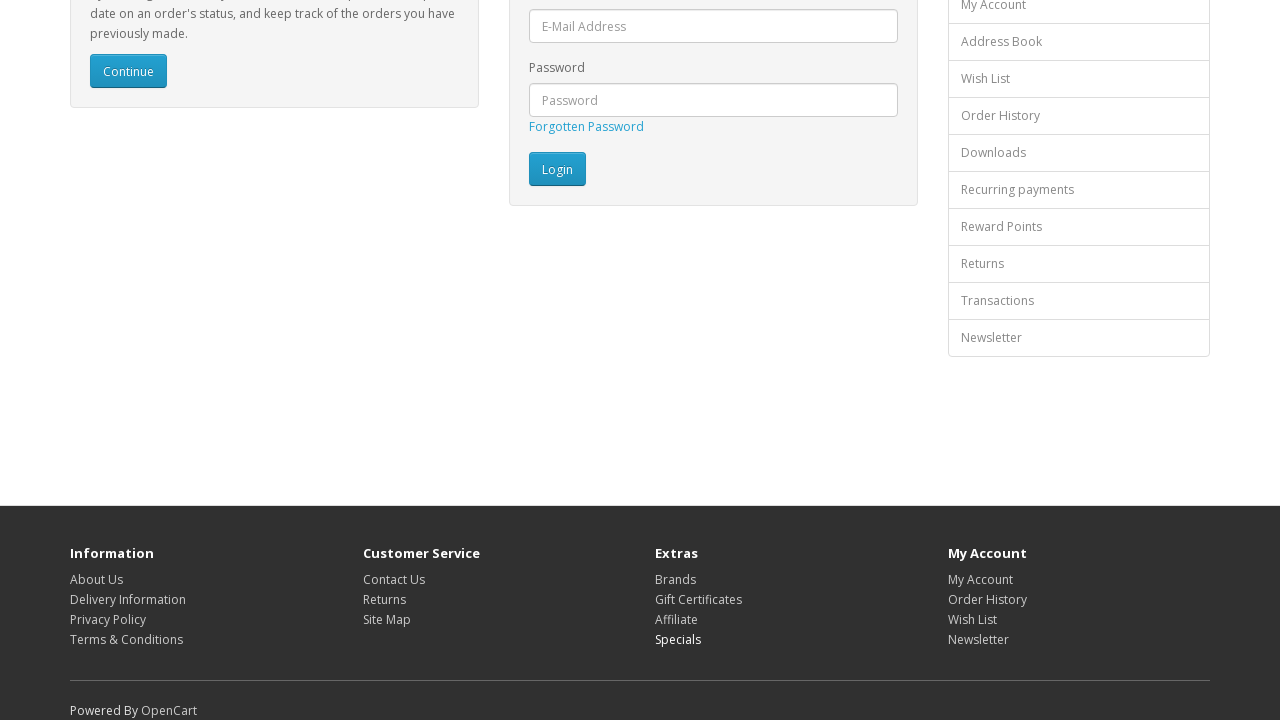

Re-fetched footer links to avoid stale element references (iteration 12/15)
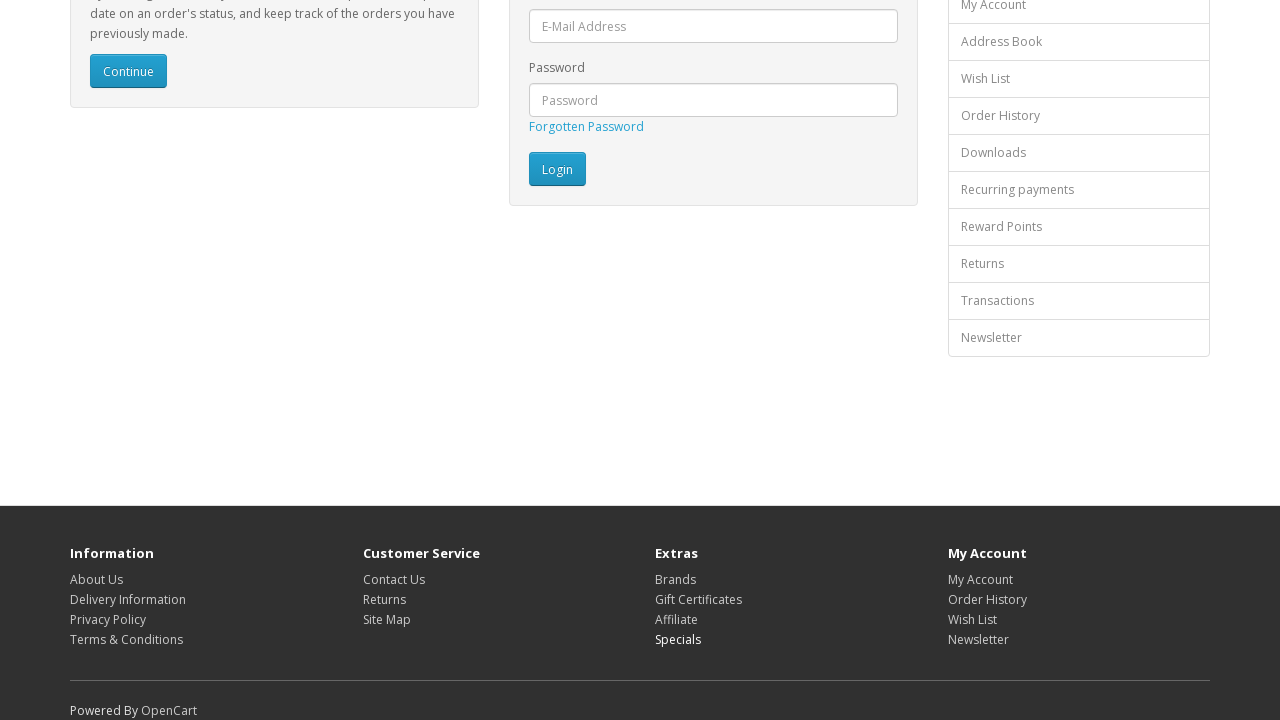

Clicked footer link 12 of 15 at (980, 579) on div.row ul.list-unstyled a >> nth=11
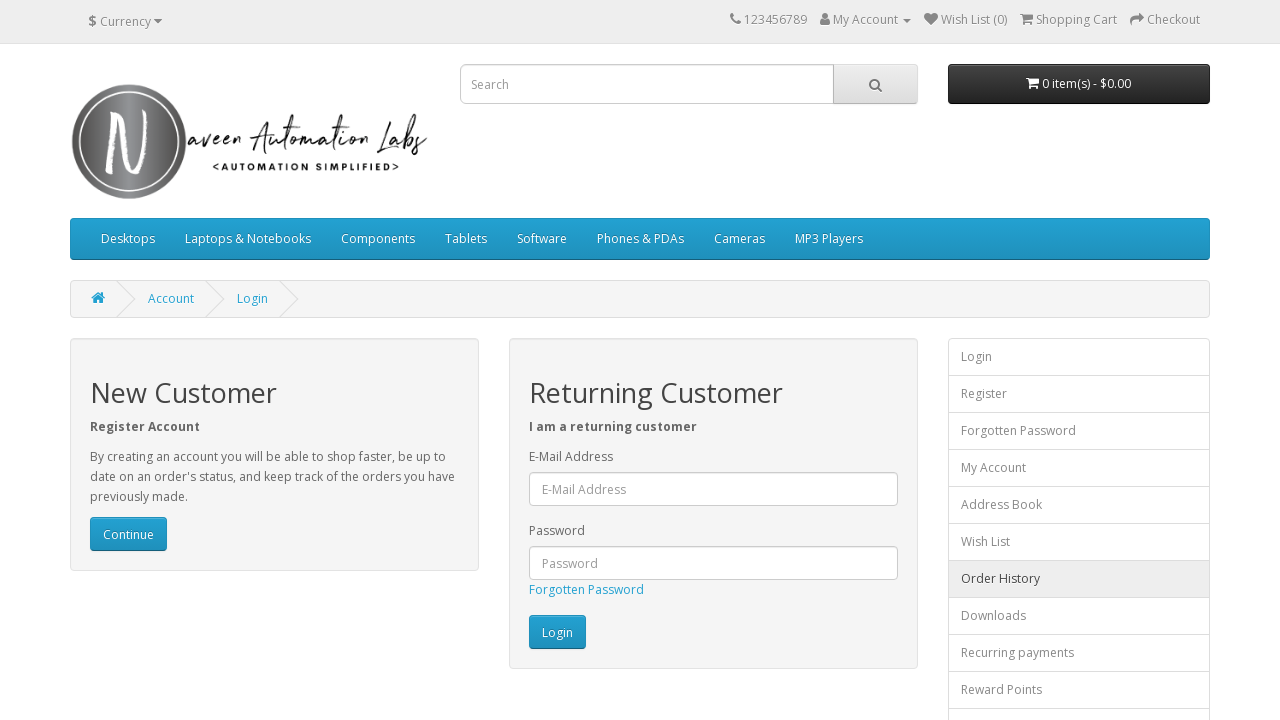

Page loaded after clicking footer link 12
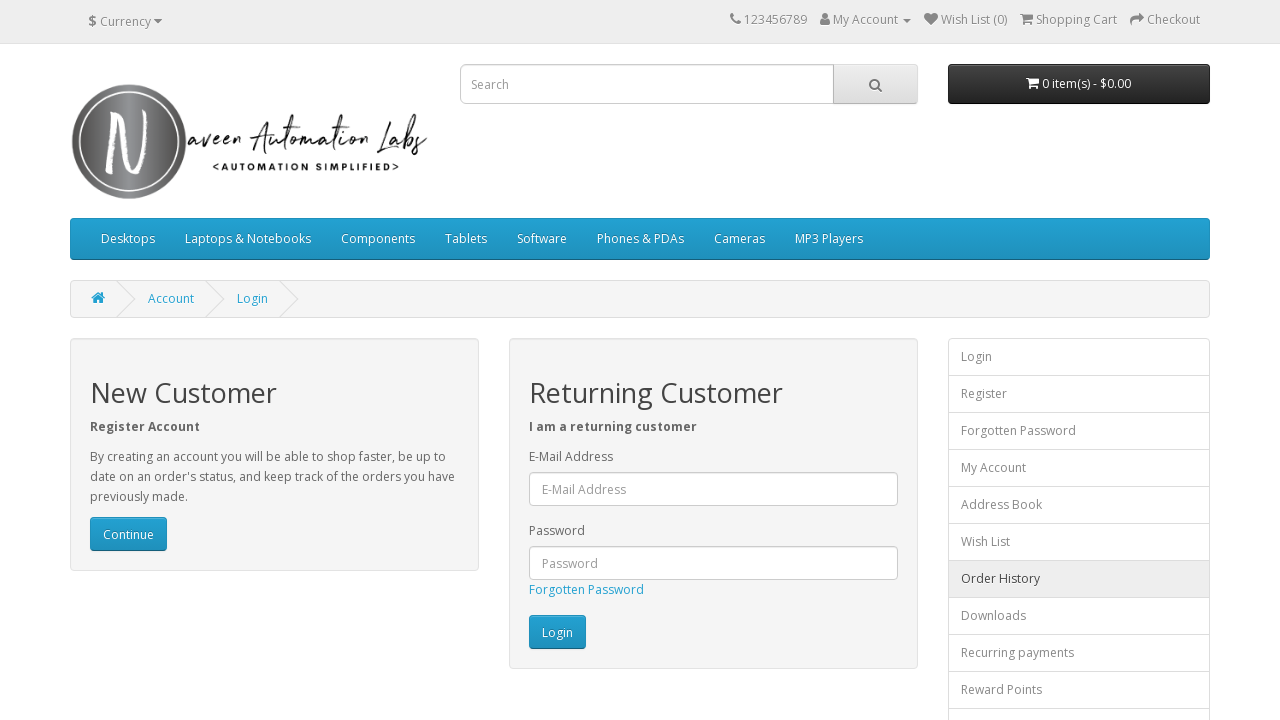

Navigated back to login page after clicking footer link 12
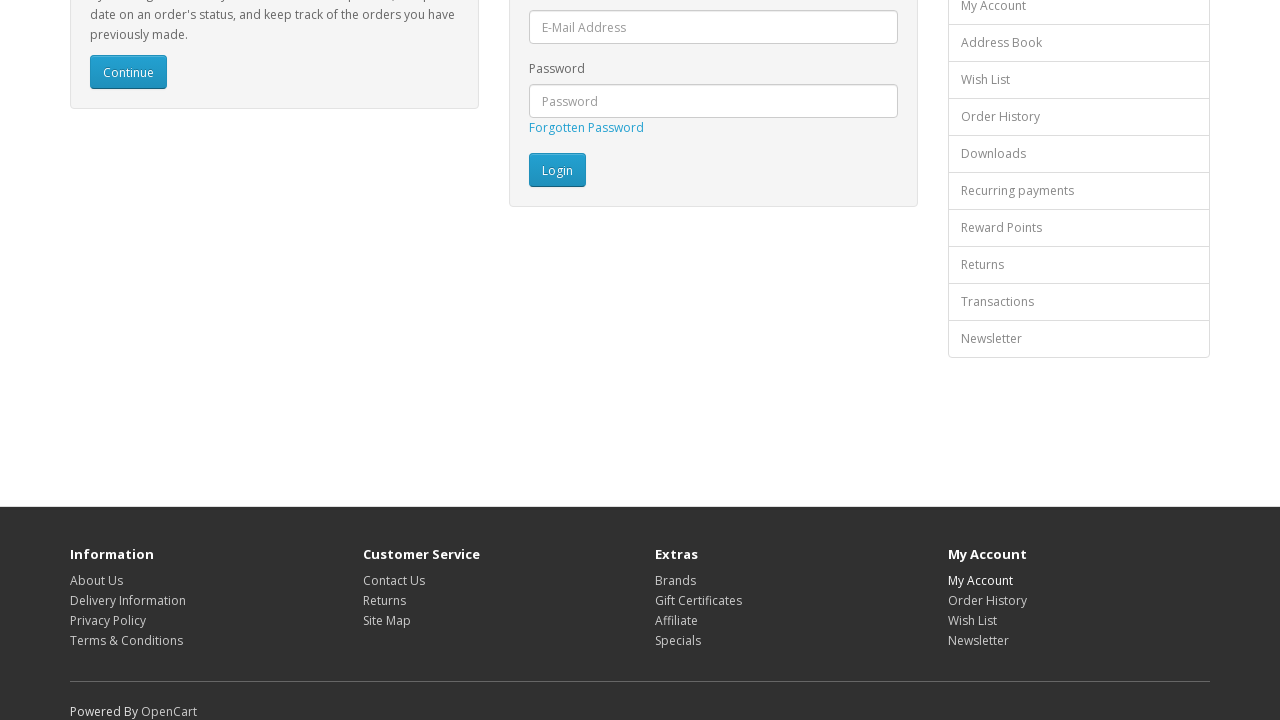

Footer links reloaded on login page
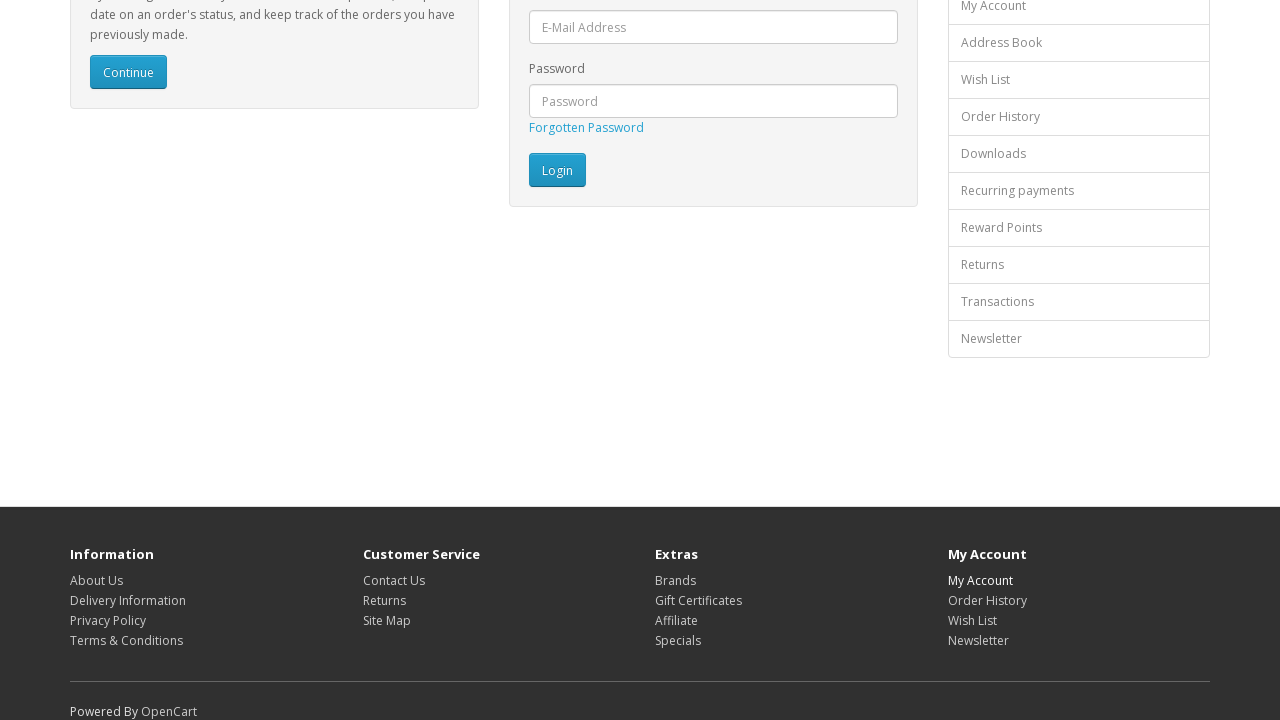

Re-fetched footer links to avoid stale element references (iteration 13/15)
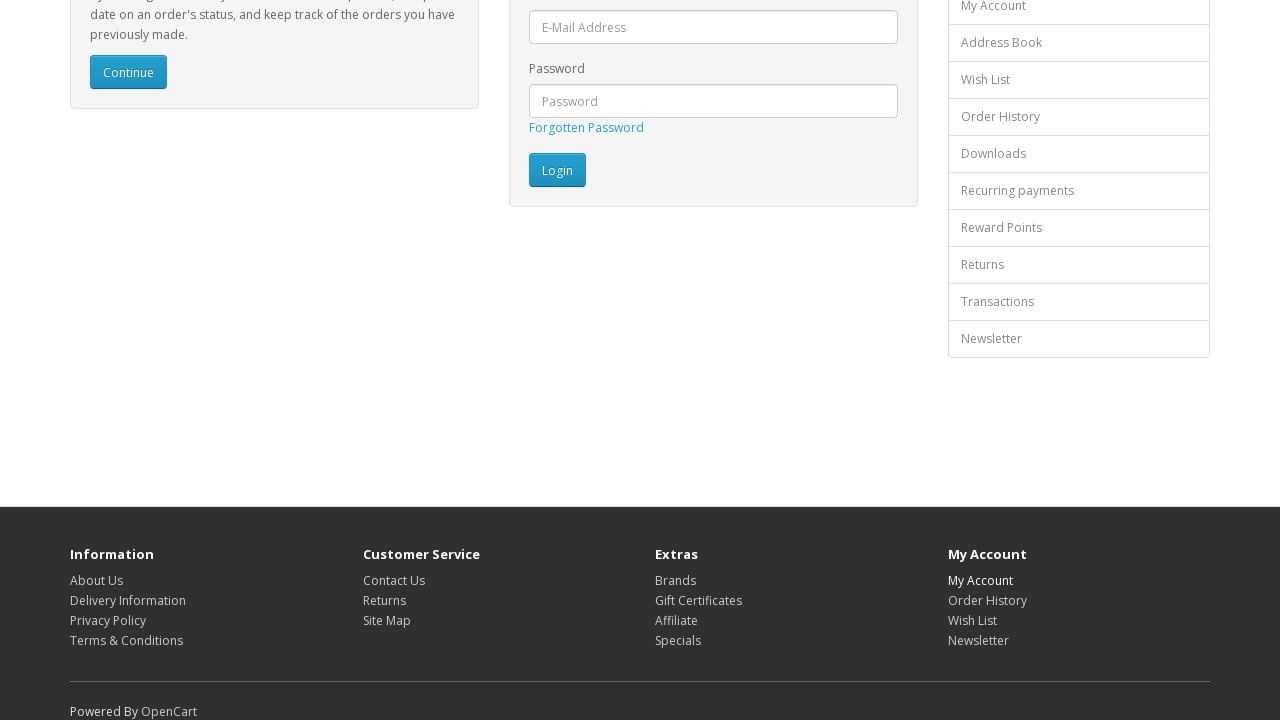

Clicked footer link 13 of 15 at (987, 600) on div.row ul.list-unstyled a >> nth=12
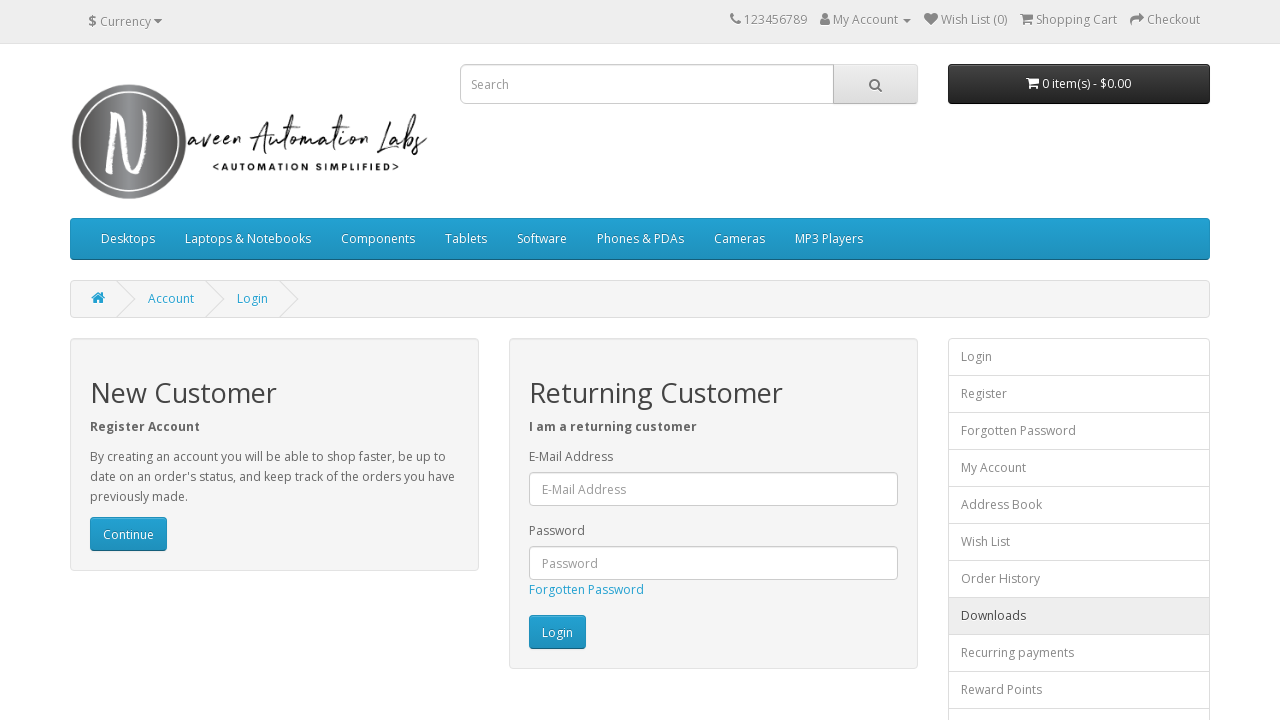

Page loaded after clicking footer link 13
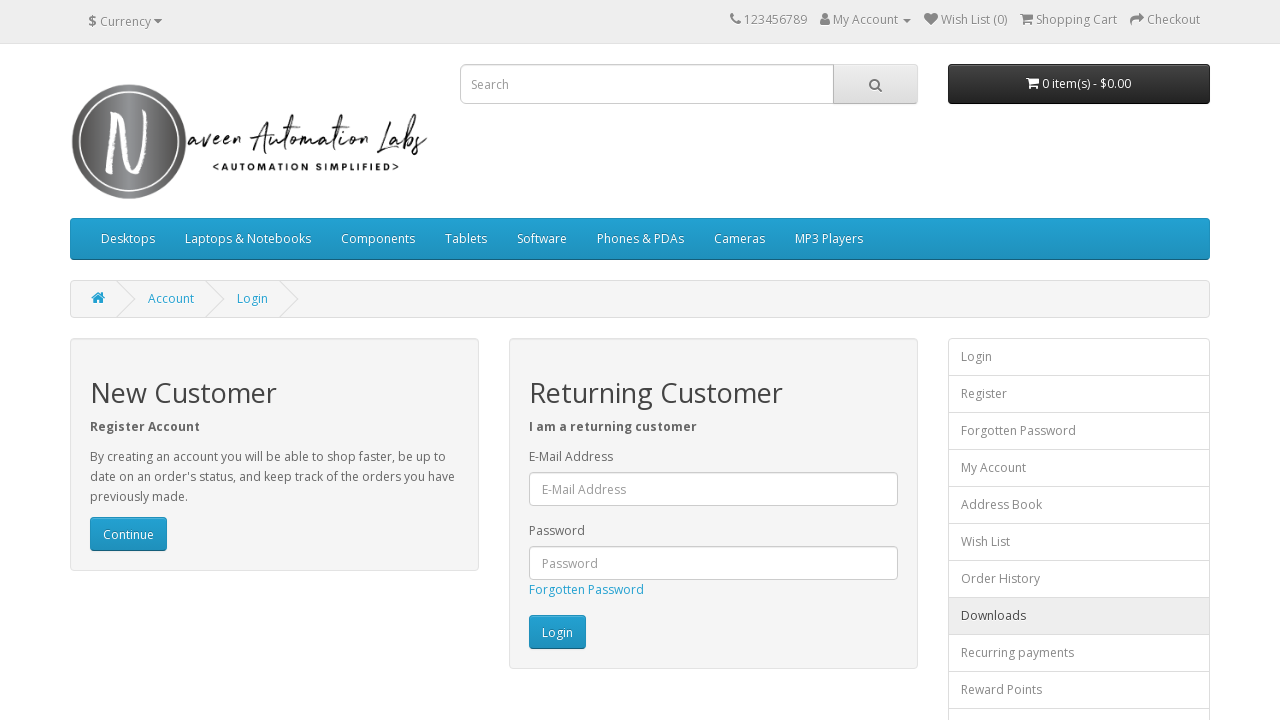

Navigated back to login page after clicking footer link 13
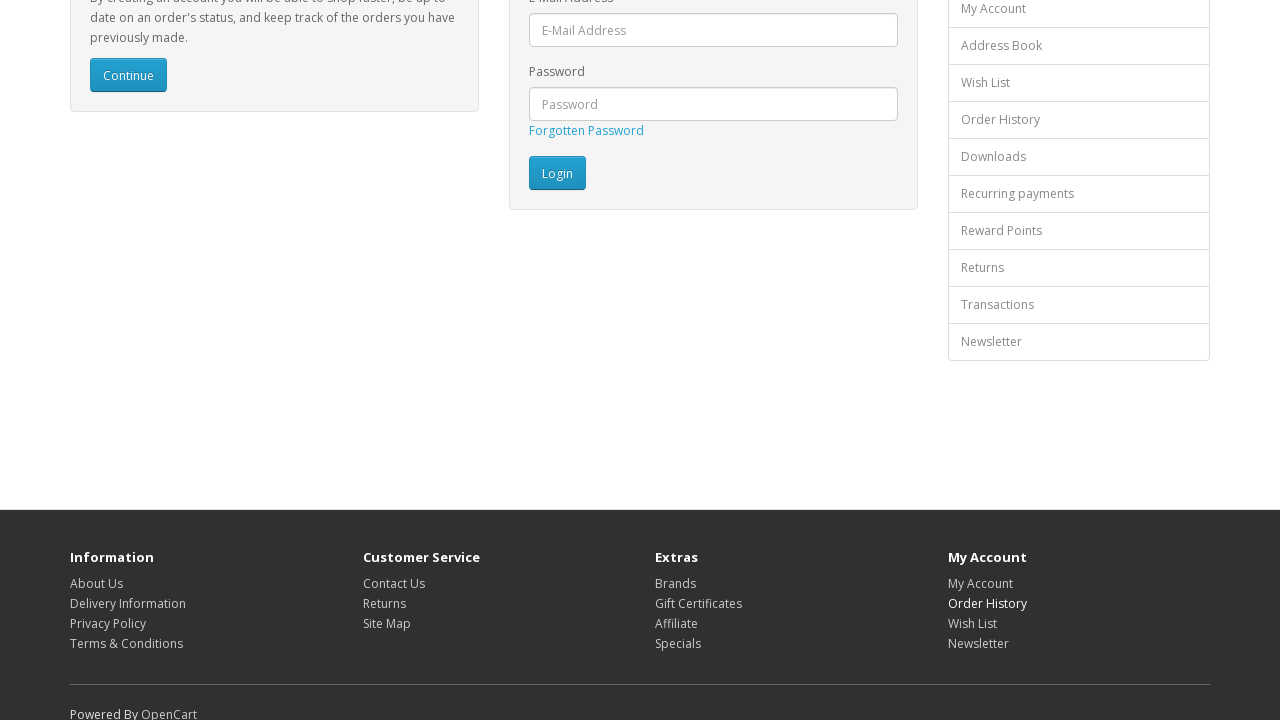

Footer links reloaded on login page
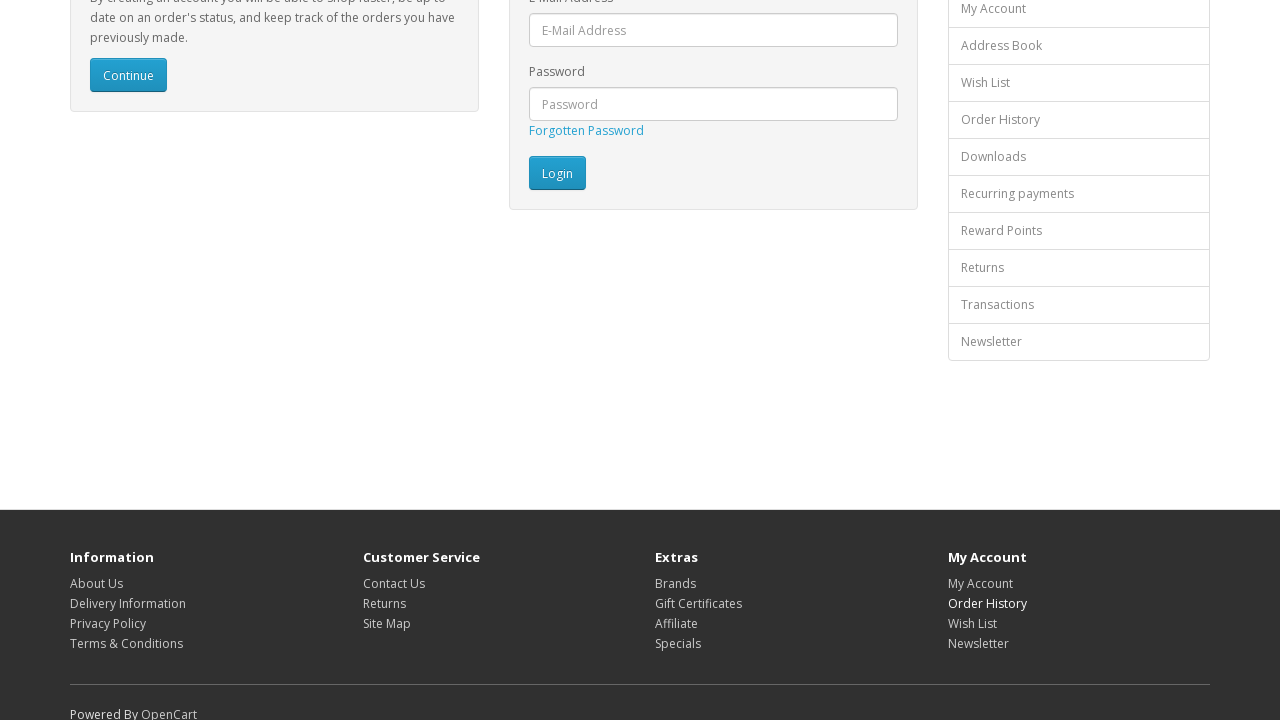

Re-fetched footer links to avoid stale element references (iteration 14/15)
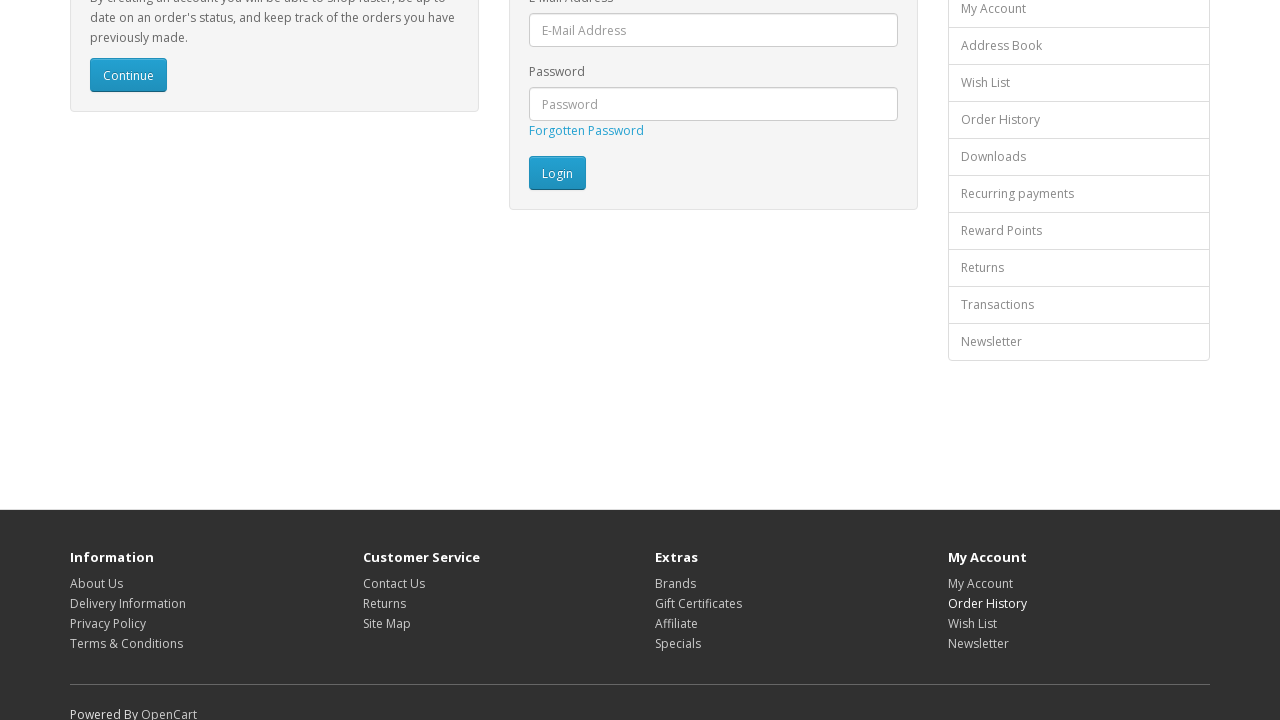

Clicked footer link 14 of 15 at (972, 623) on div.row ul.list-unstyled a >> nth=13
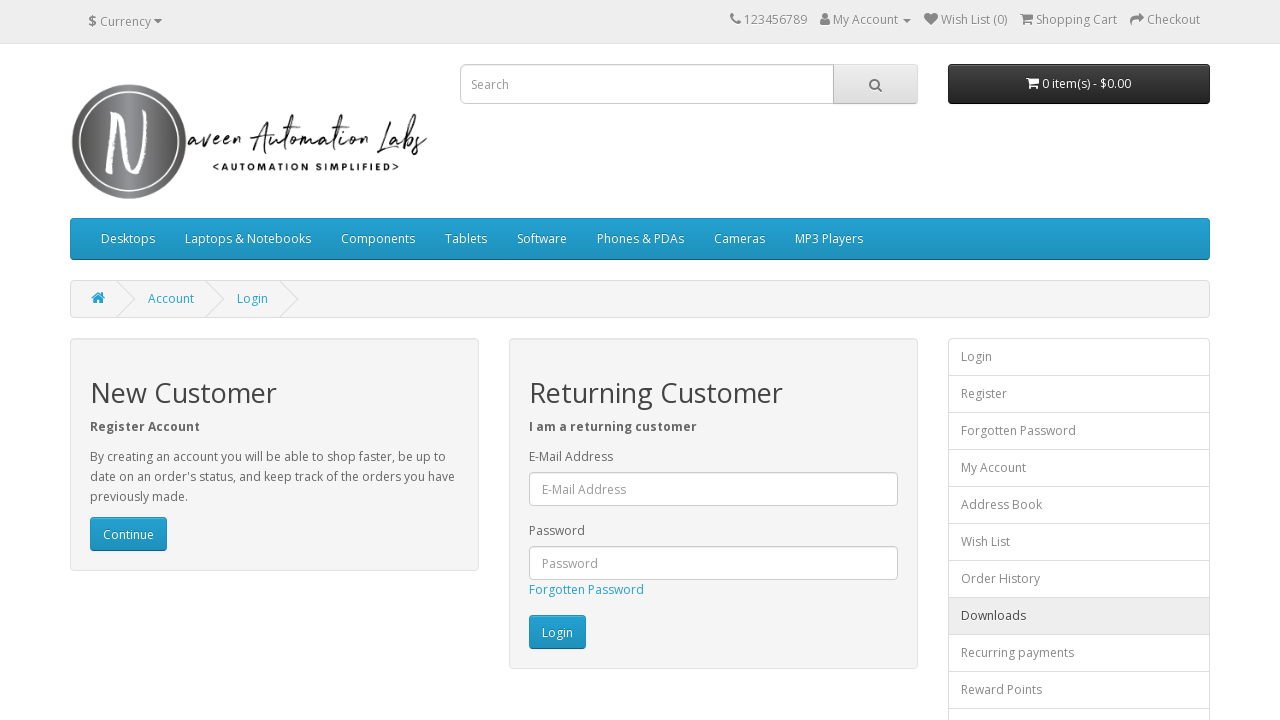

Page loaded after clicking footer link 14
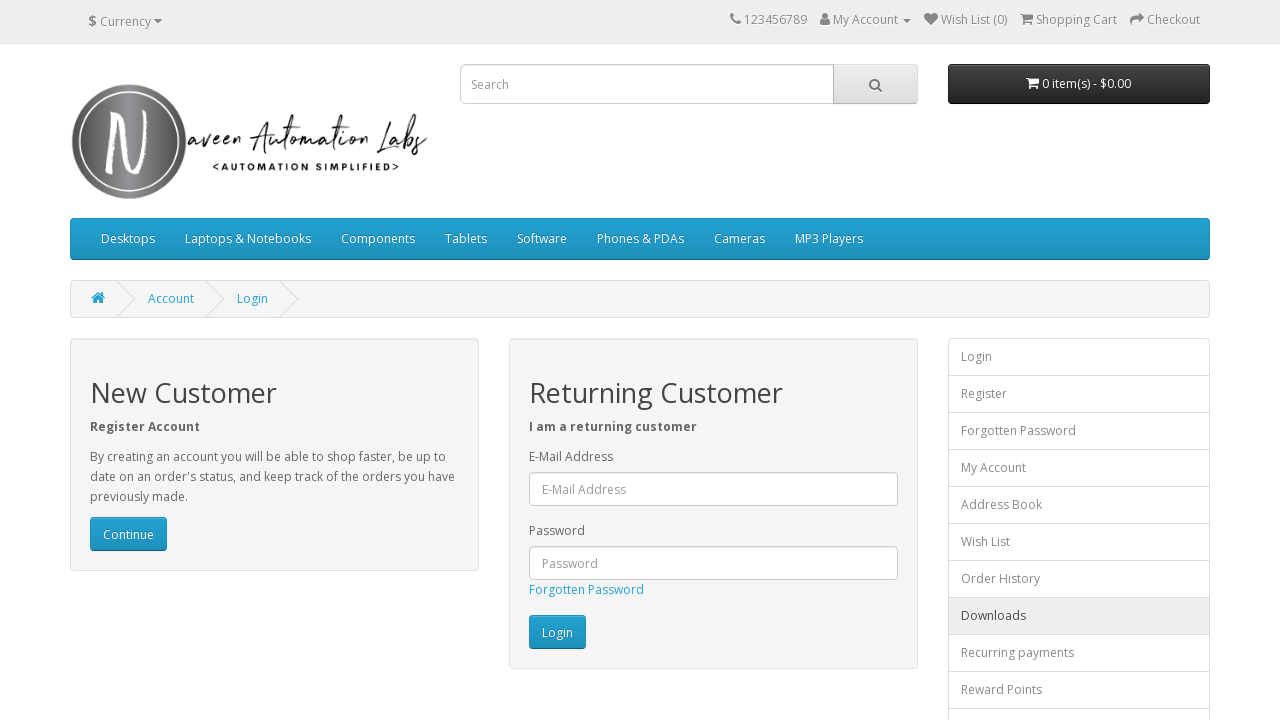

Navigated back to login page after clicking footer link 14
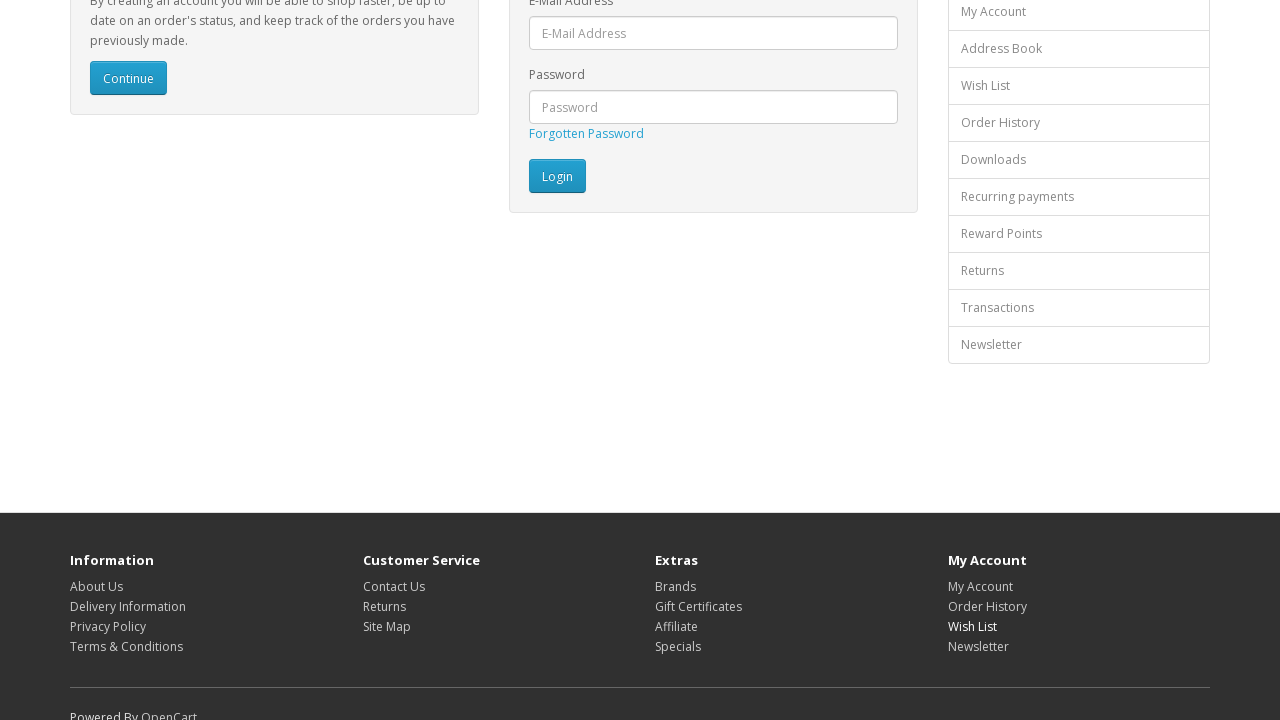

Footer links reloaded on login page
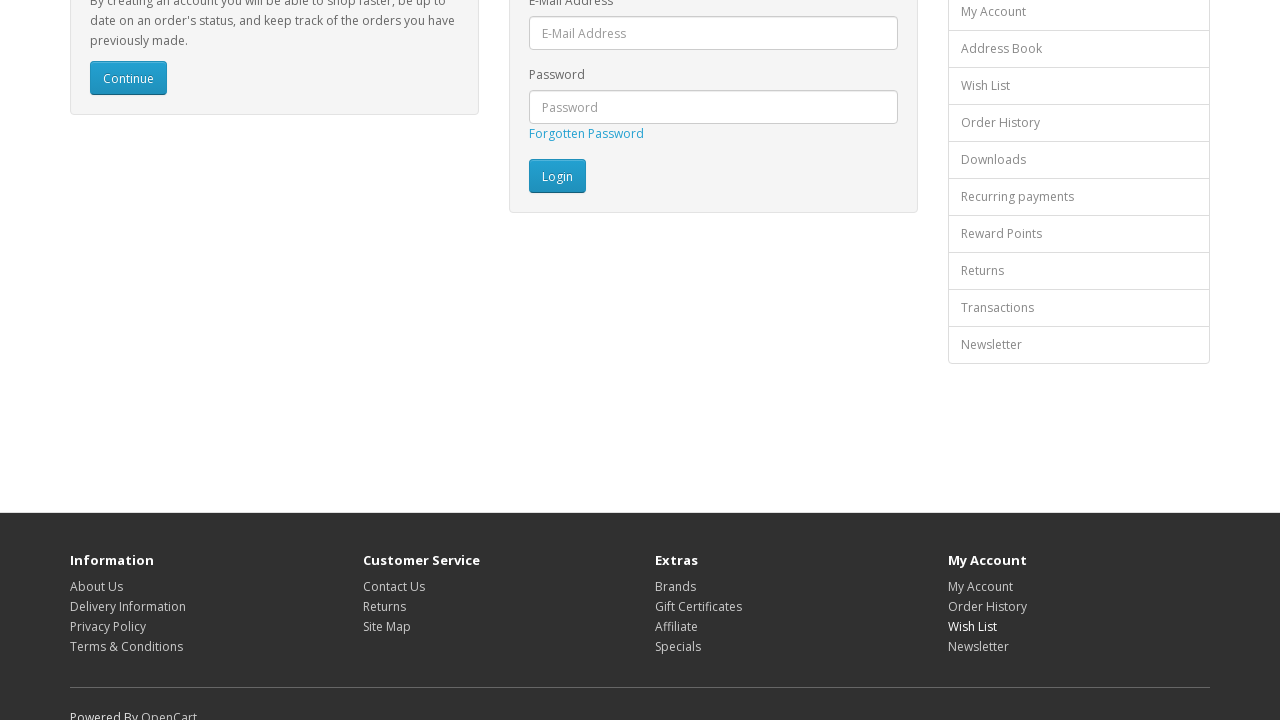

Re-fetched footer links to avoid stale element references (iteration 15/15)
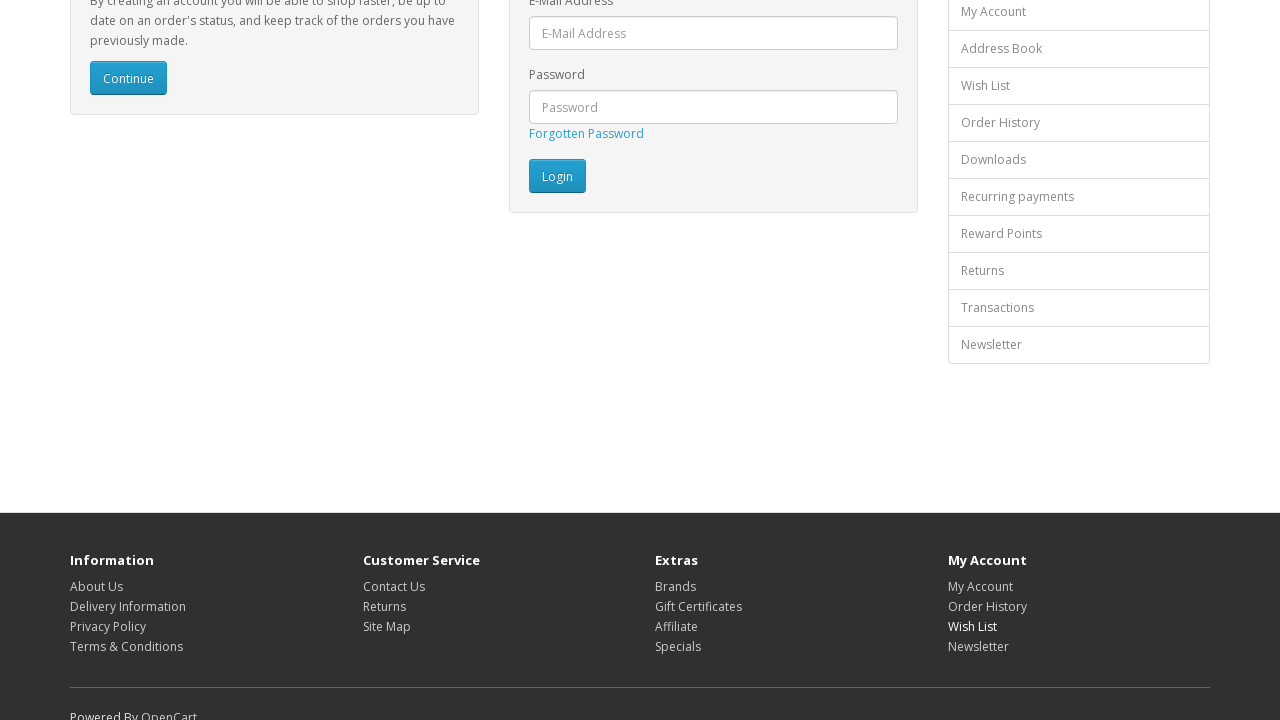

Clicked footer link 15 of 15 at (978, 646) on div.row ul.list-unstyled a >> nth=14
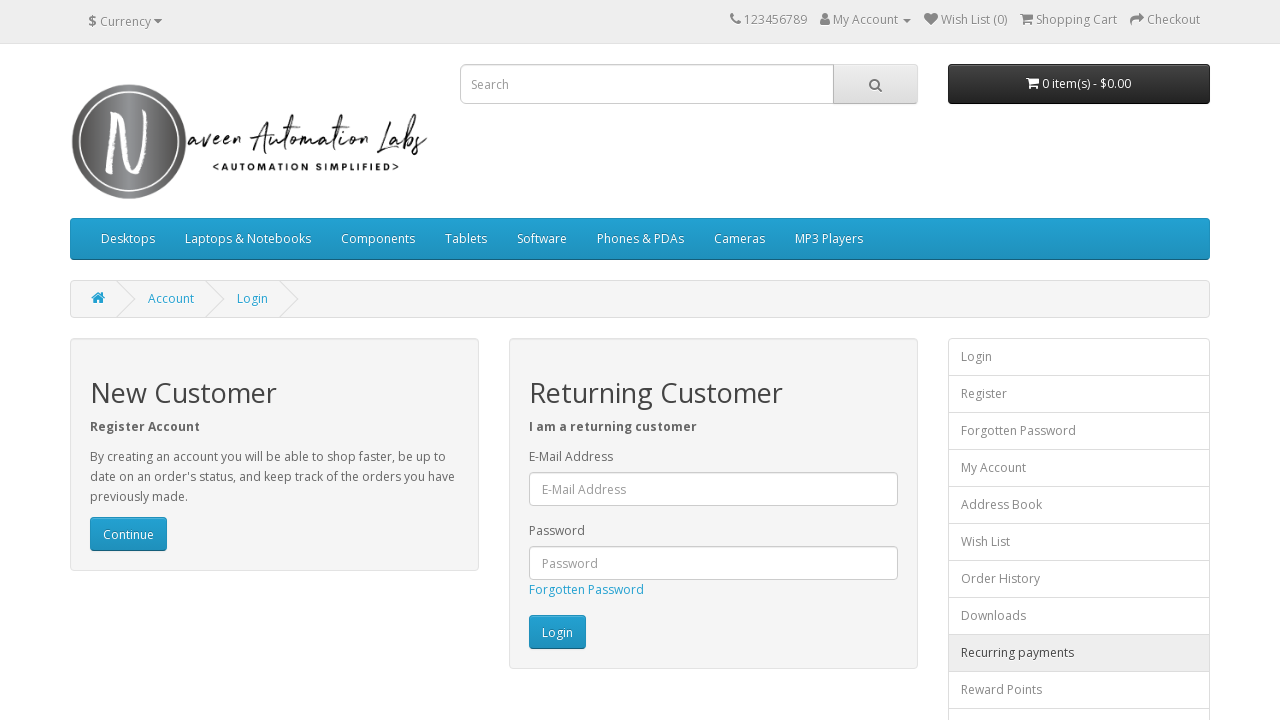

Page loaded after clicking footer link 15
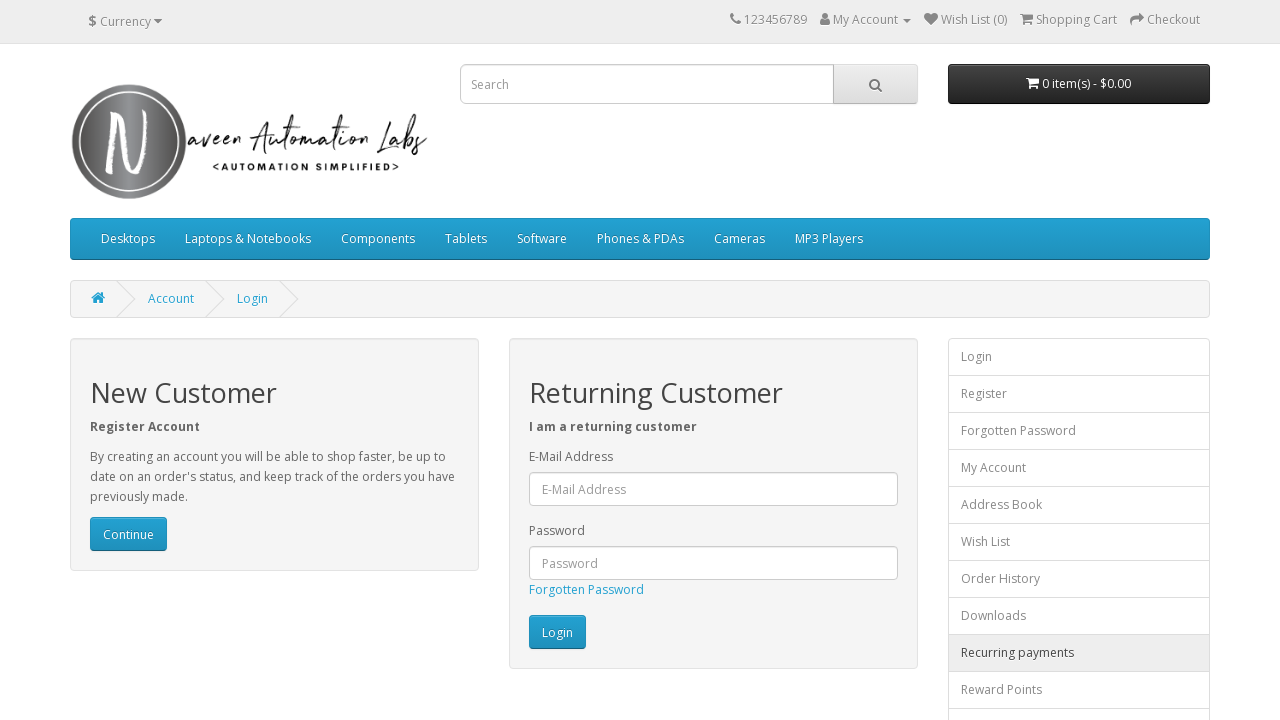

Navigated back to login page after clicking footer link 15
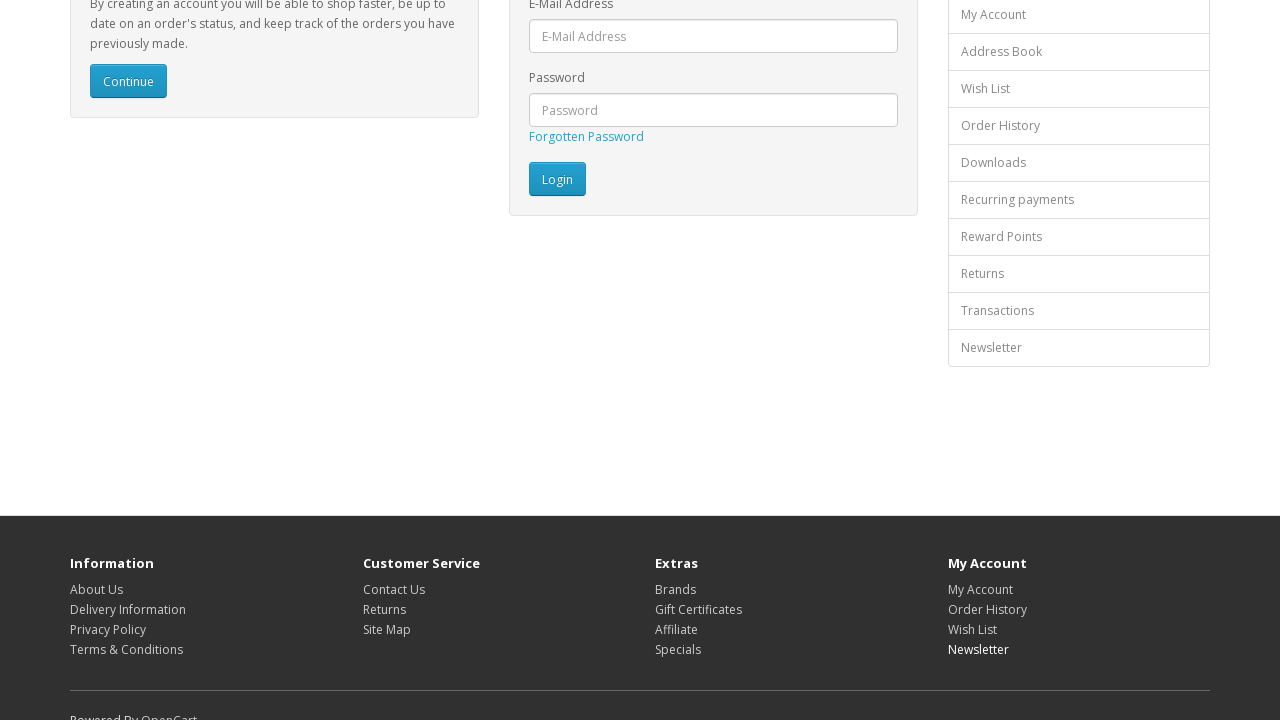

Footer links reloaded on login page
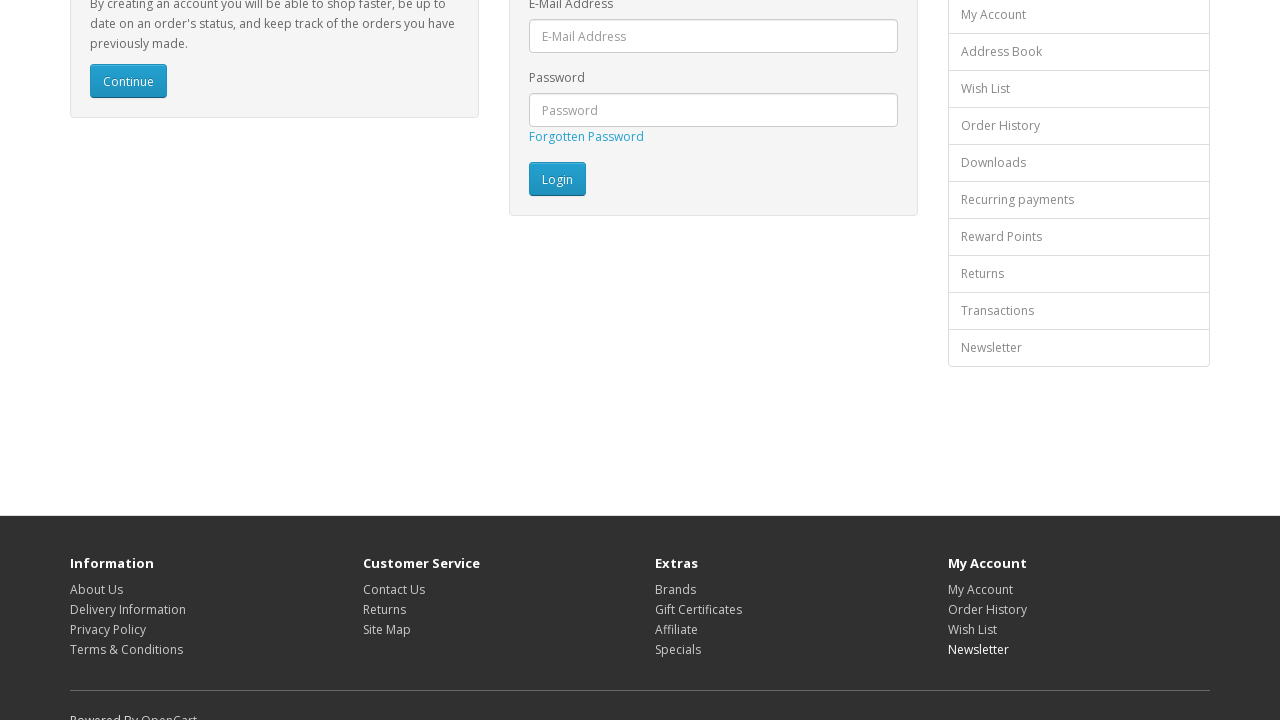

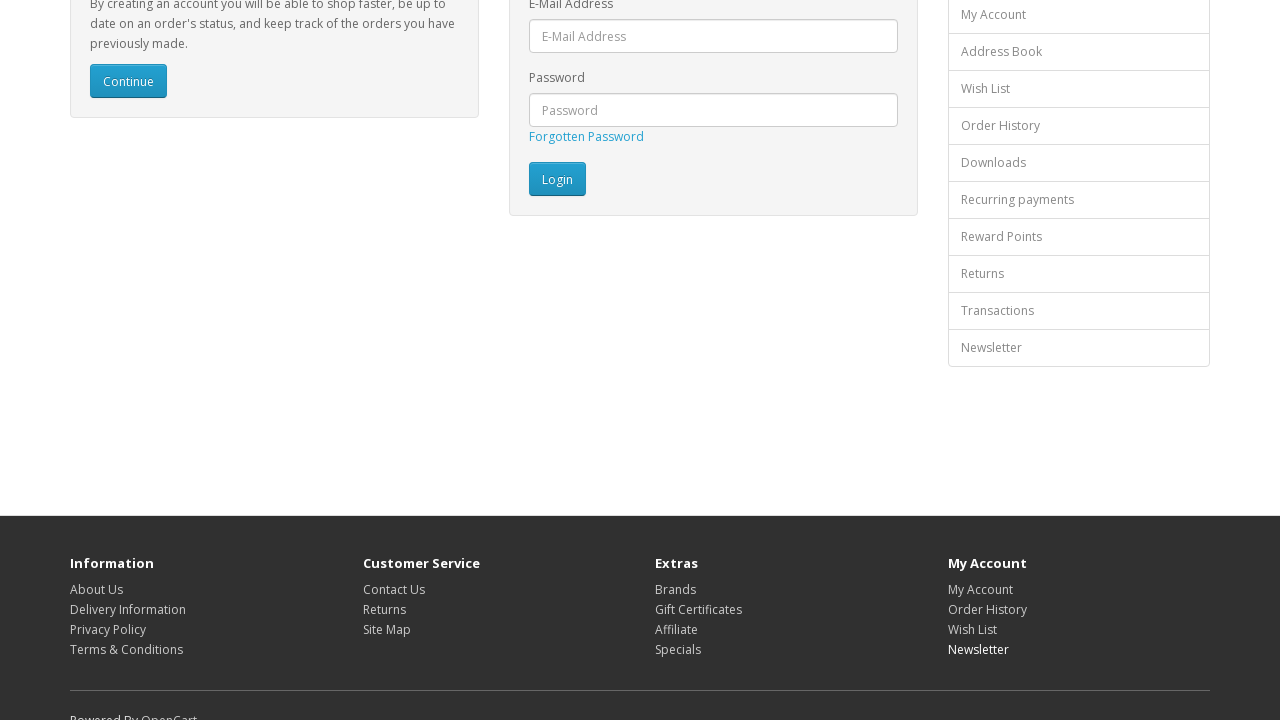